Tests filling out a large form by entering "Answer" into all input fields and submitting the form

Starting URL: http://suninjuly.github.io/huge_form.html

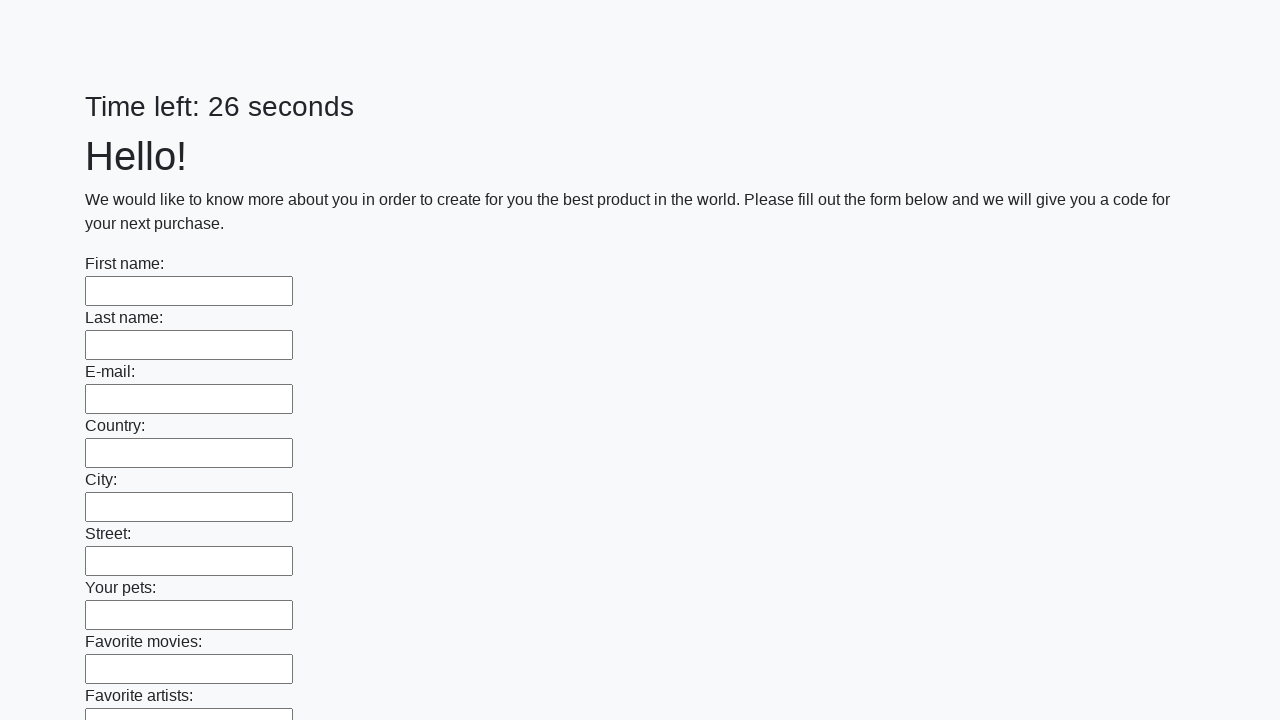

Navigated to huge form page
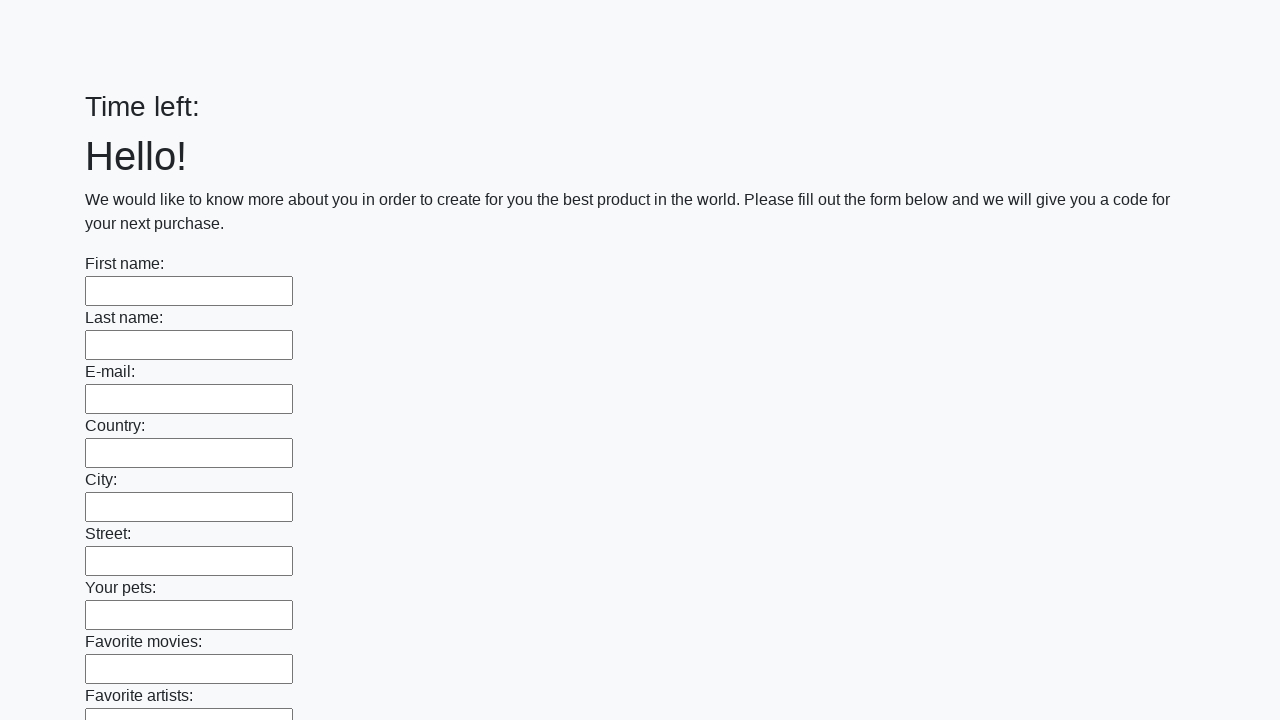

Filled input field with 'Answer' on input >> nth=0
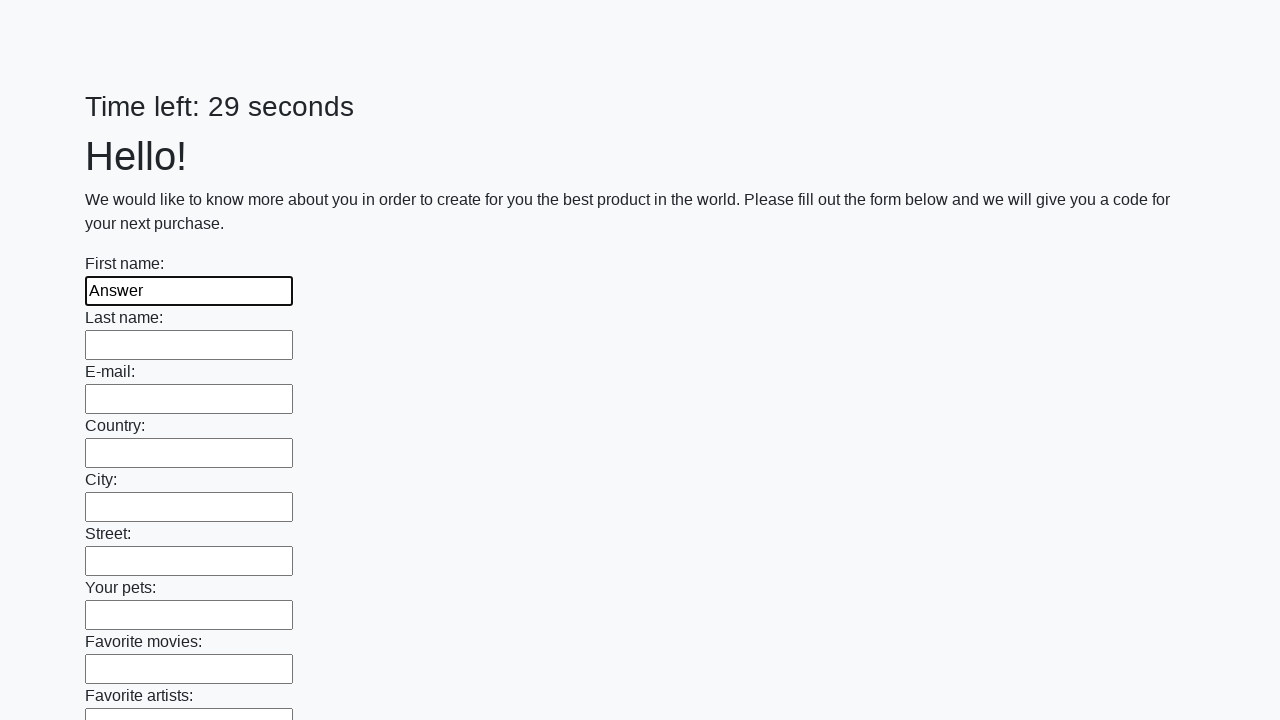

Filled input field with 'Answer' on input >> nth=1
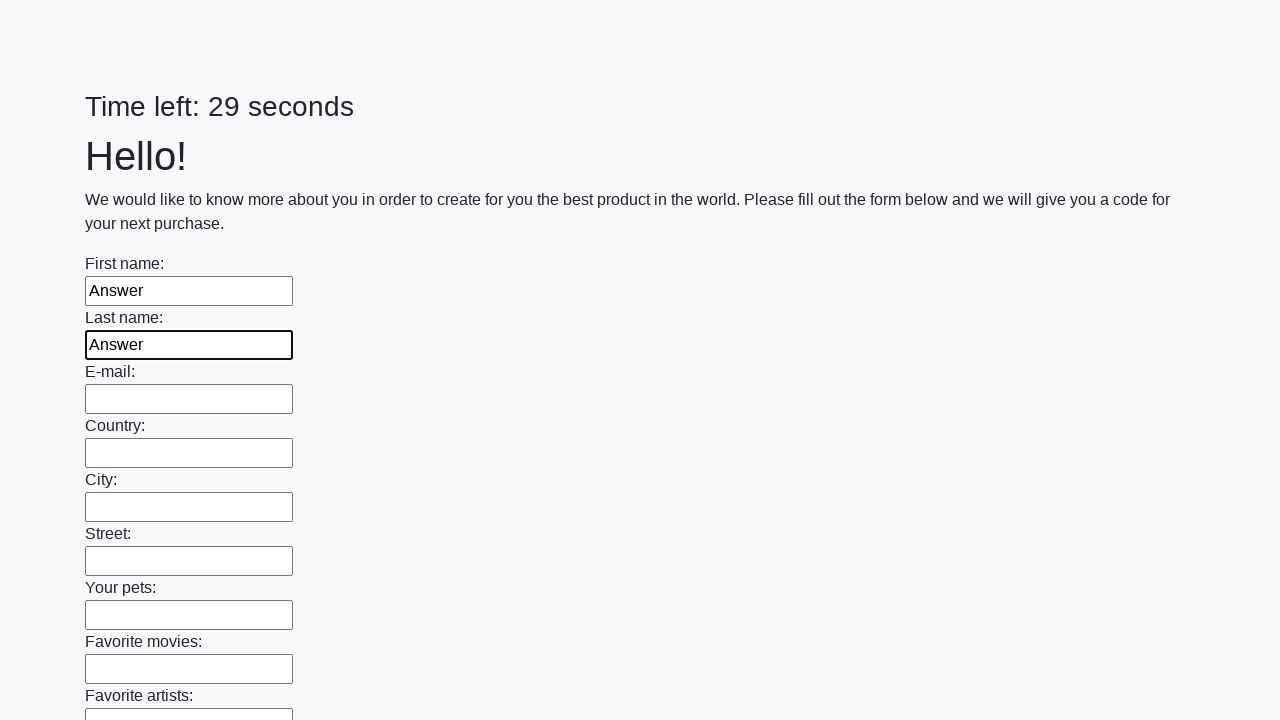

Filled input field with 'Answer' on input >> nth=2
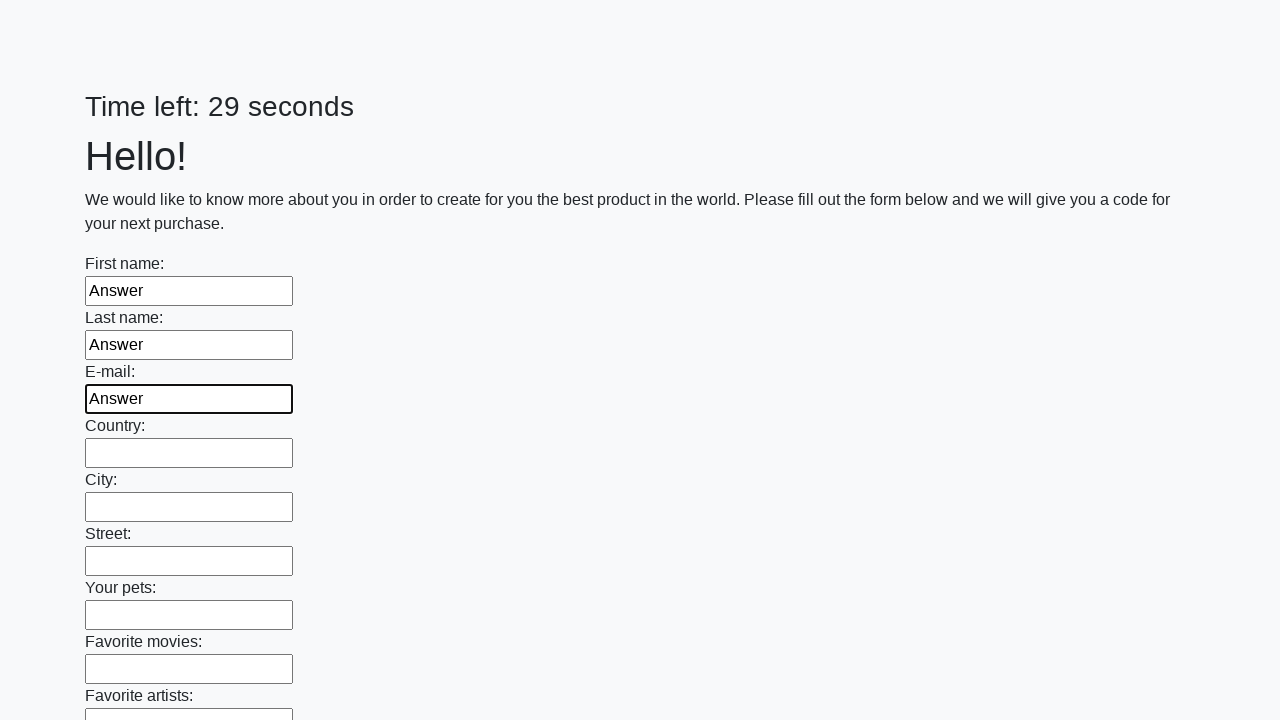

Filled input field with 'Answer' on input >> nth=3
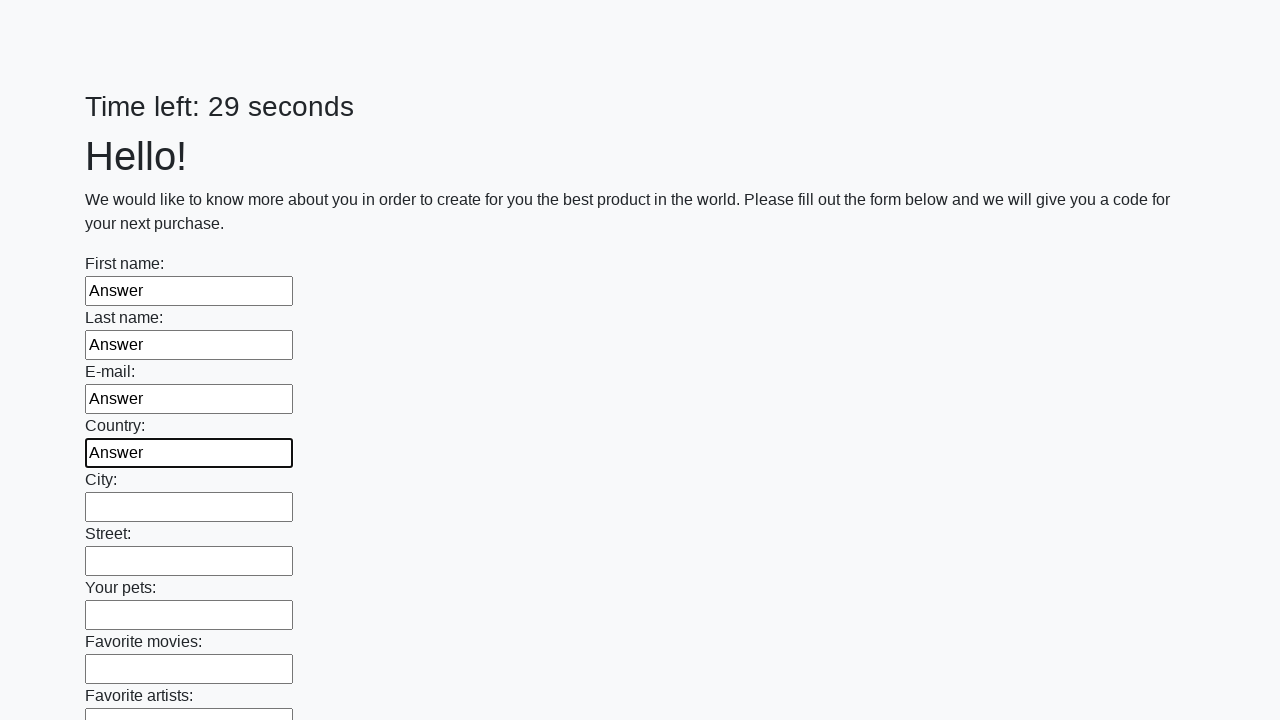

Filled input field with 'Answer' on input >> nth=4
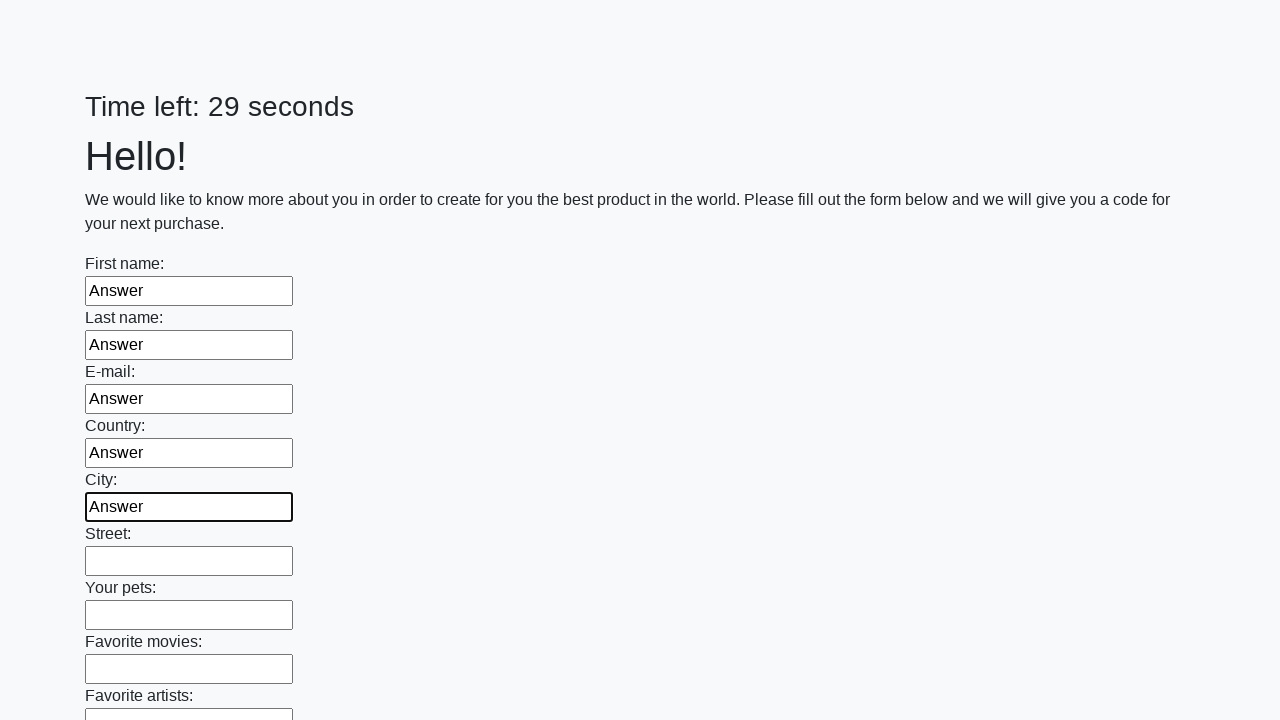

Filled input field with 'Answer' on input >> nth=5
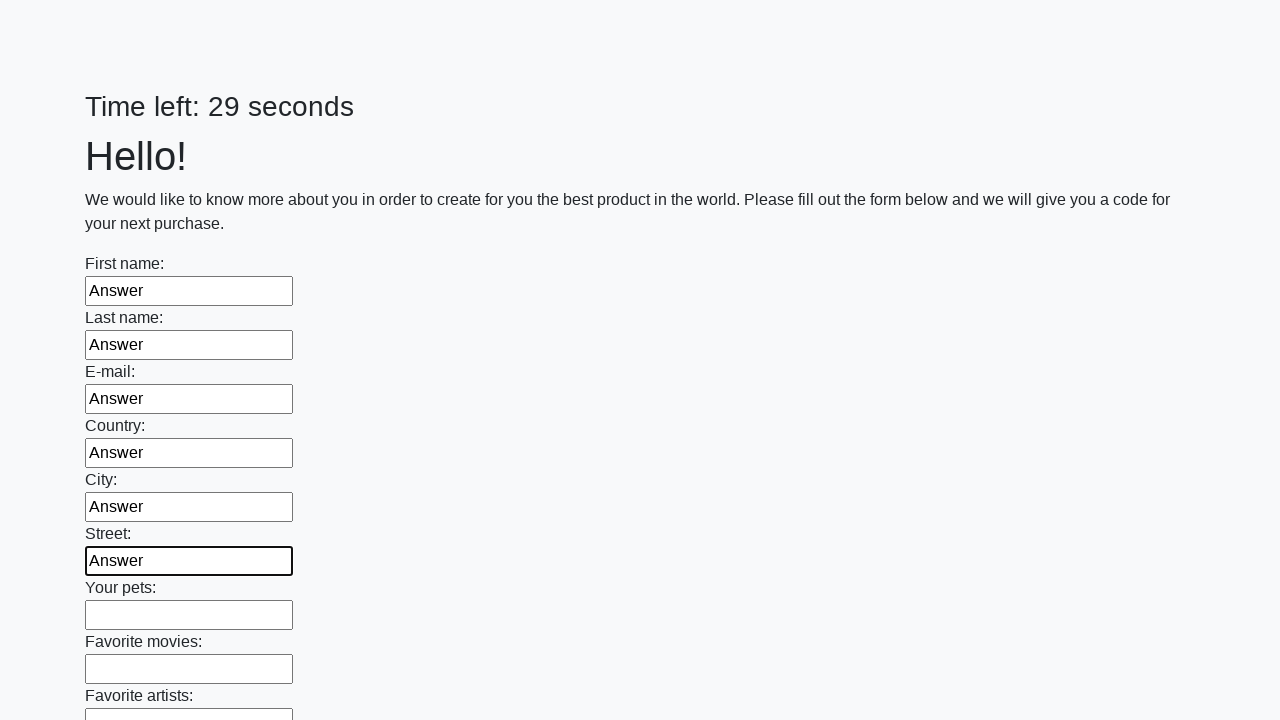

Filled input field with 'Answer' on input >> nth=6
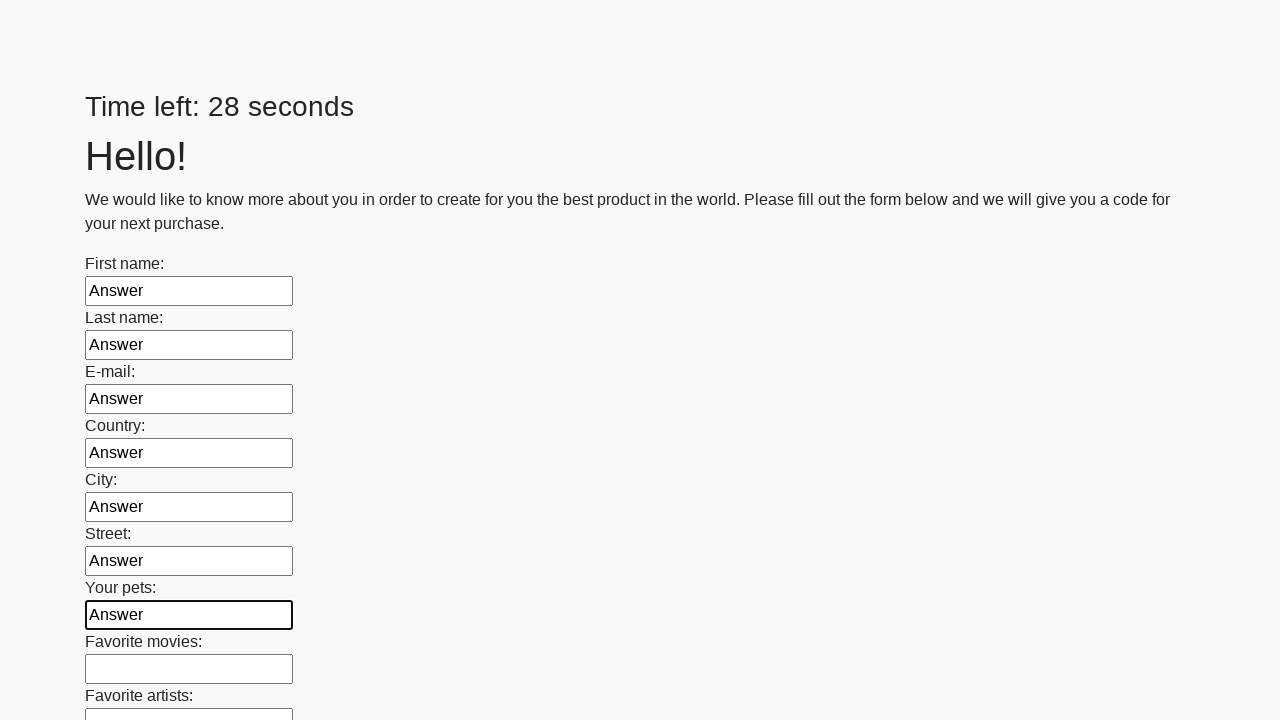

Filled input field with 'Answer' on input >> nth=7
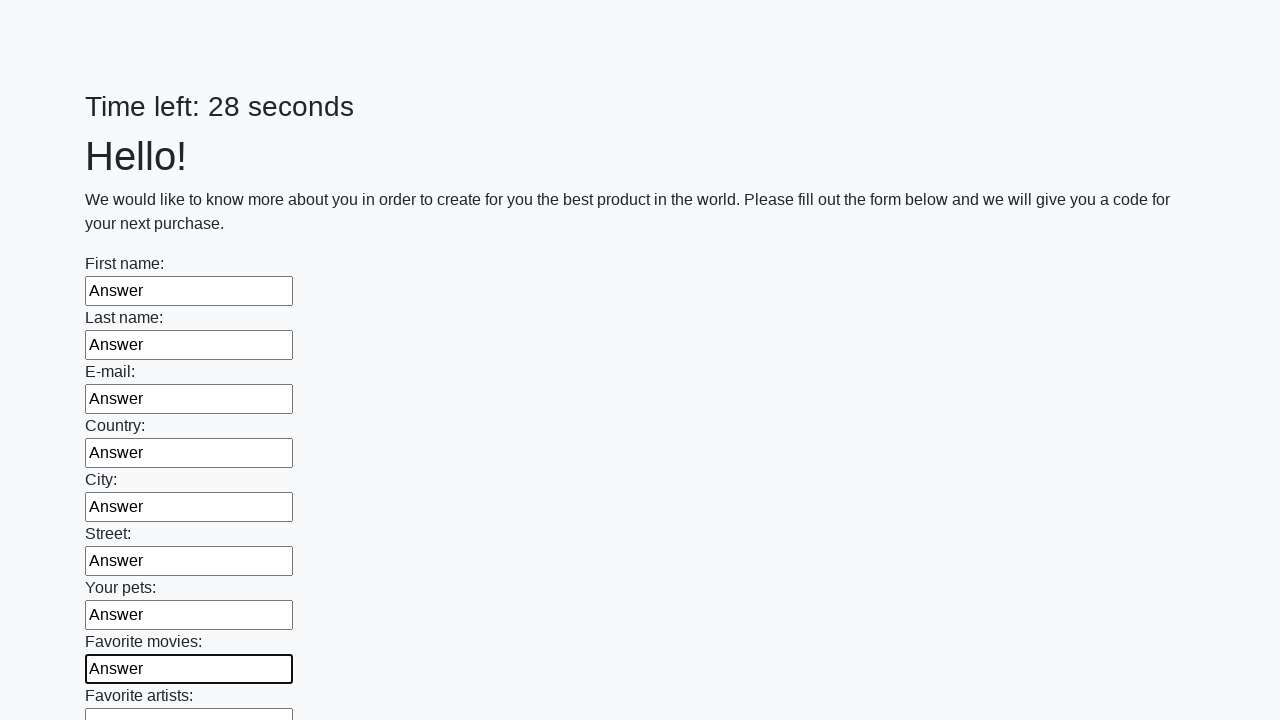

Filled input field with 'Answer' on input >> nth=8
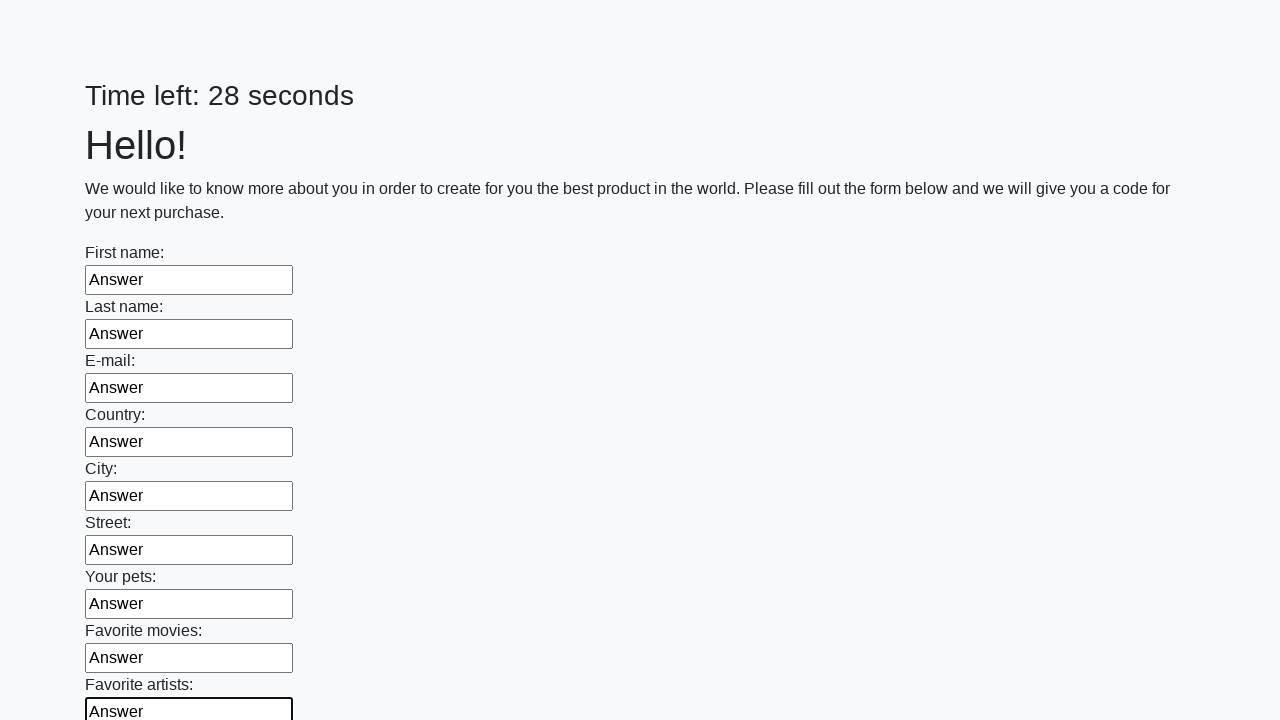

Filled input field with 'Answer' on input >> nth=9
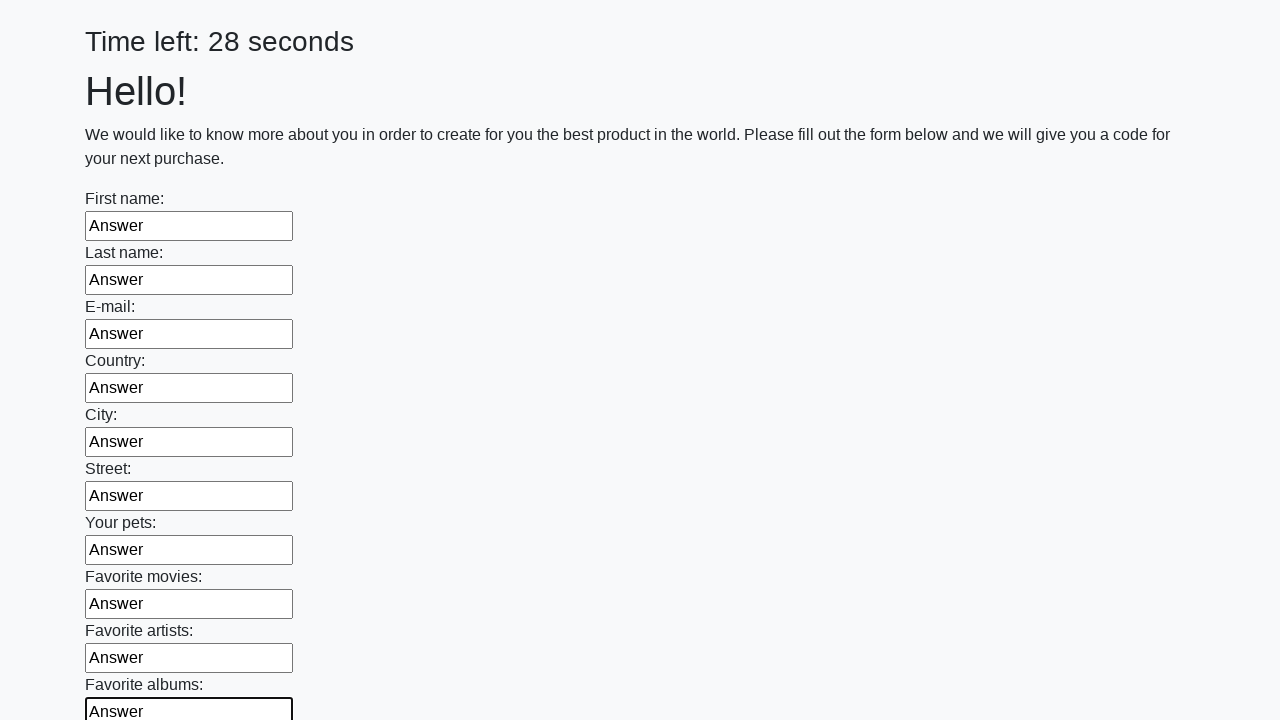

Filled input field with 'Answer' on input >> nth=10
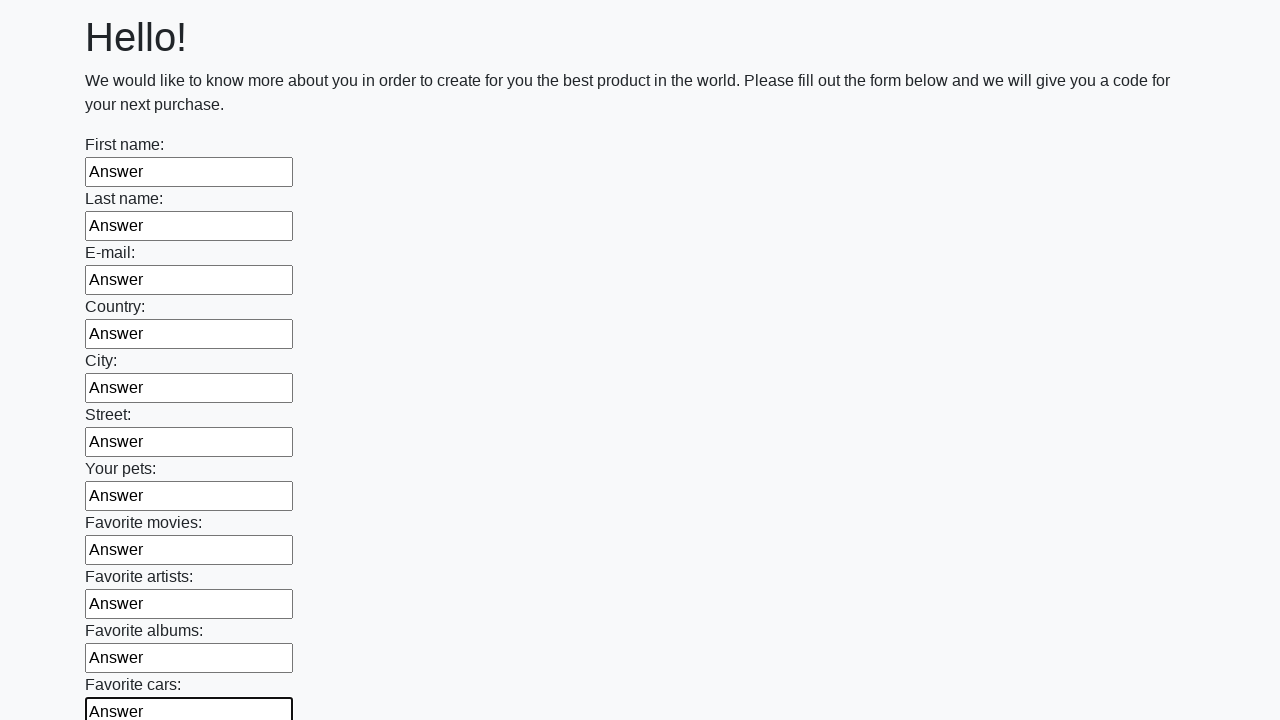

Filled input field with 'Answer' on input >> nth=11
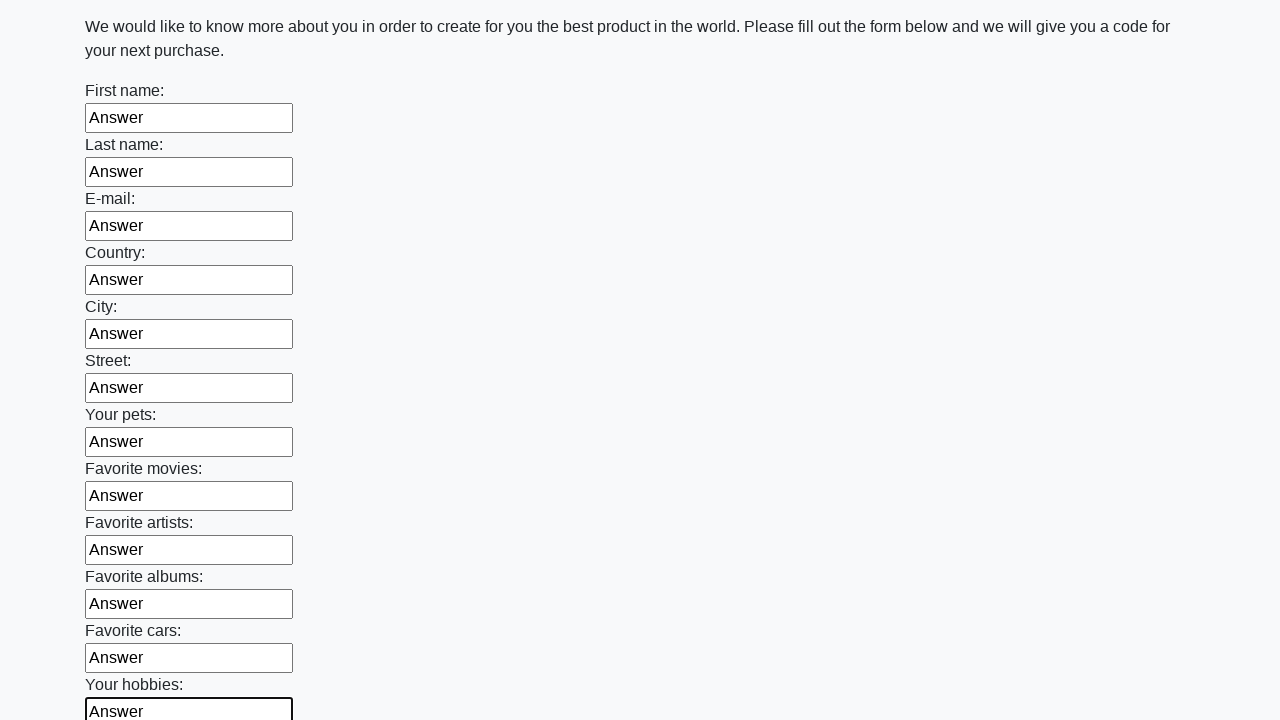

Filled input field with 'Answer' on input >> nth=12
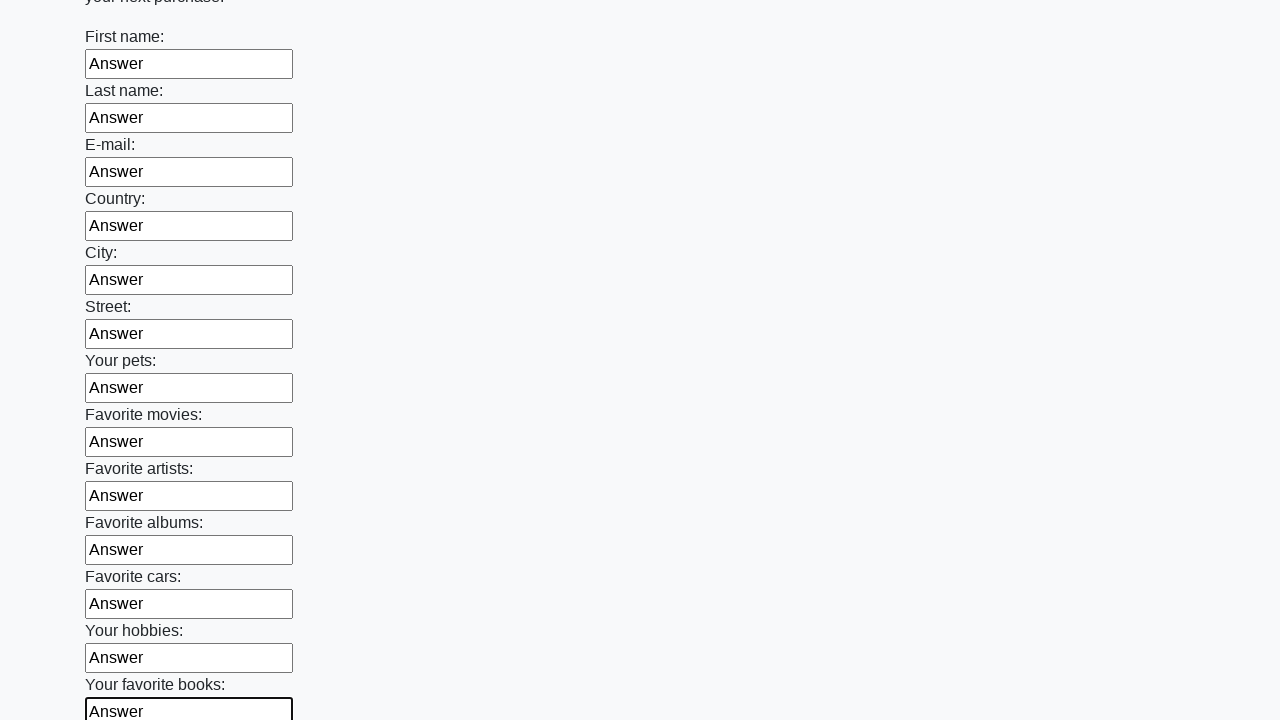

Filled input field with 'Answer' on input >> nth=13
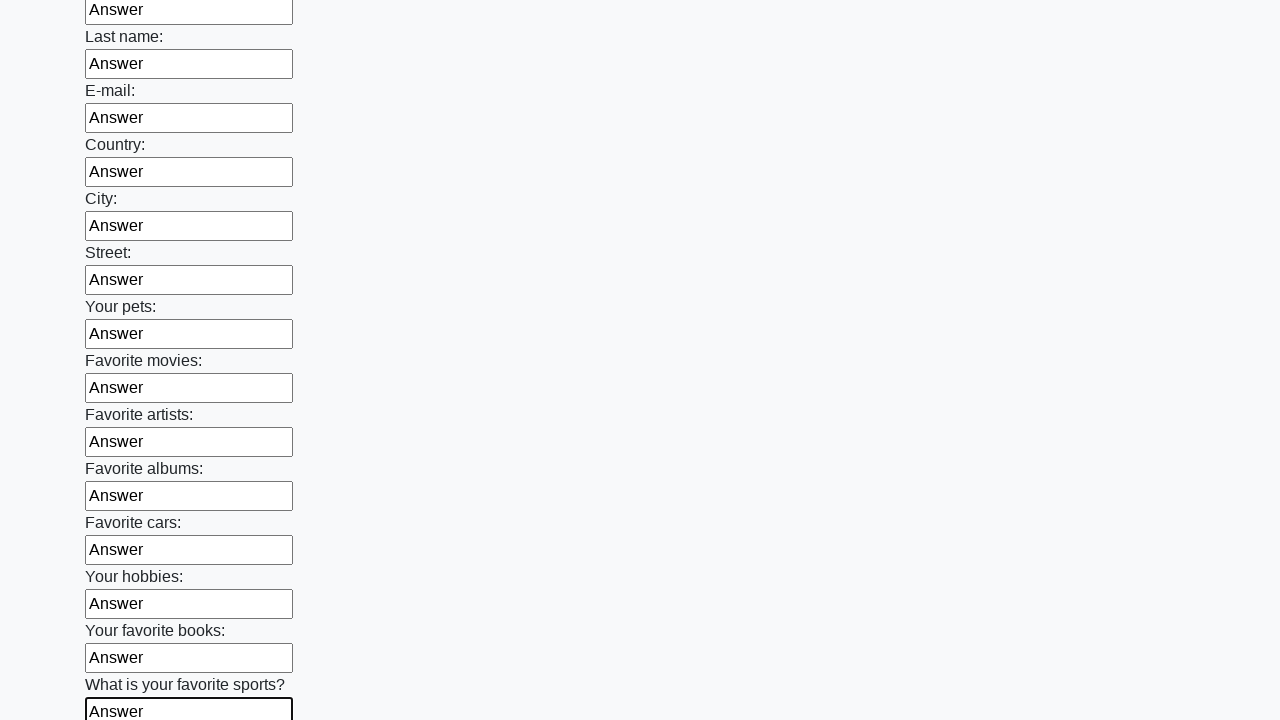

Filled input field with 'Answer' on input >> nth=14
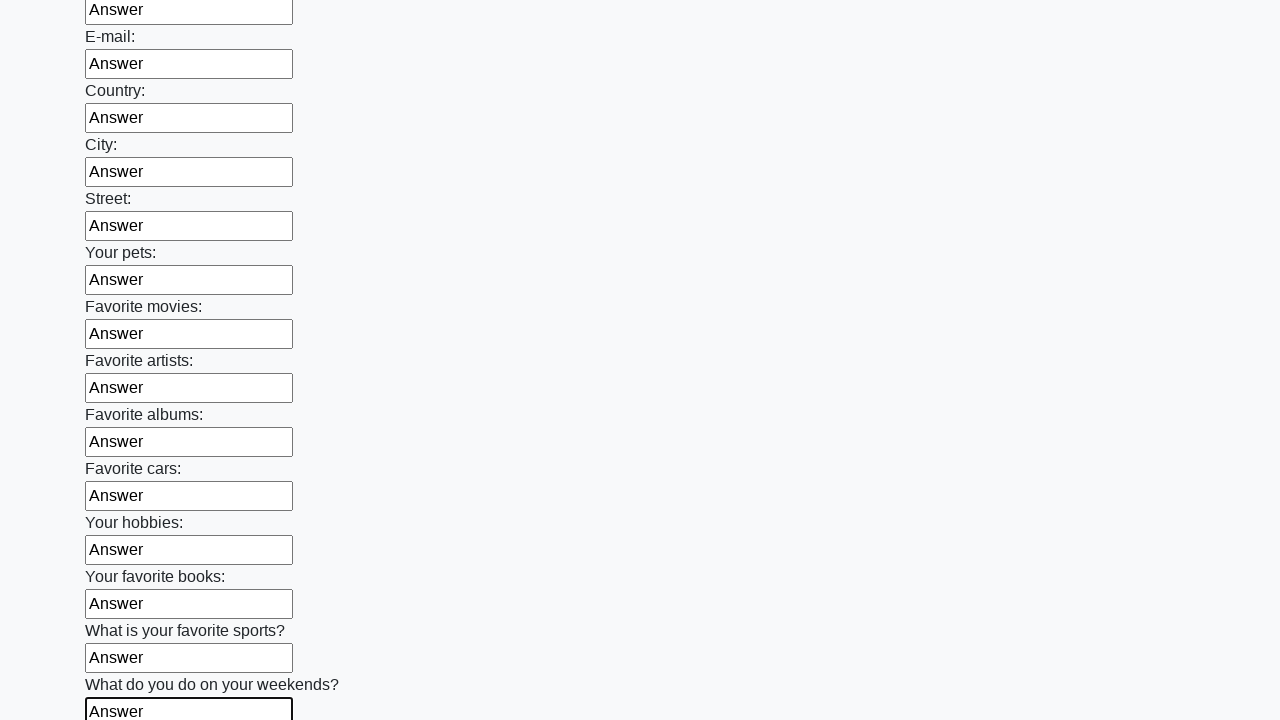

Filled input field with 'Answer' on input >> nth=15
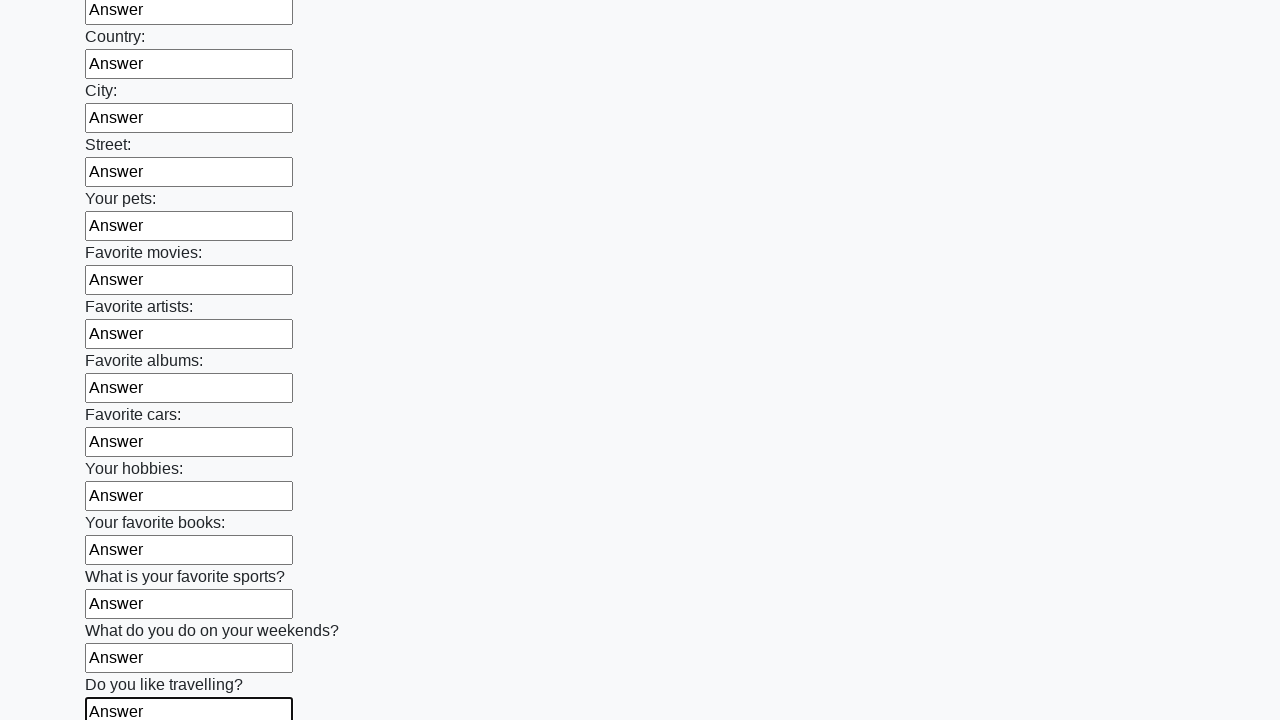

Filled input field with 'Answer' on input >> nth=16
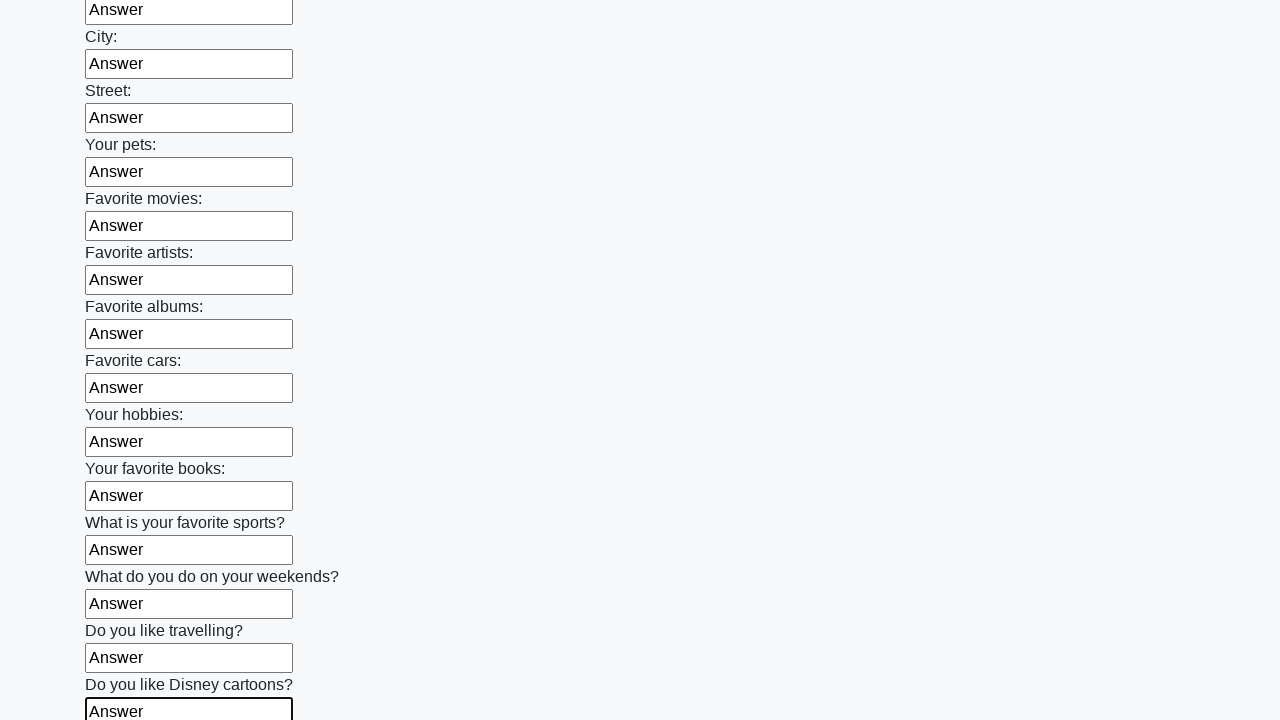

Filled input field with 'Answer' on input >> nth=17
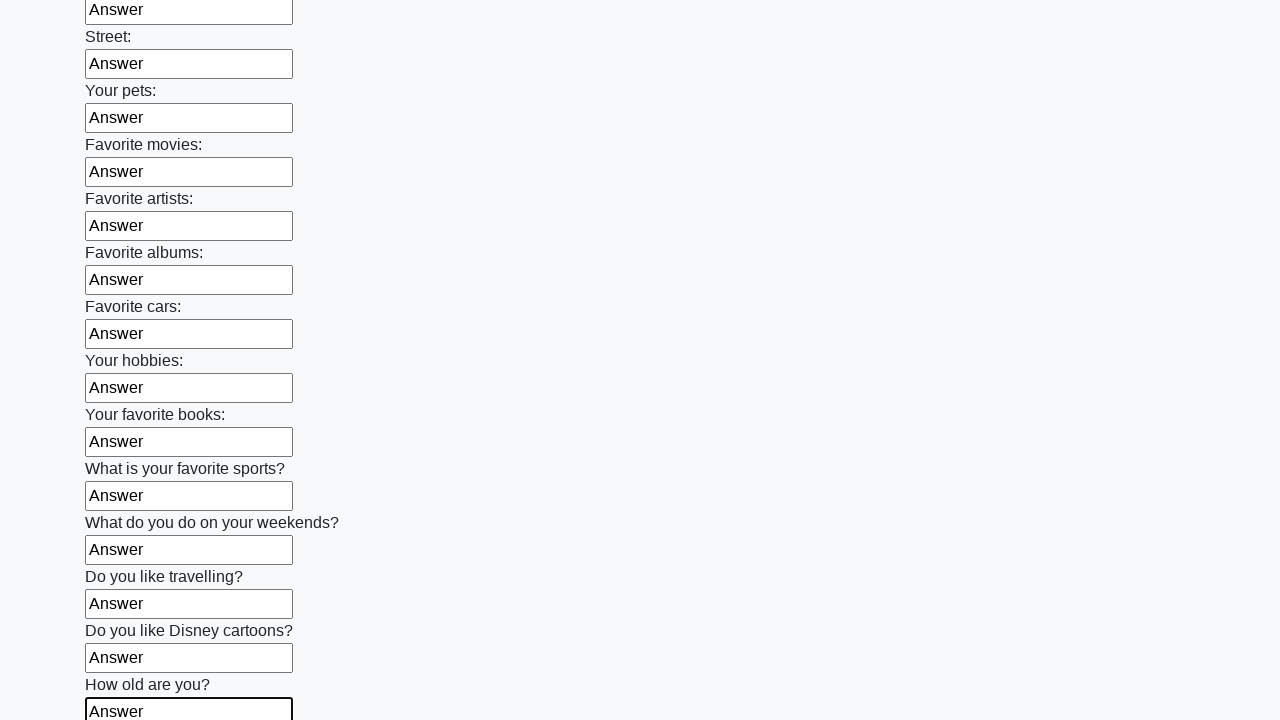

Filled input field with 'Answer' on input >> nth=18
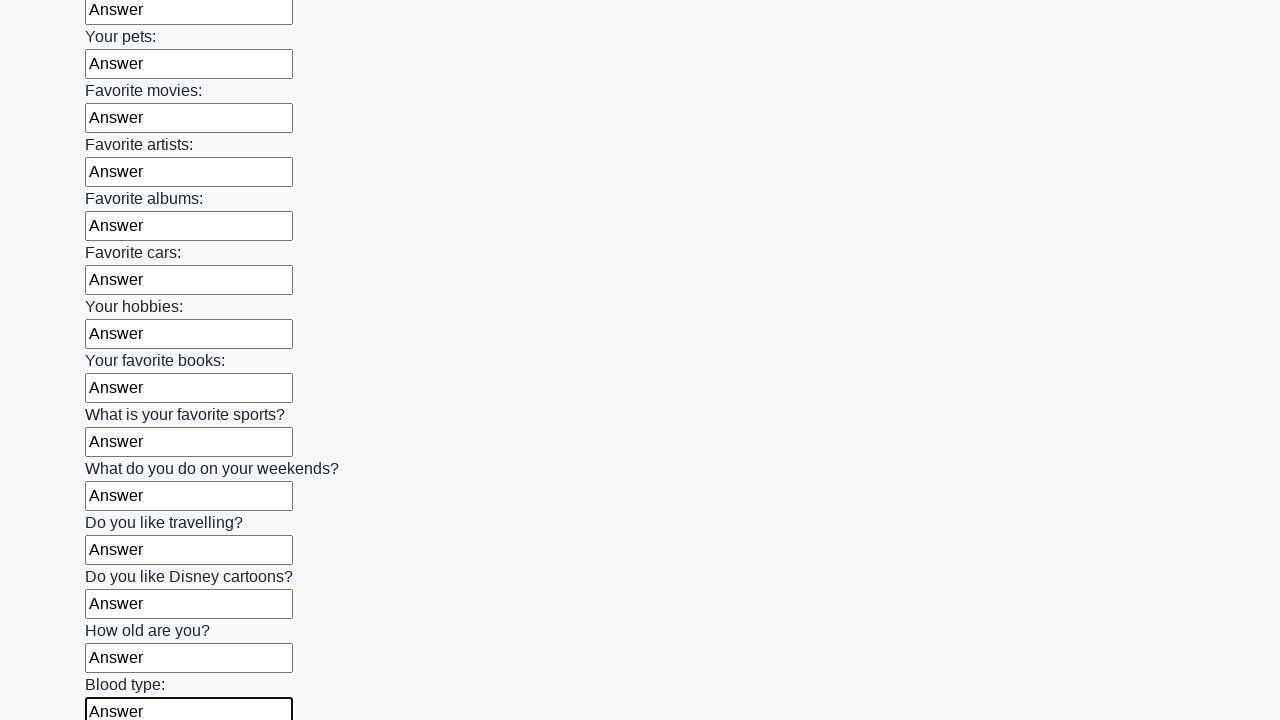

Filled input field with 'Answer' on input >> nth=19
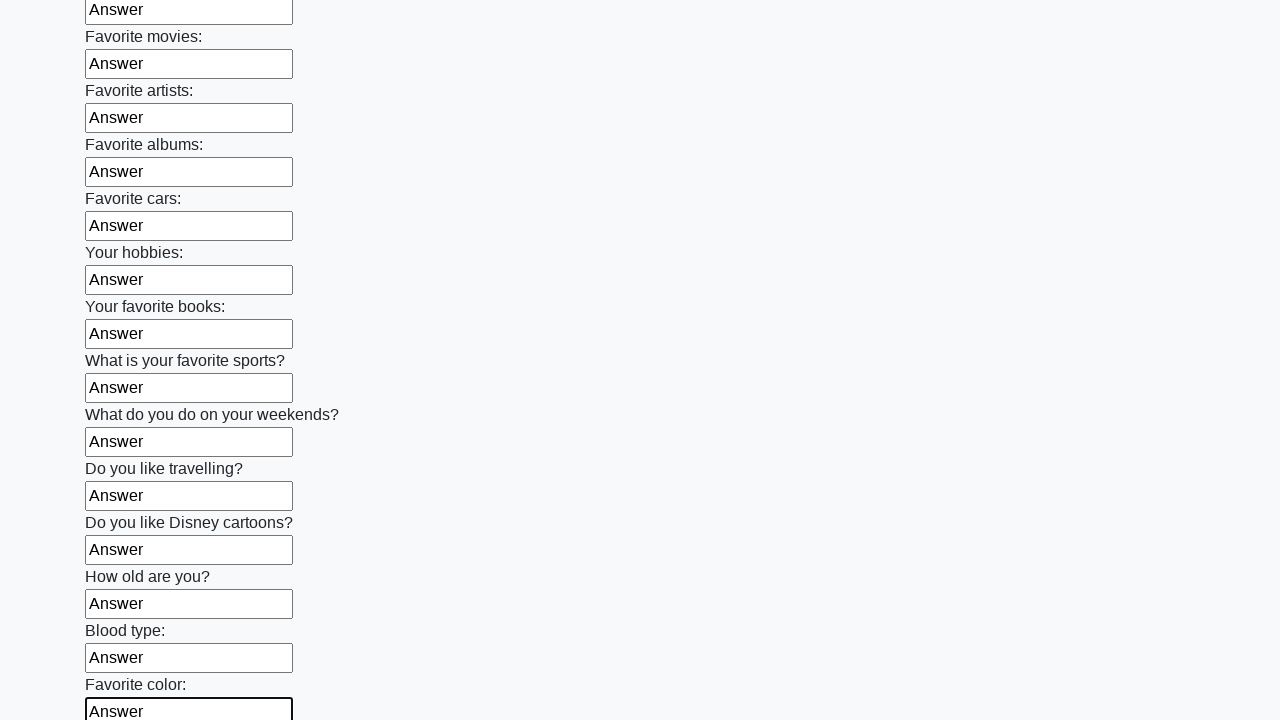

Filled input field with 'Answer' on input >> nth=20
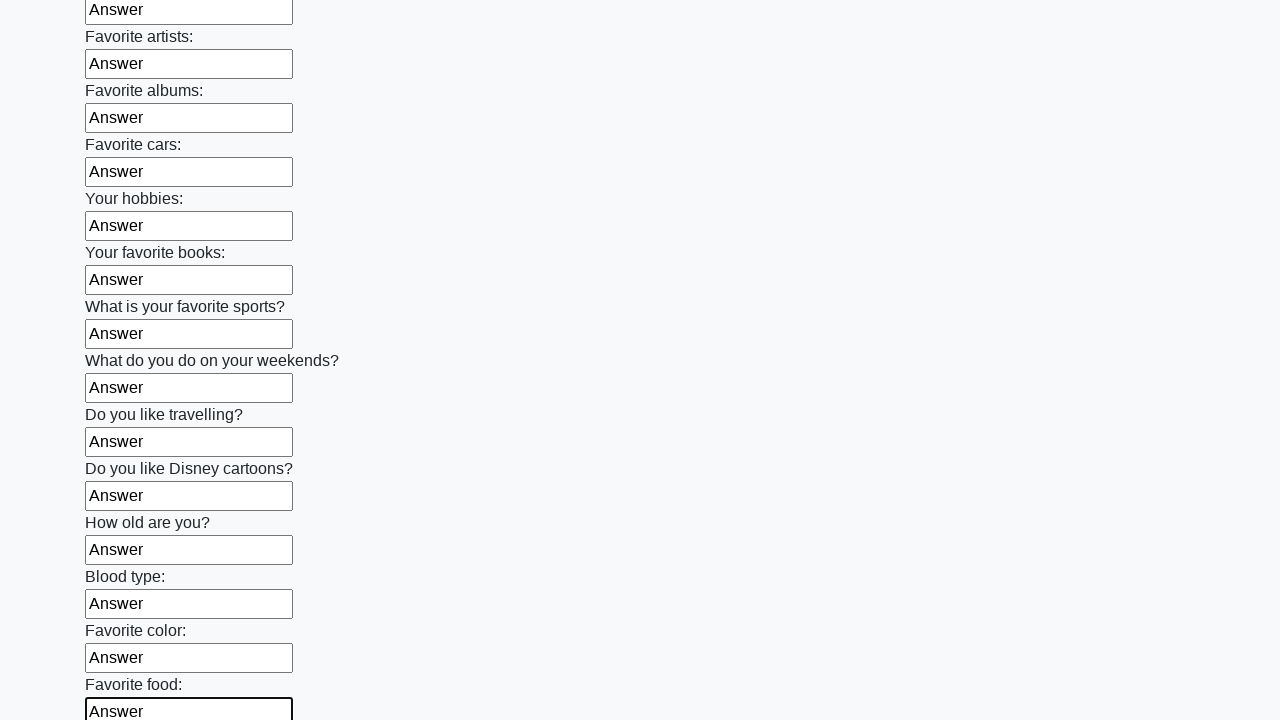

Filled input field with 'Answer' on input >> nth=21
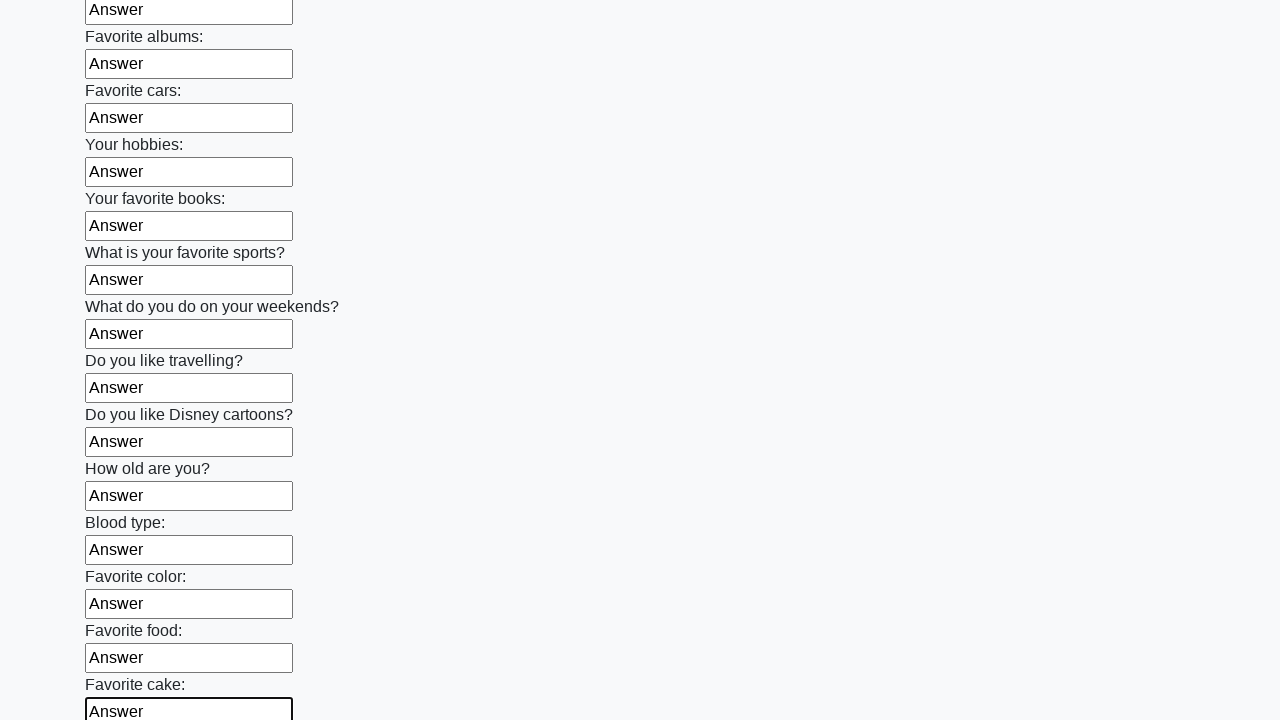

Filled input field with 'Answer' on input >> nth=22
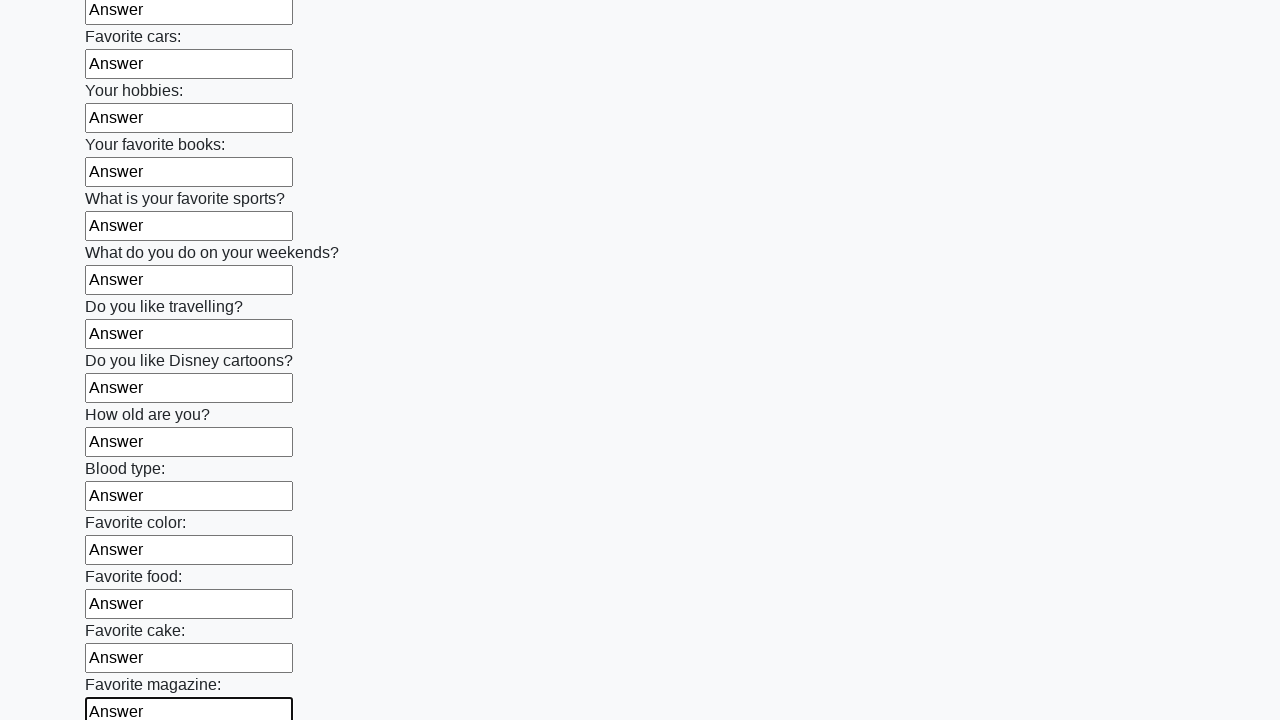

Filled input field with 'Answer' on input >> nth=23
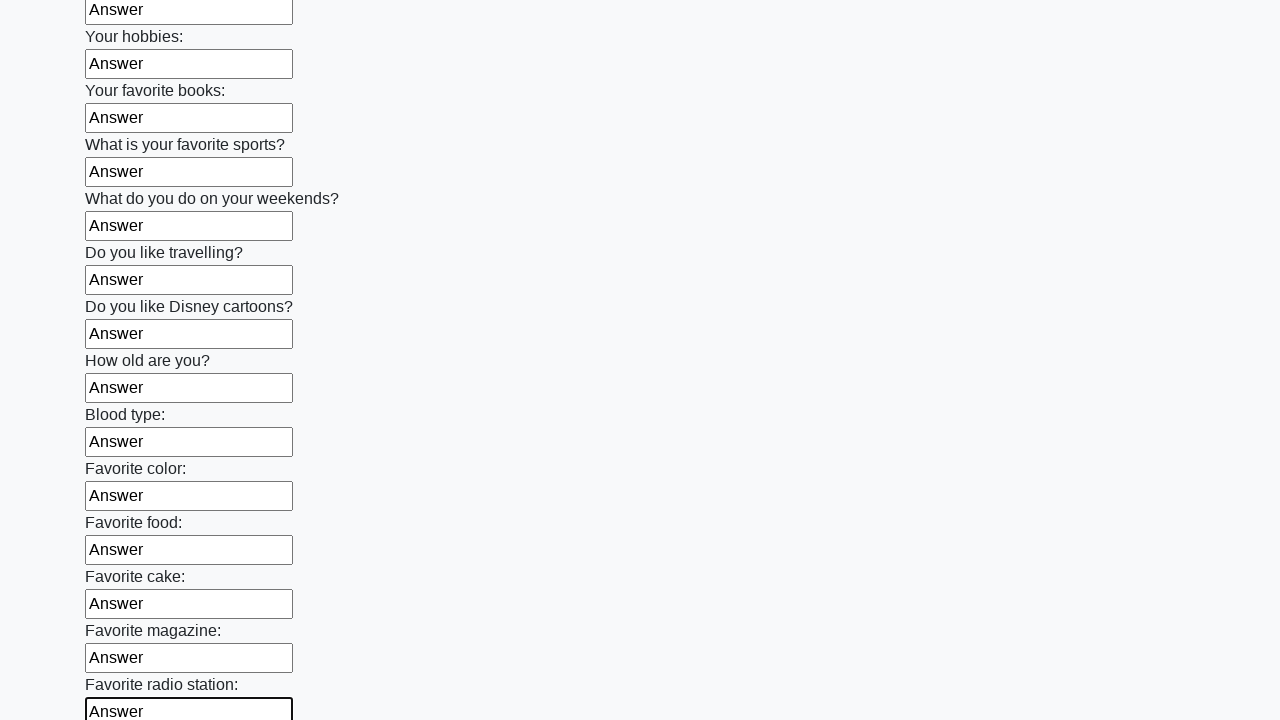

Filled input field with 'Answer' on input >> nth=24
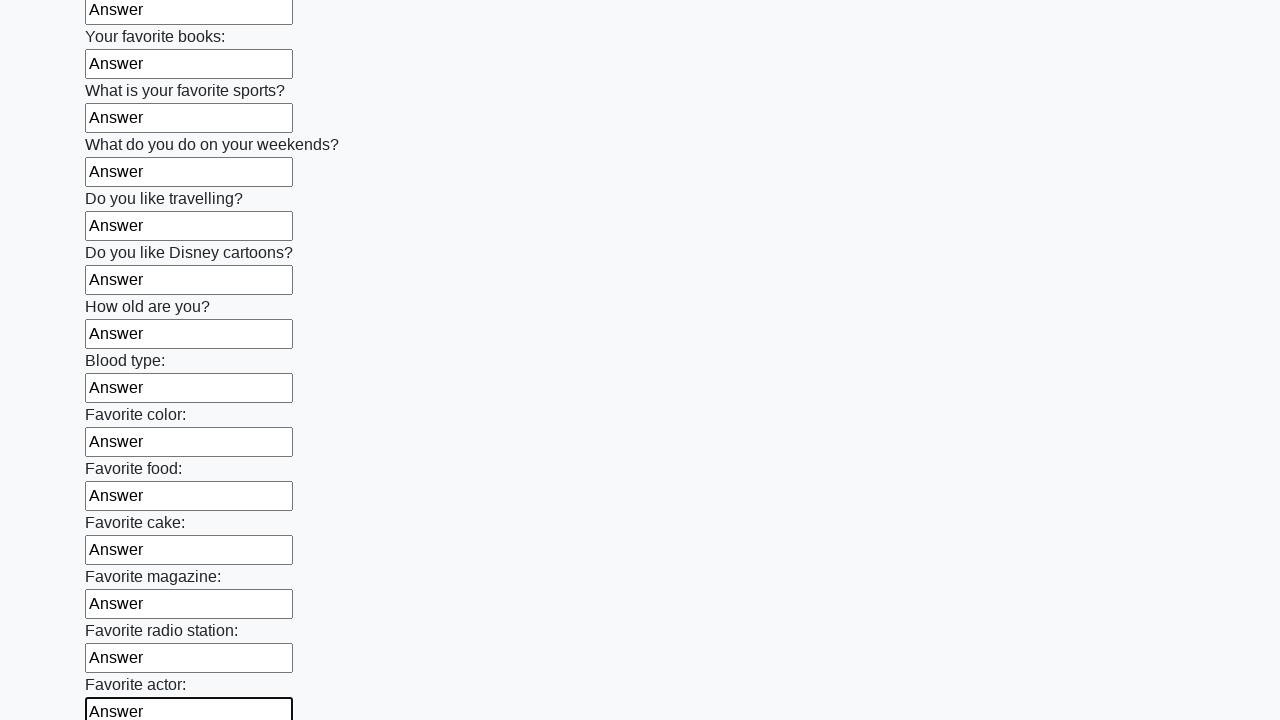

Filled input field with 'Answer' on input >> nth=25
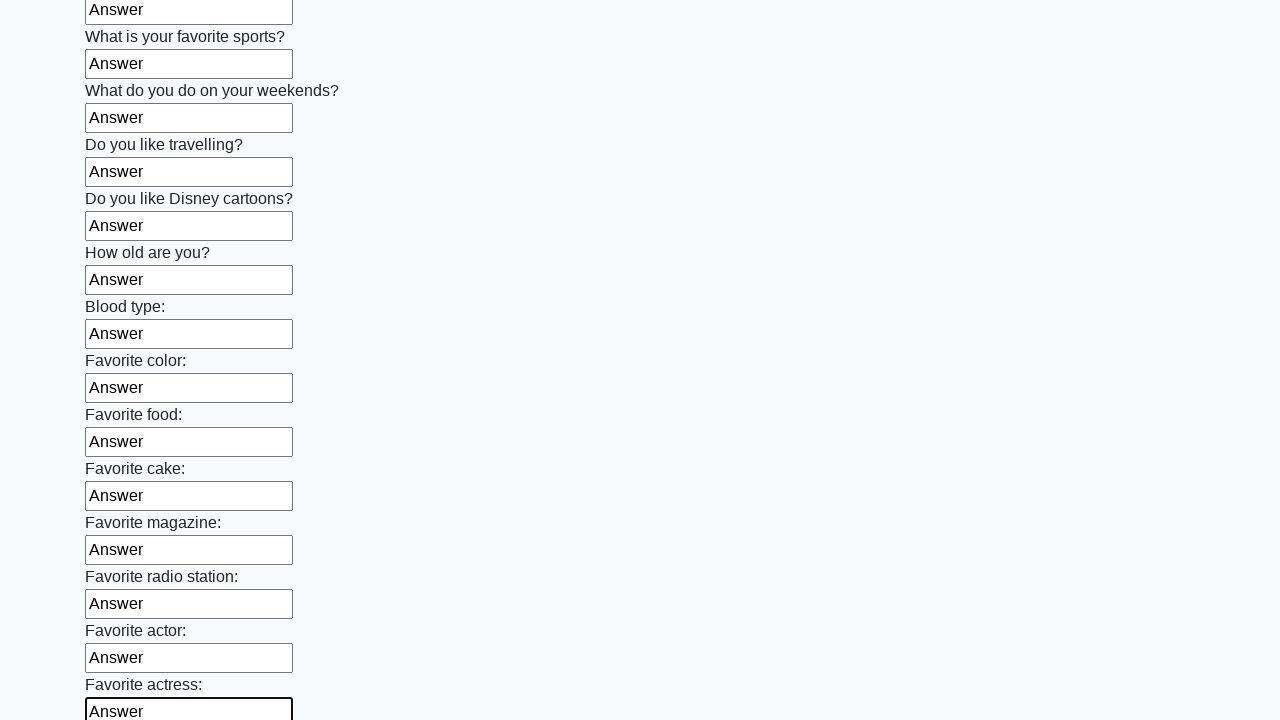

Filled input field with 'Answer' on input >> nth=26
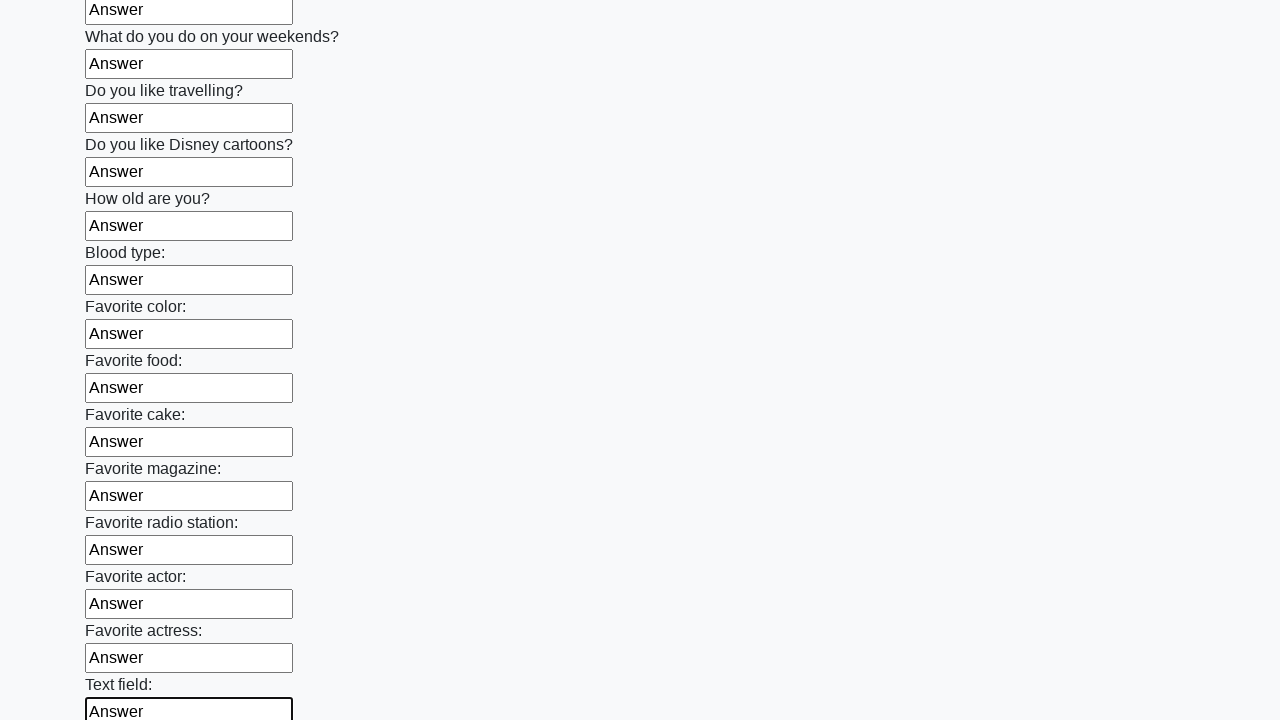

Filled input field with 'Answer' on input >> nth=27
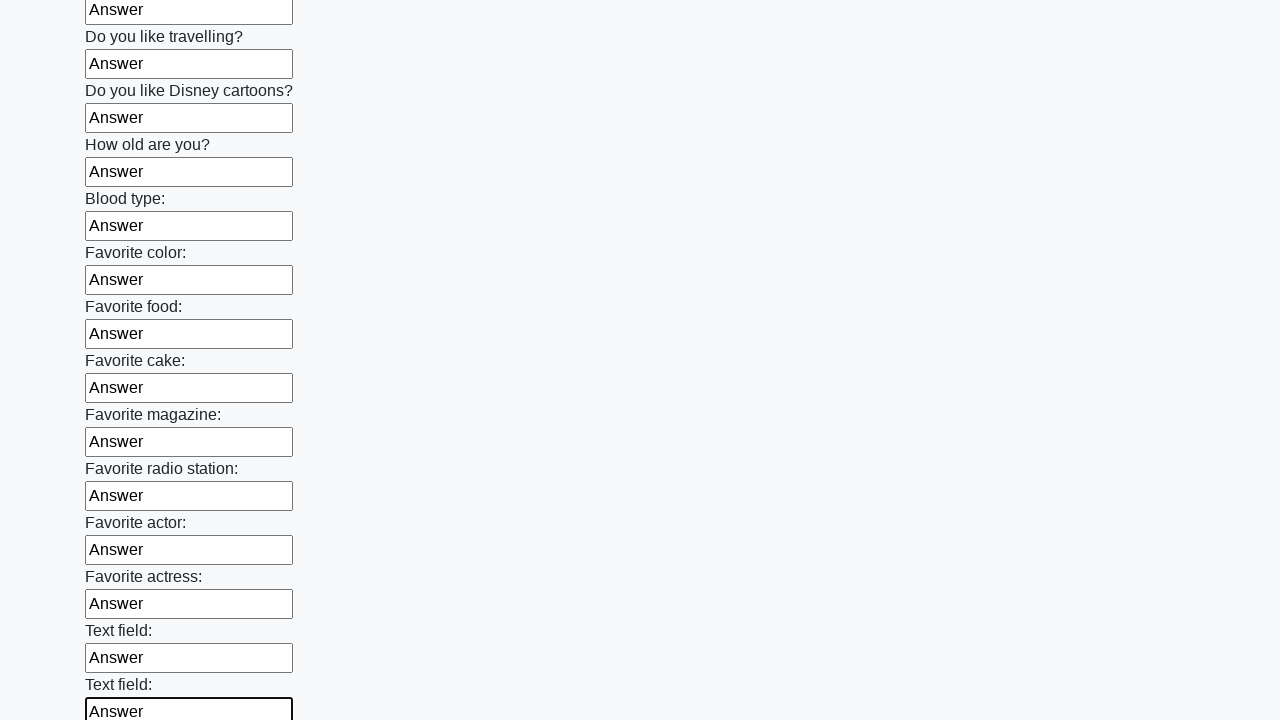

Filled input field with 'Answer' on input >> nth=28
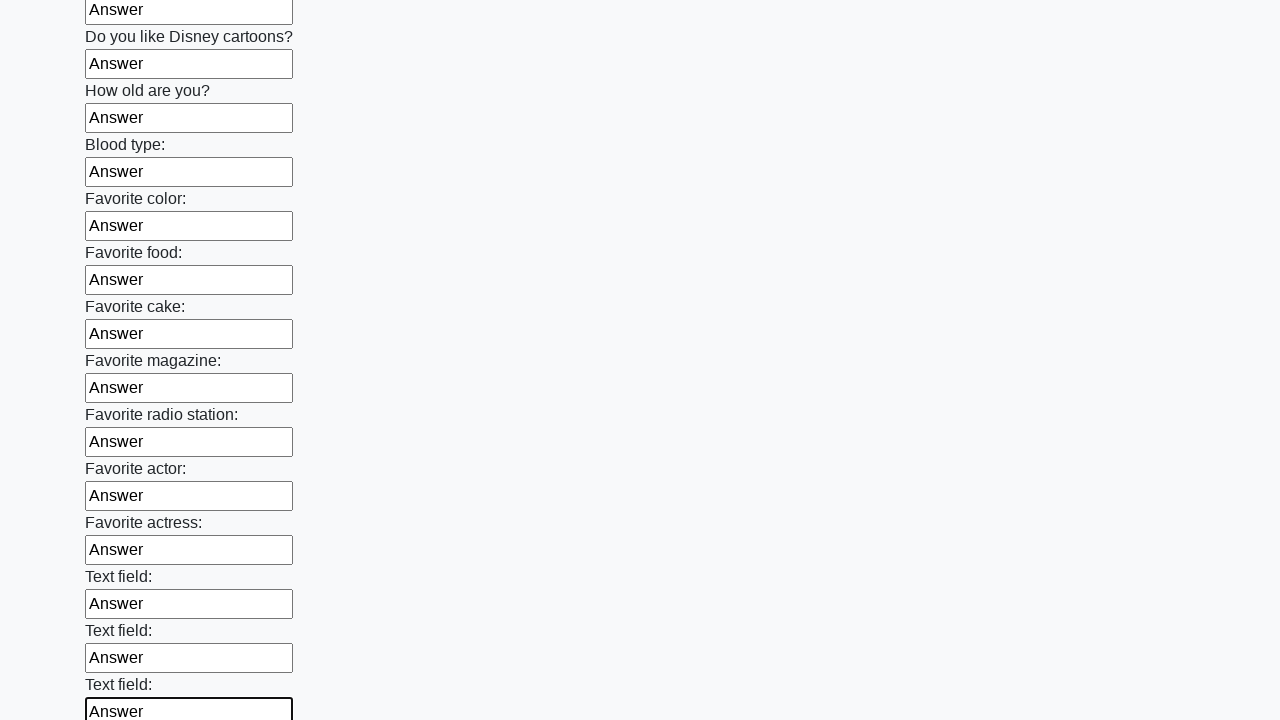

Filled input field with 'Answer' on input >> nth=29
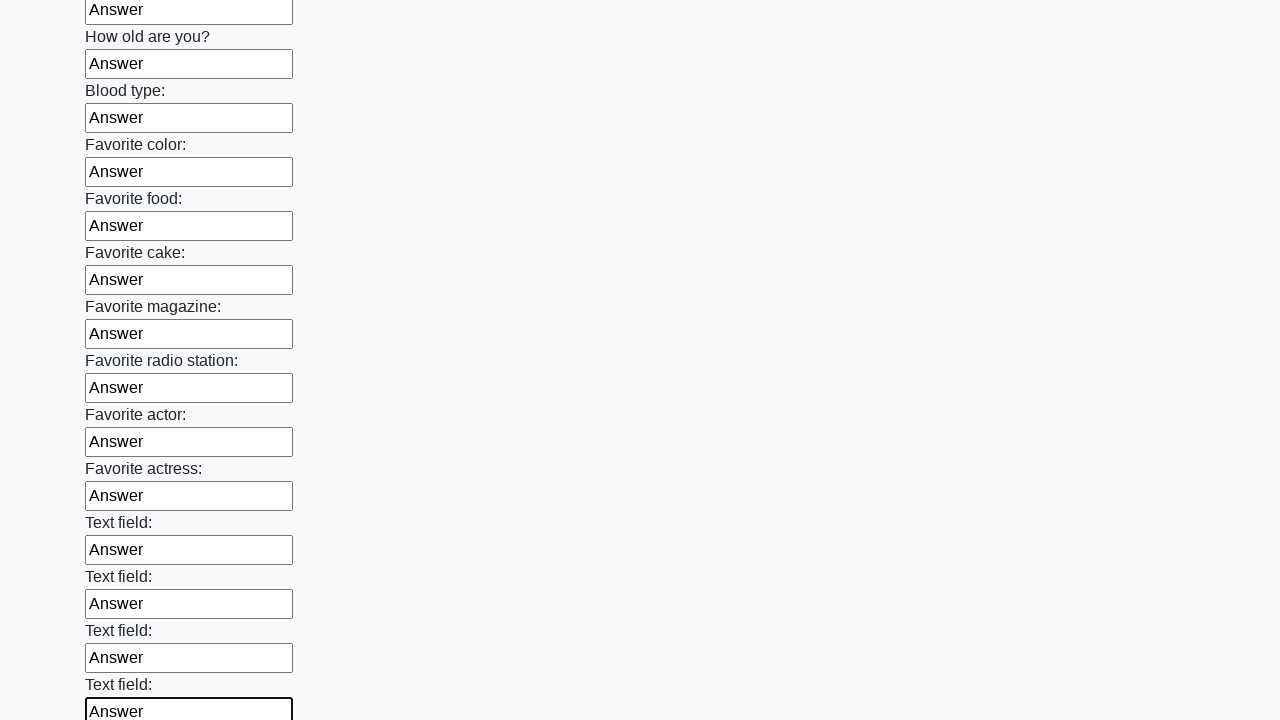

Filled input field with 'Answer' on input >> nth=30
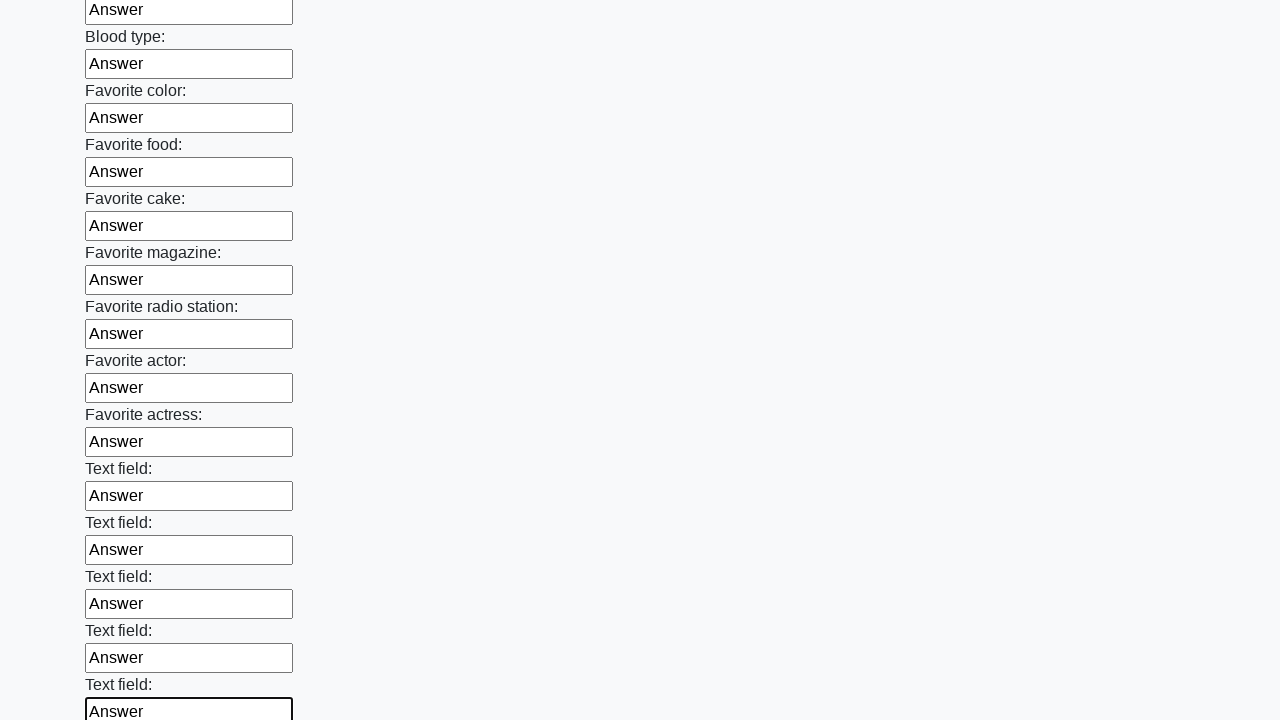

Filled input field with 'Answer' on input >> nth=31
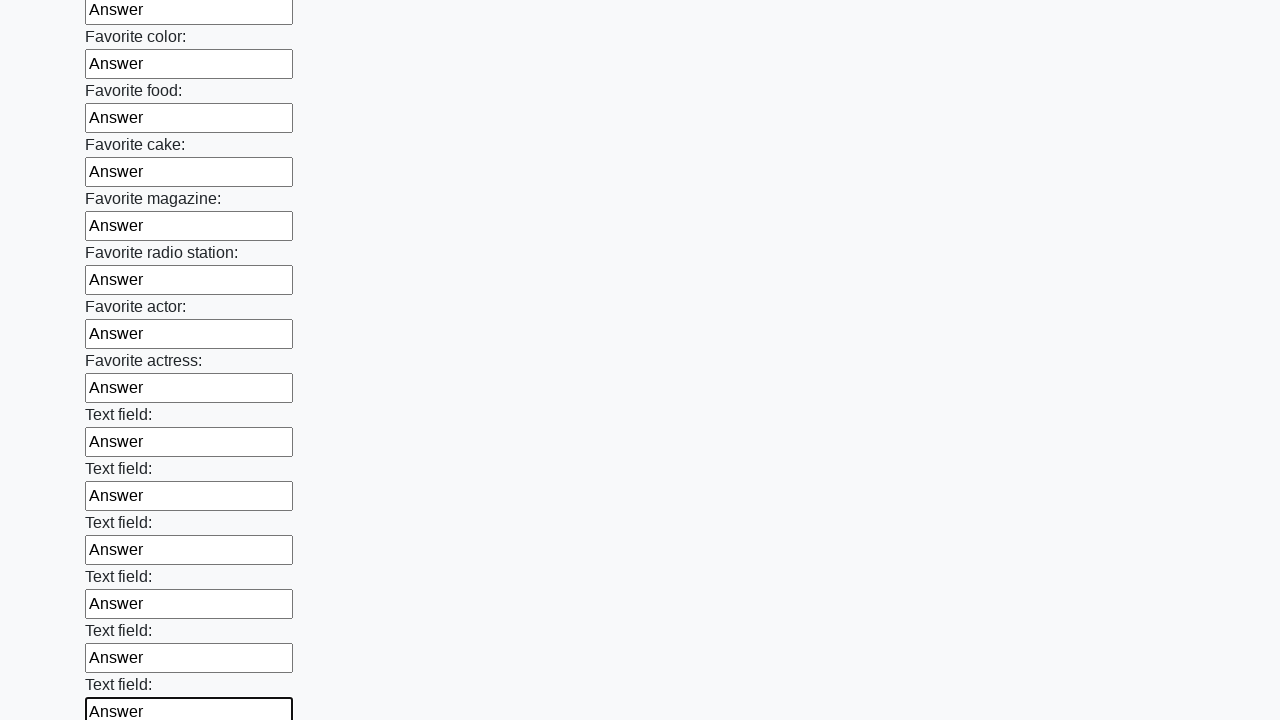

Filled input field with 'Answer' on input >> nth=32
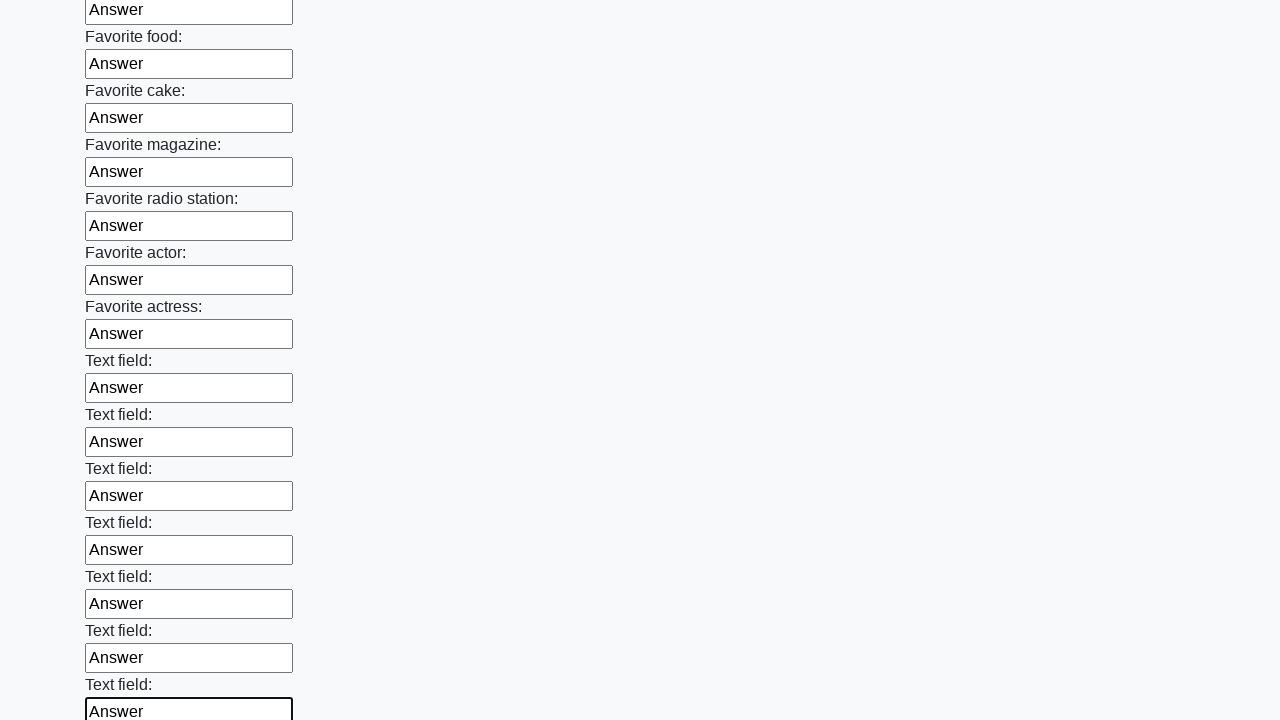

Filled input field with 'Answer' on input >> nth=33
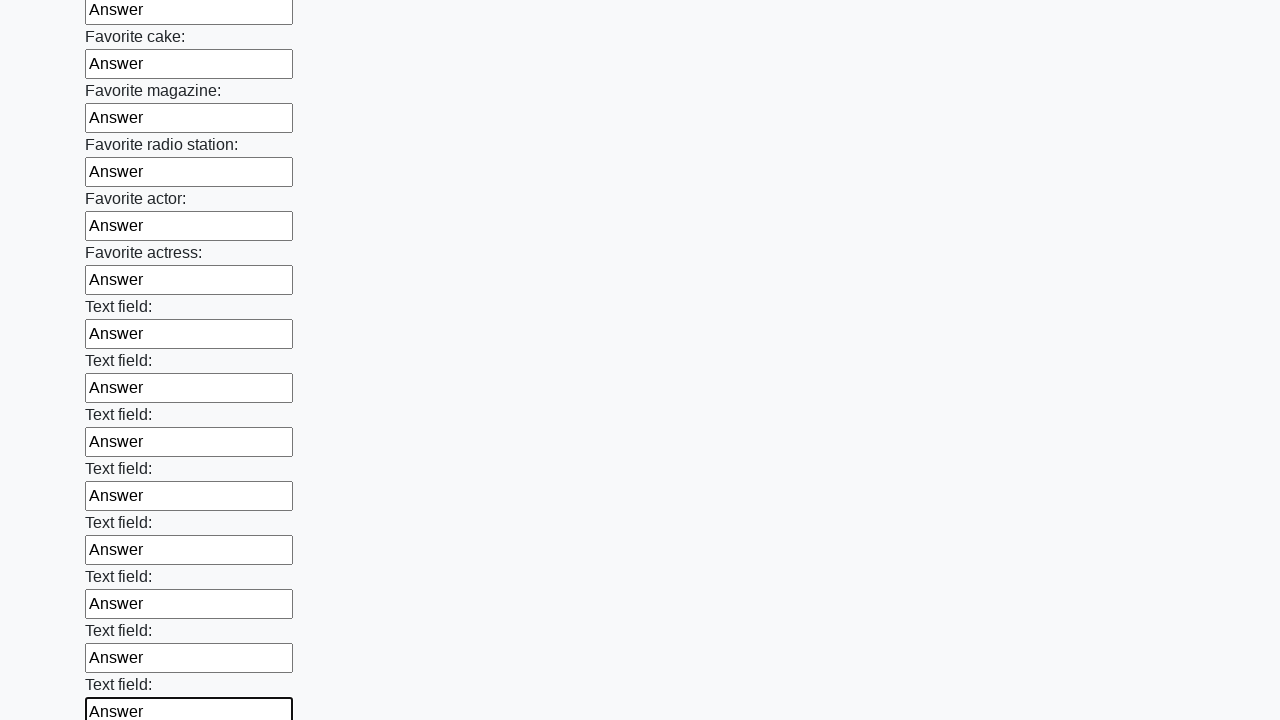

Filled input field with 'Answer' on input >> nth=34
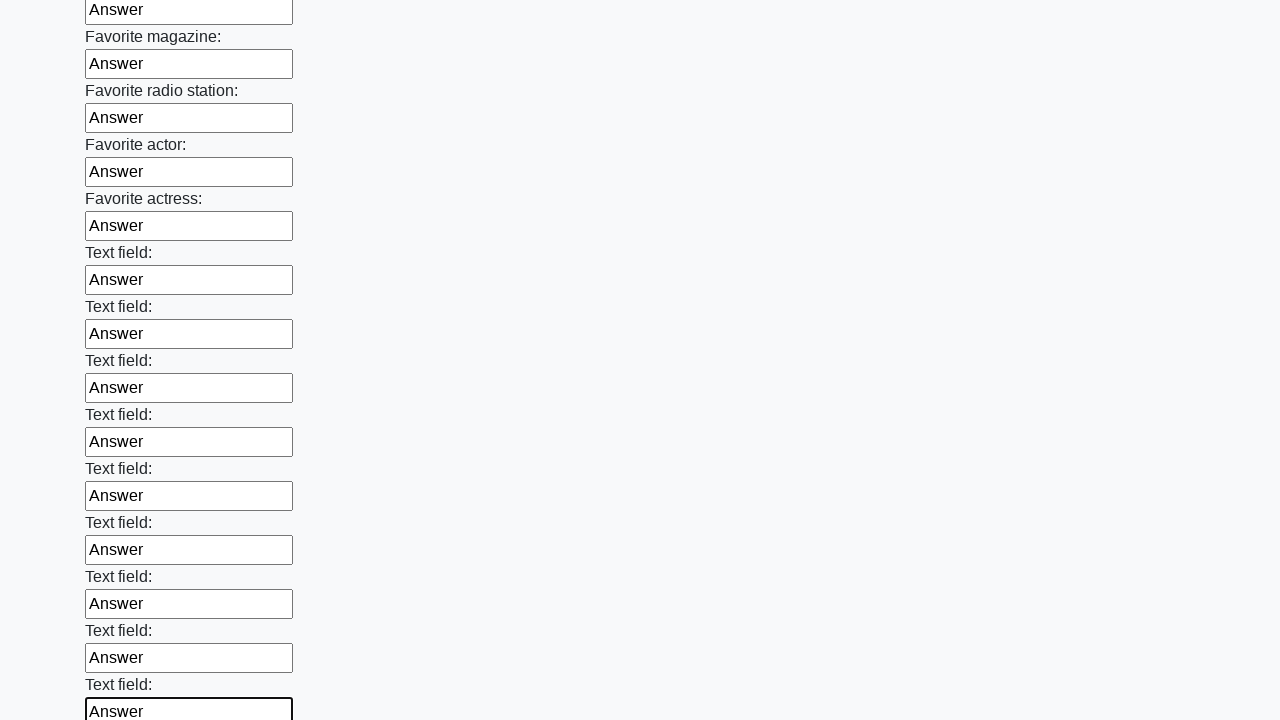

Filled input field with 'Answer' on input >> nth=35
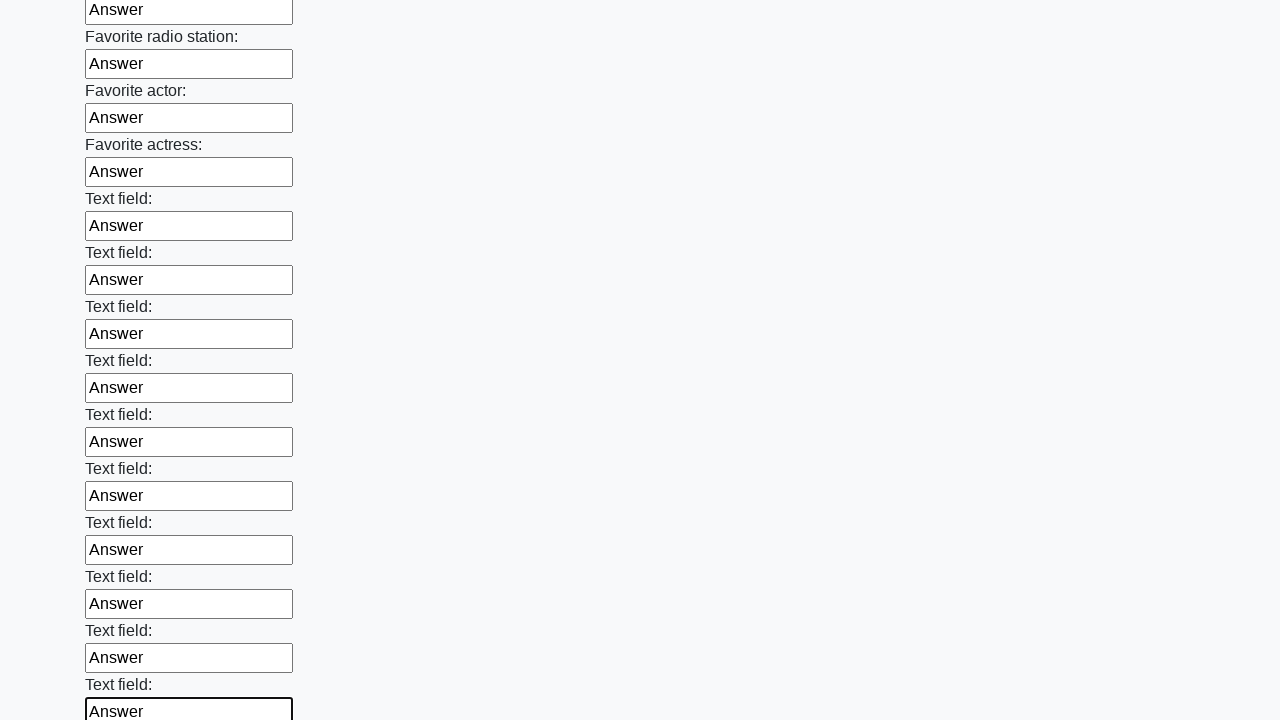

Filled input field with 'Answer' on input >> nth=36
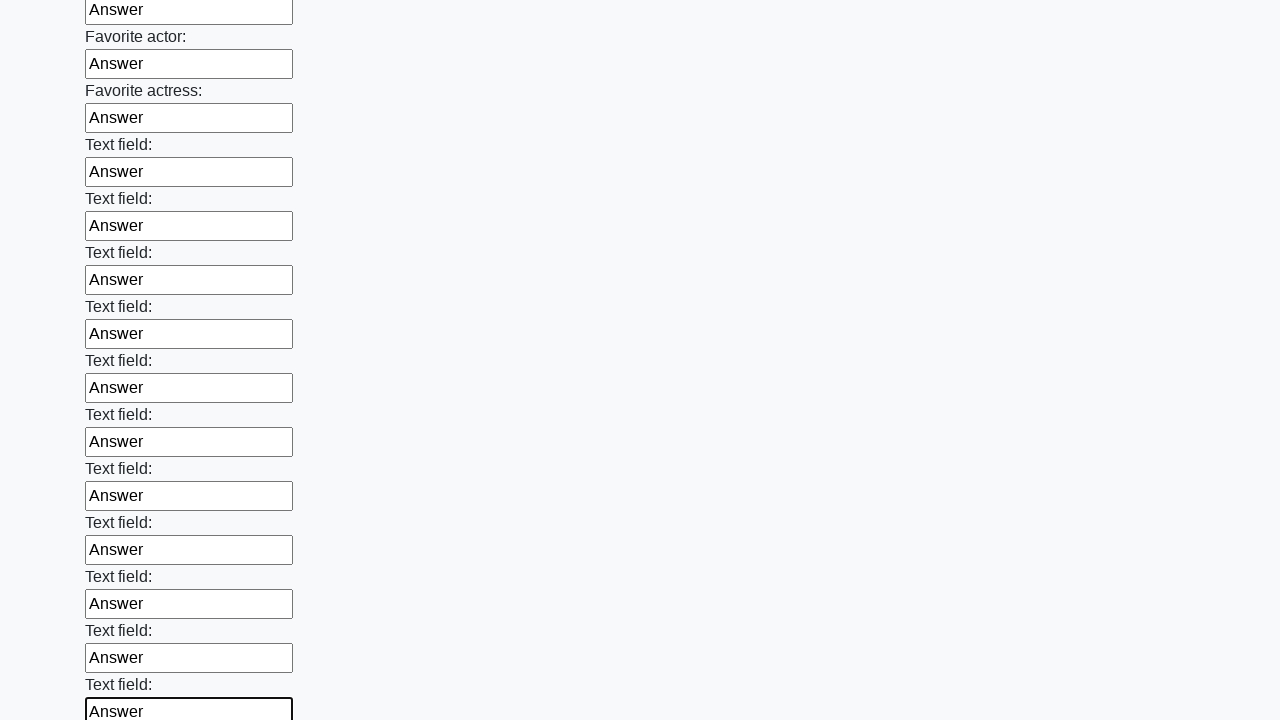

Filled input field with 'Answer' on input >> nth=37
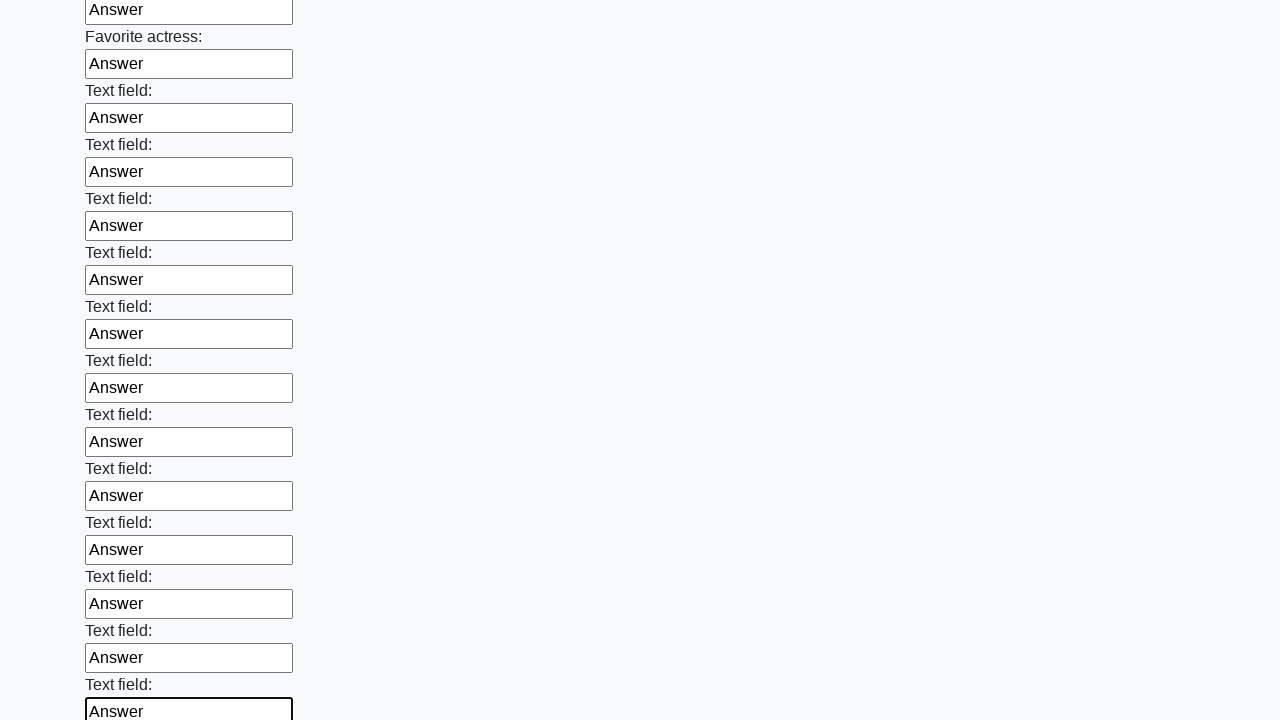

Filled input field with 'Answer' on input >> nth=38
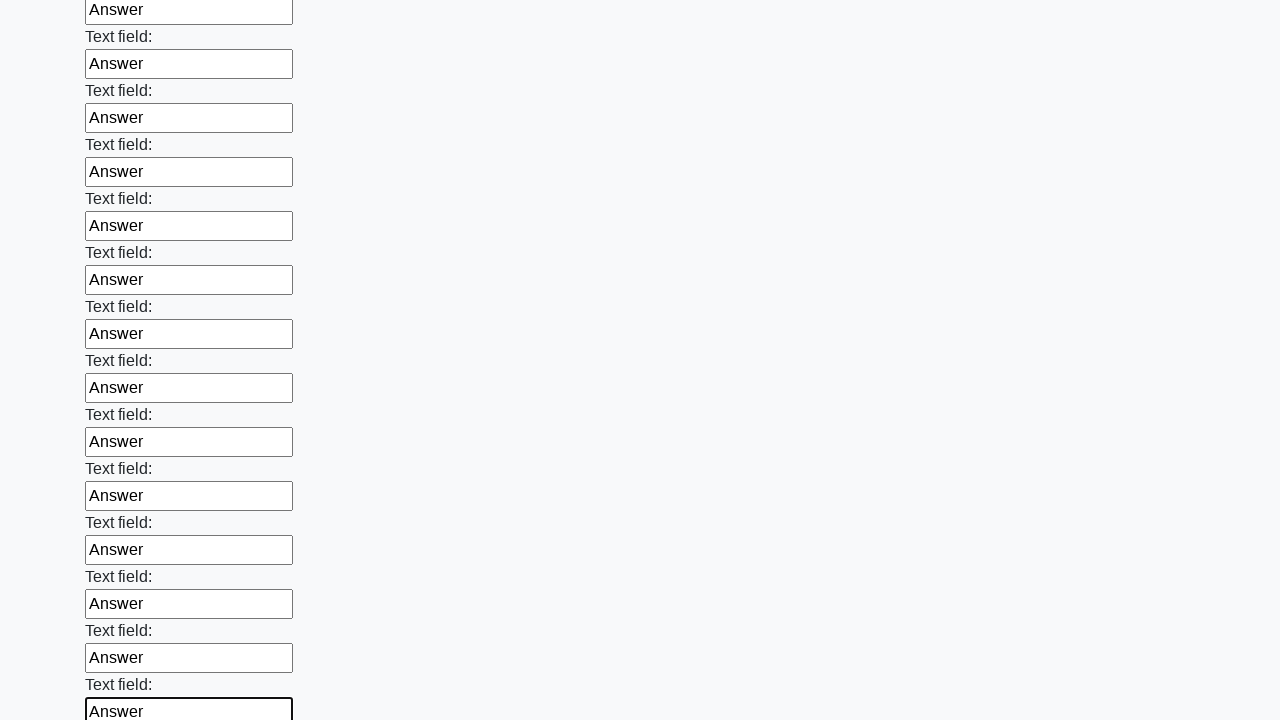

Filled input field with 'Answer' on input >> nth=39
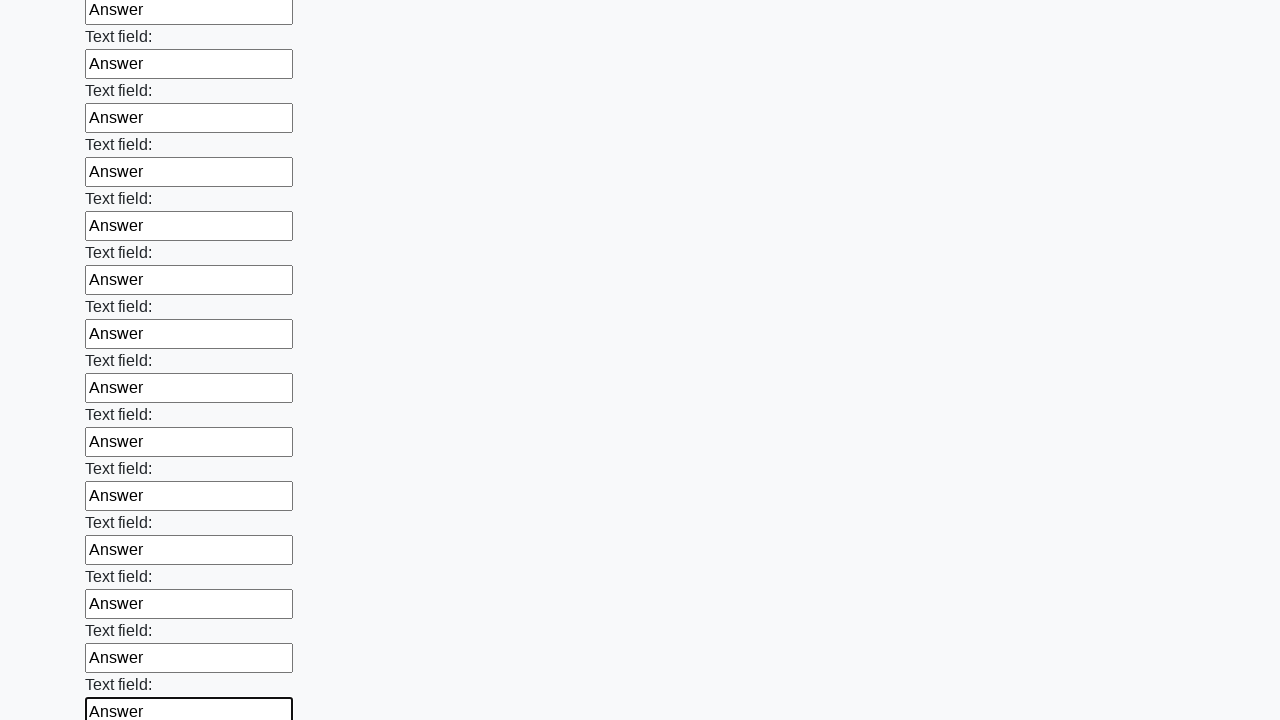

Filled input field with 'Answer' on input >> nth=40
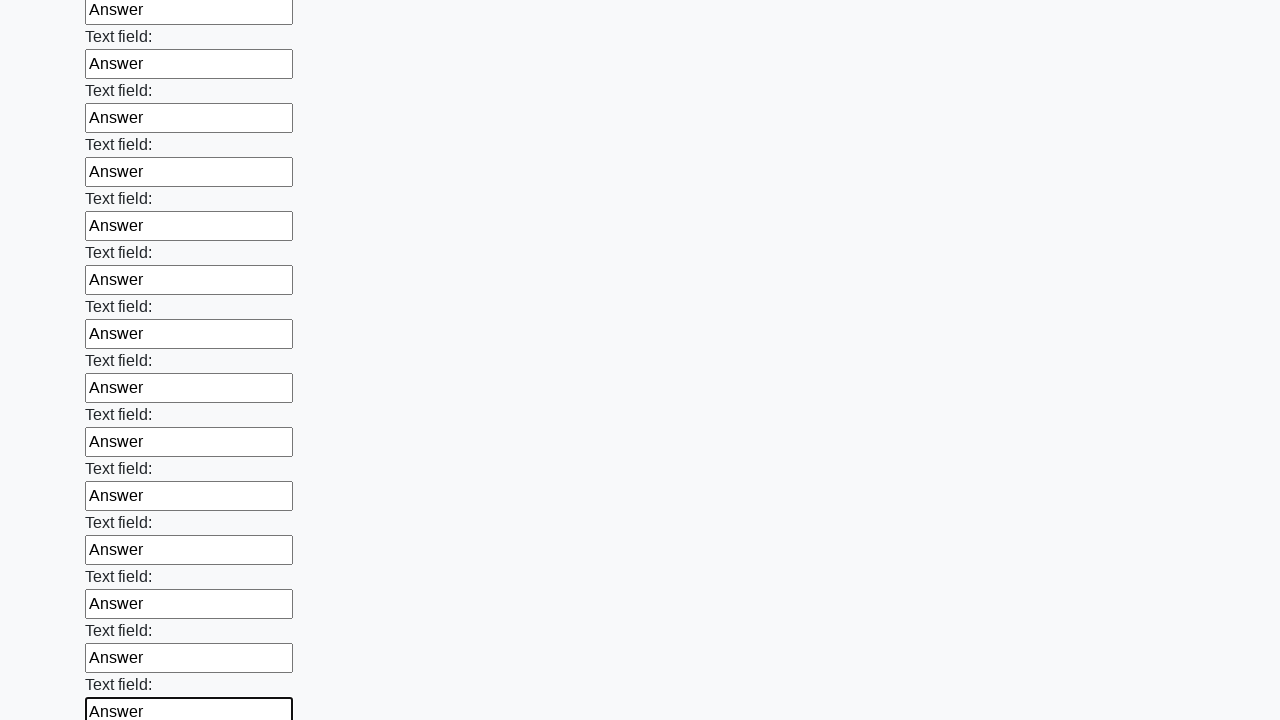

Filled input field with 'Answer' on input >> nth=41
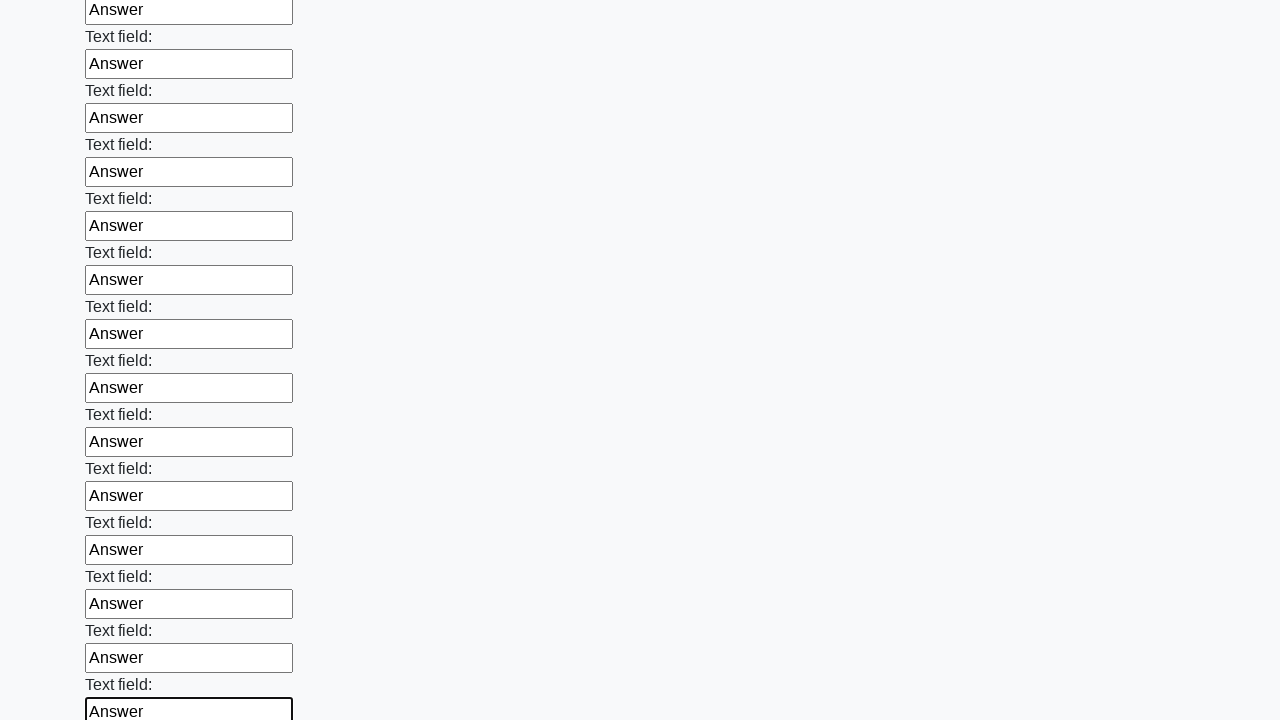

Filled input field with 'Answer' on input >> nth=42
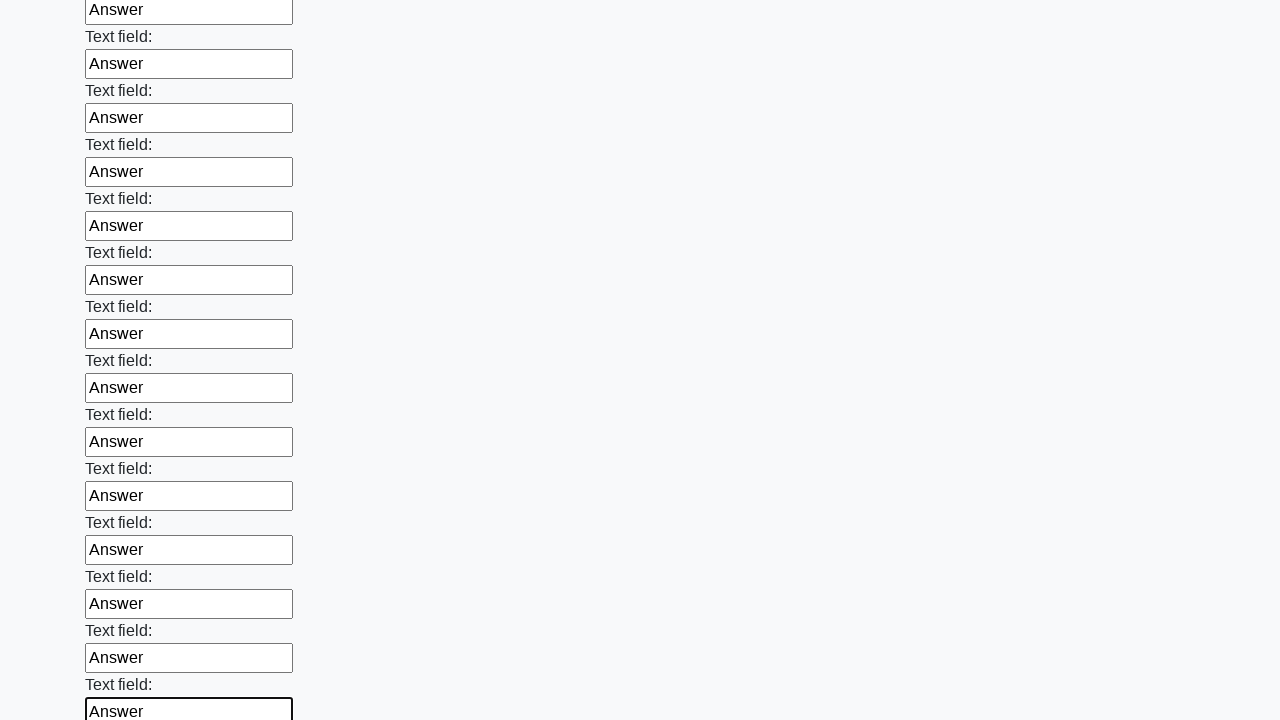

Filled input field with 'Answer' on input >> nth=43
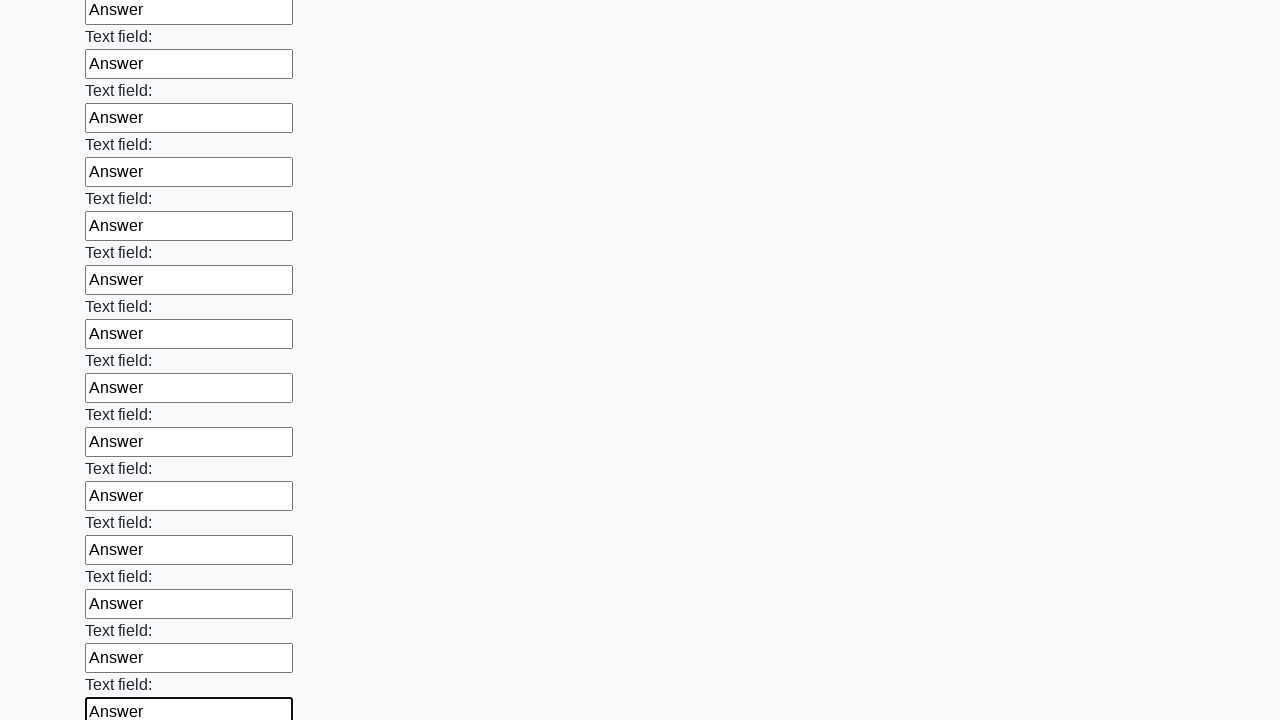

Filled input field with 'Answer' on input >> nth=44
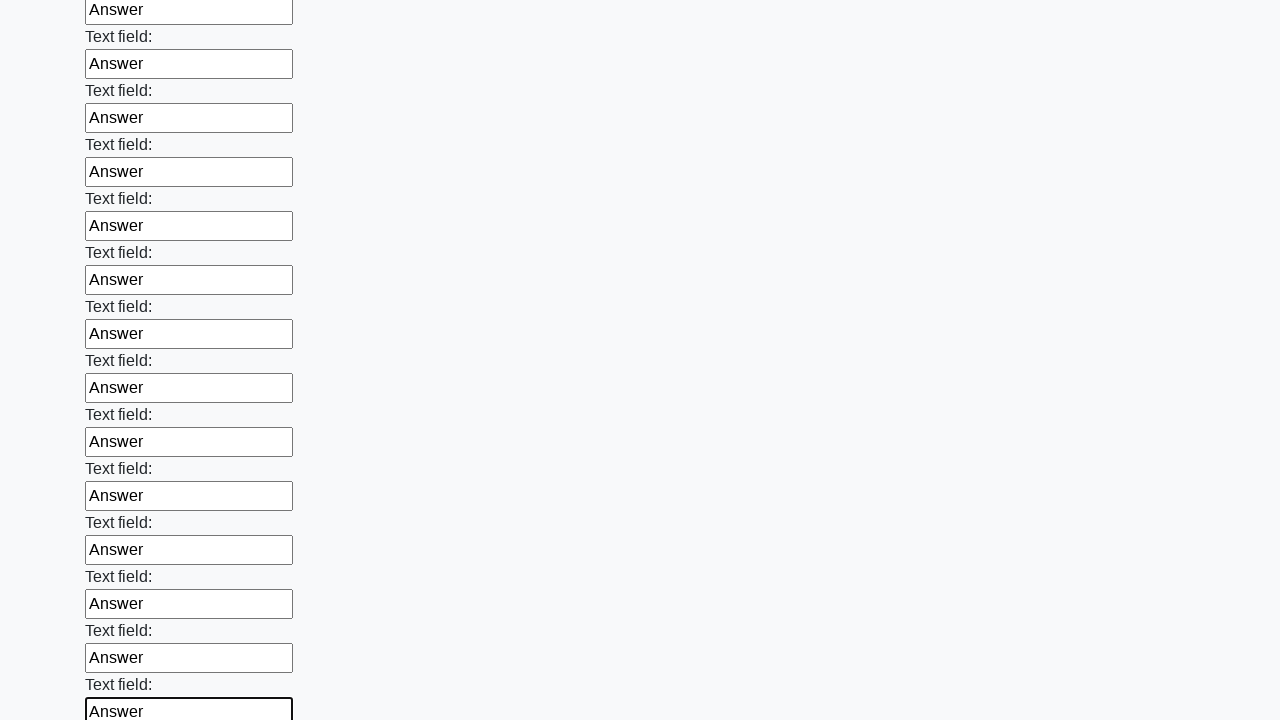

Filled input field with 'Answer' on input >> nth=45
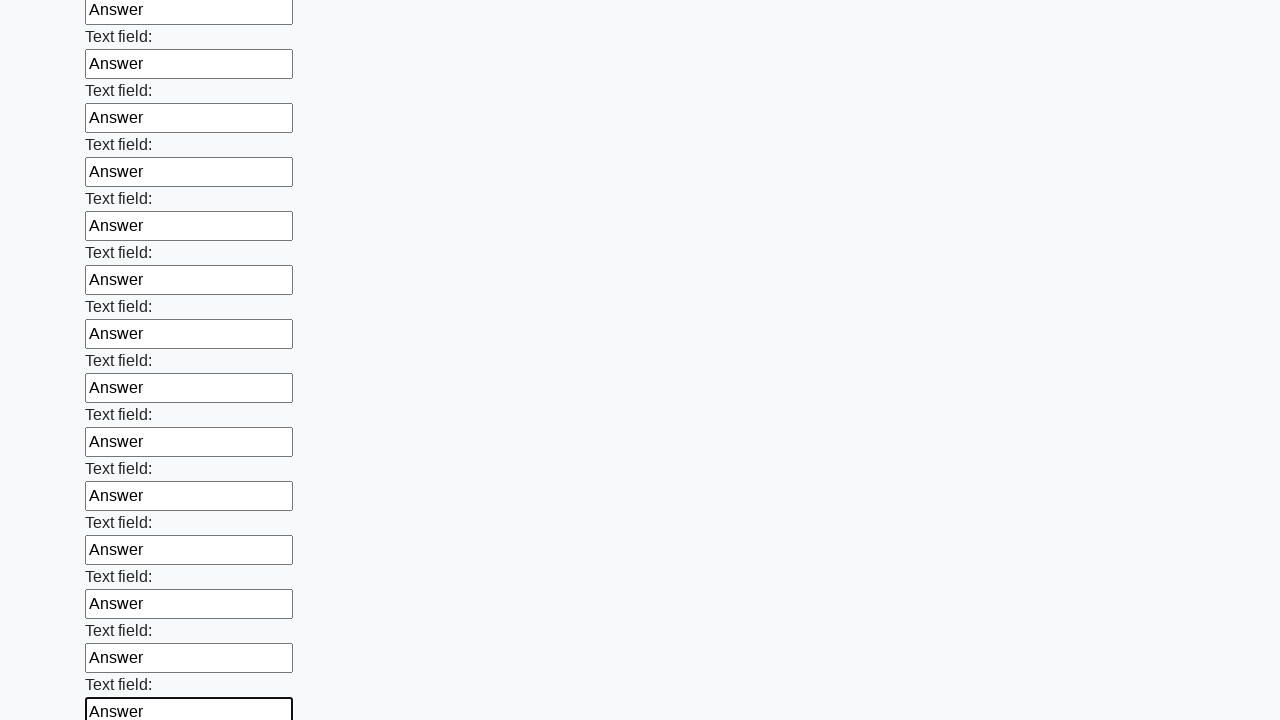

Filled input field with 'Answer' on input >> nth=46
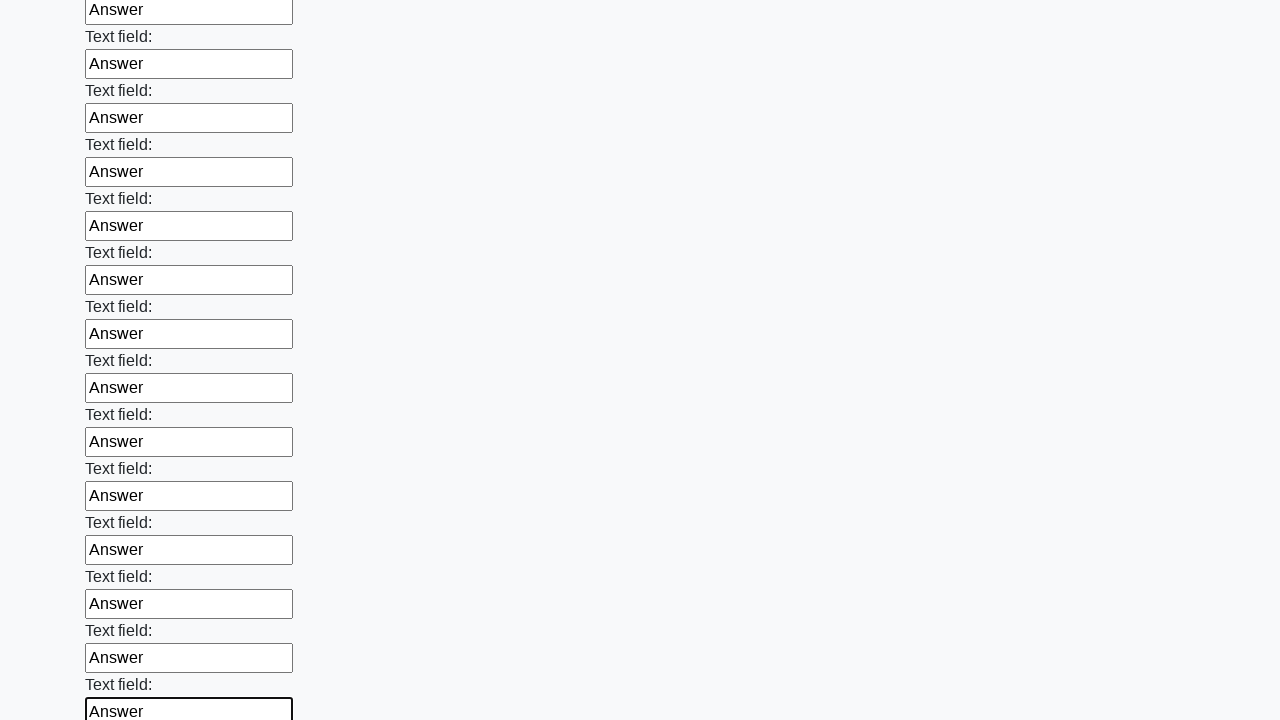

Filled input field with 'Answer' on input >> nth=47
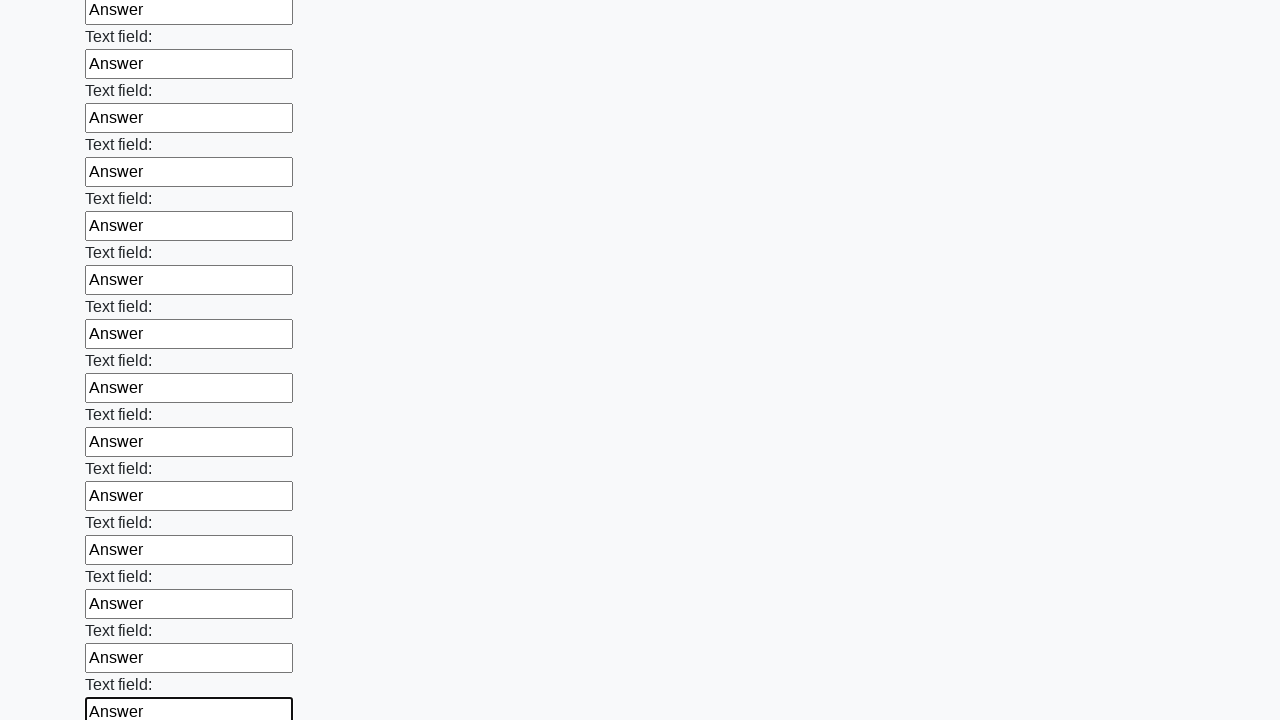

Filled input field with 'Answer' on input >> nth=48
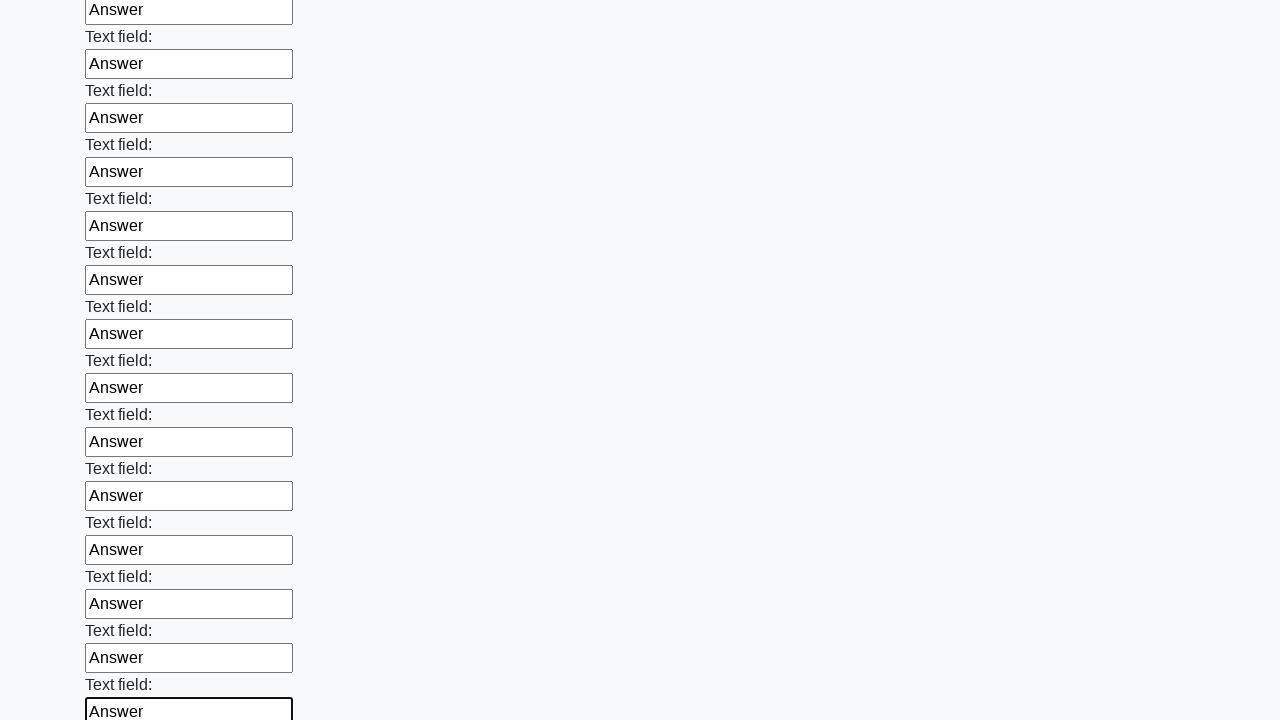

Filled input field with 'Answer' on input >> nth=49
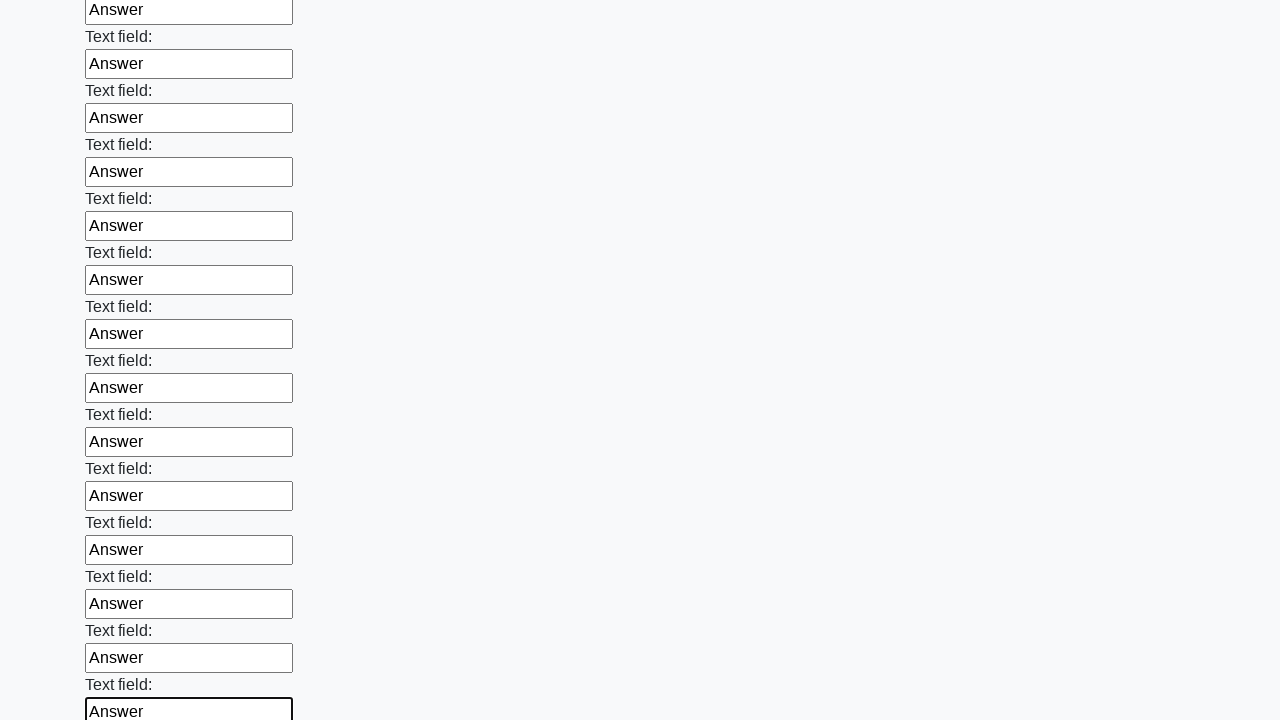

Filled input field with 'Answer' on input >> nth=50
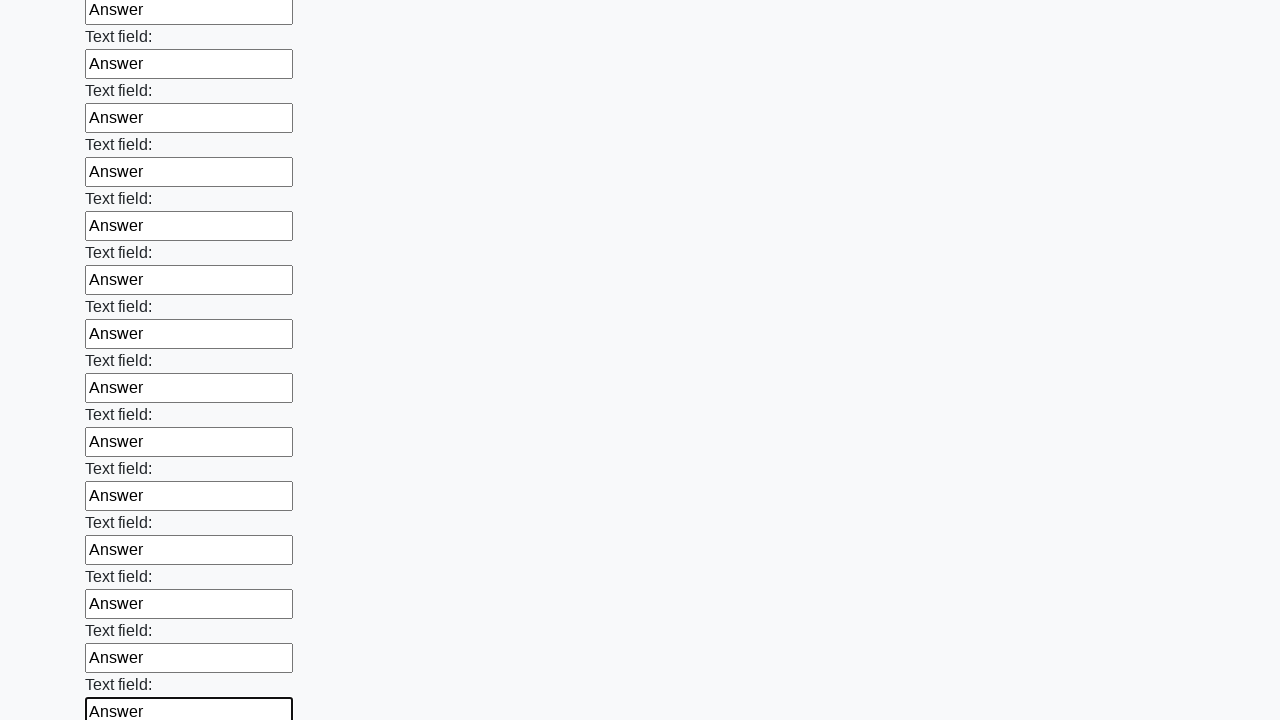

Filled input field with 'Answer' on input >> nth=51
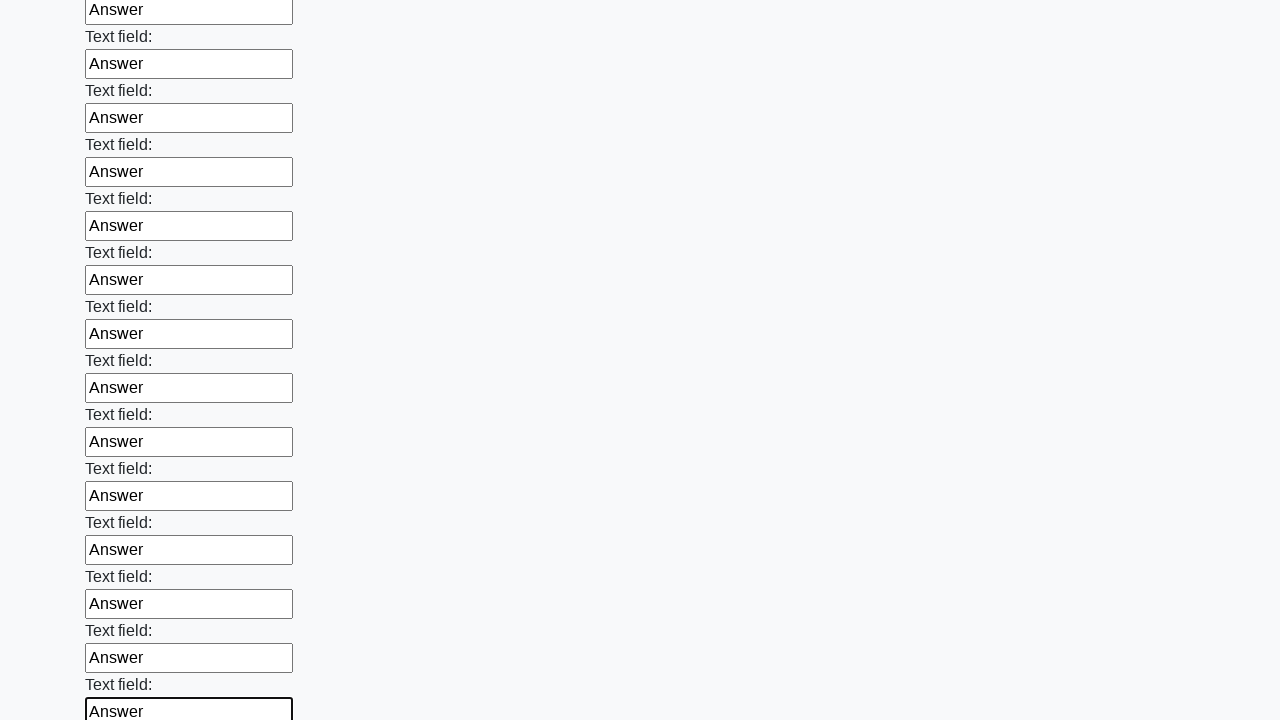

Filled input field with 'Answer' on input >> nth=52
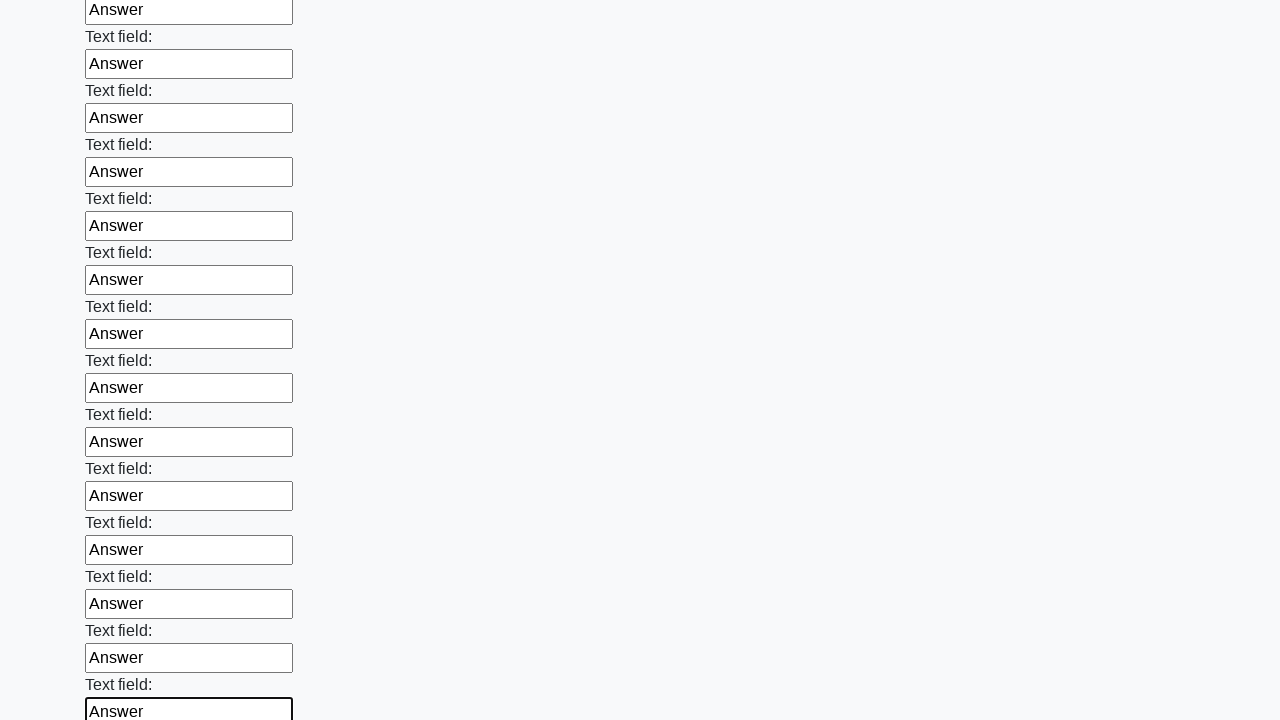

Filled input field with 'Answer' on input >> nth=53
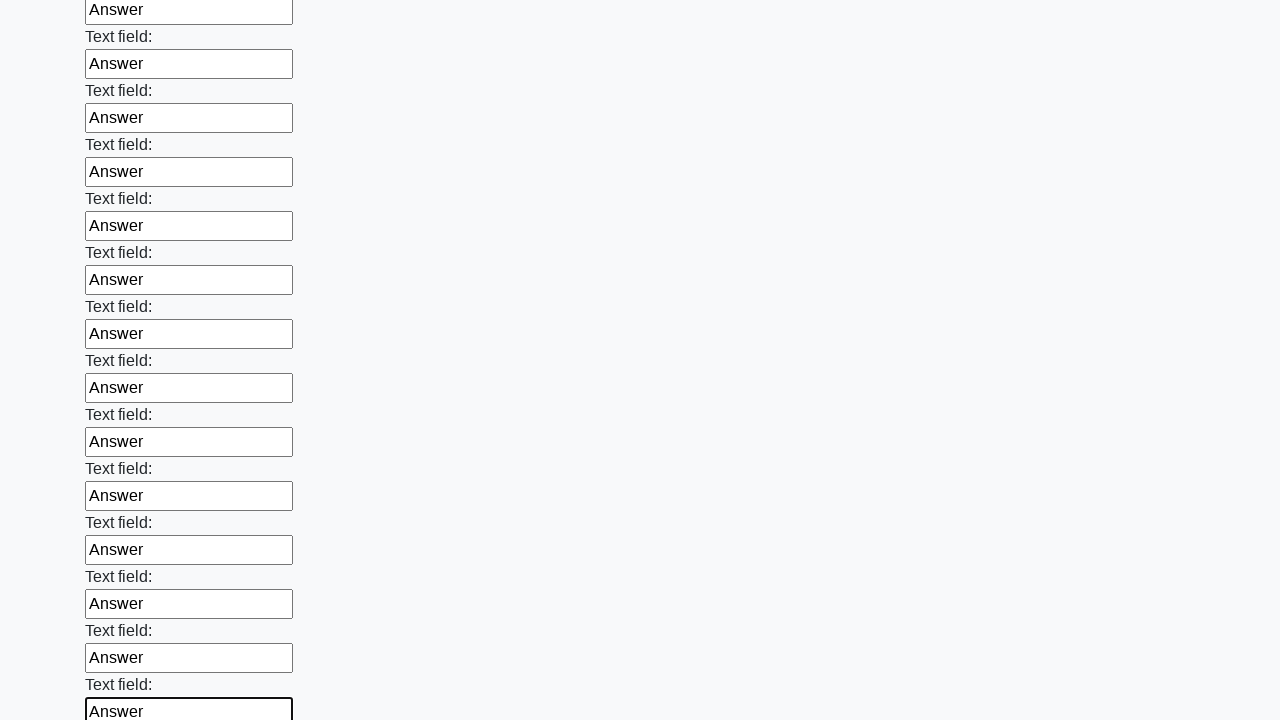

Filled input field with 'Answer' on input >> nth=54
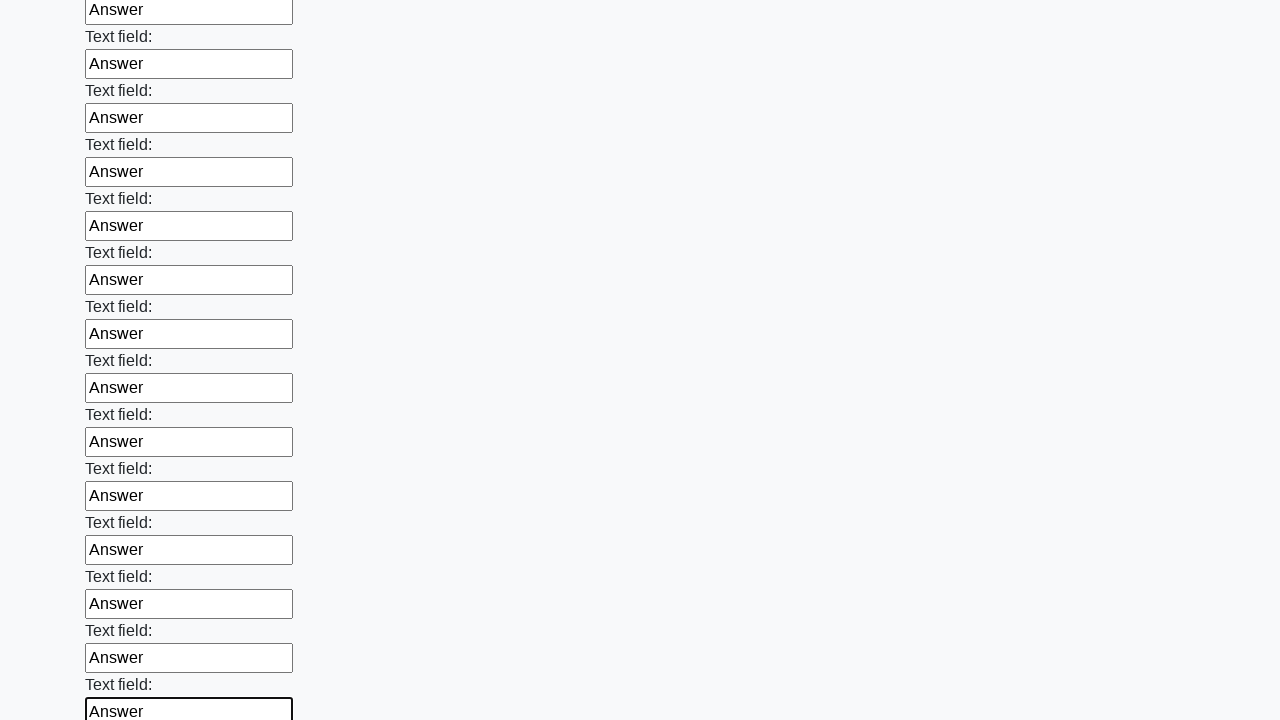

Filled input field with 'Answer' on input >> nth=55
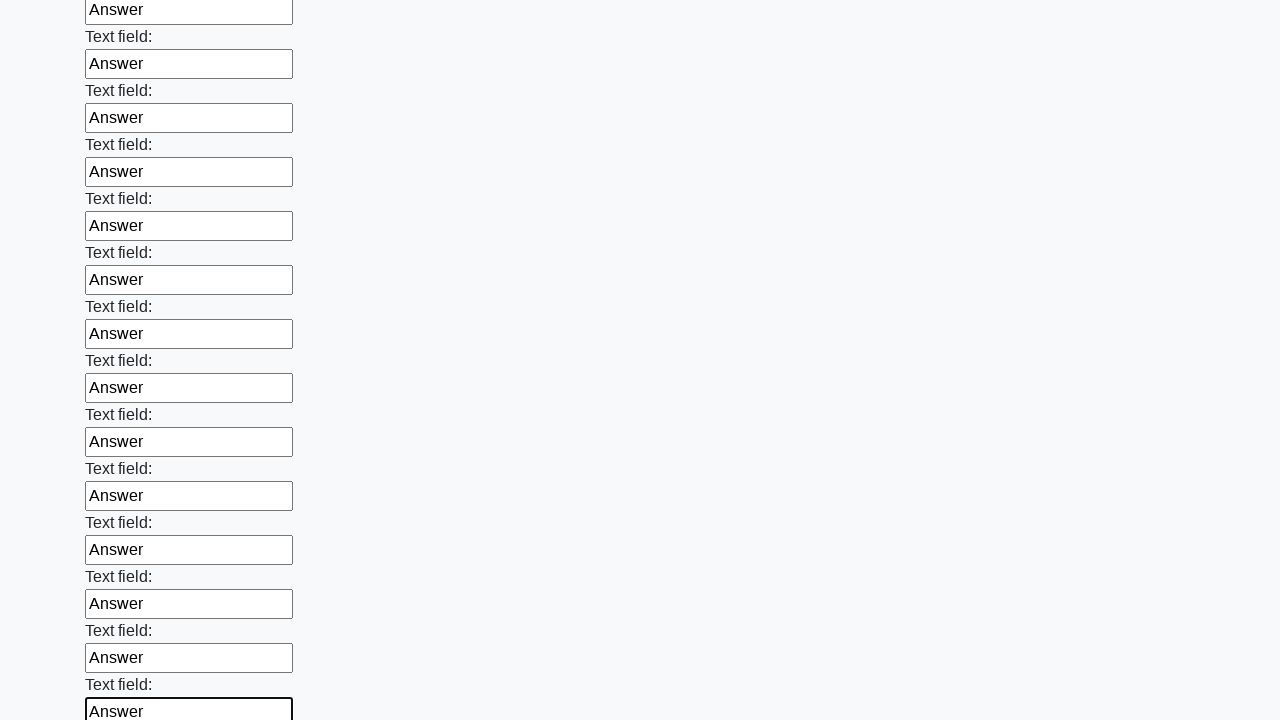

Filled input field with 'Answer' on input >> nth=56
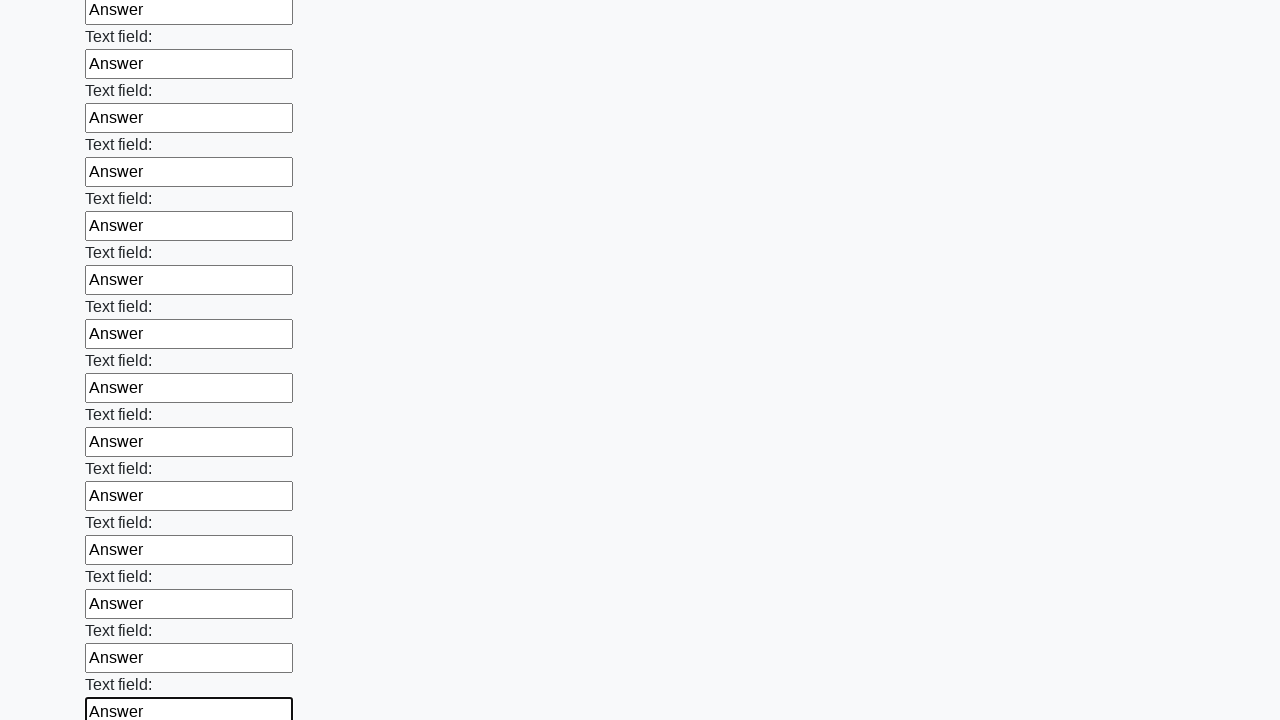

Filled input field with 'Answer' on input >> nth=57
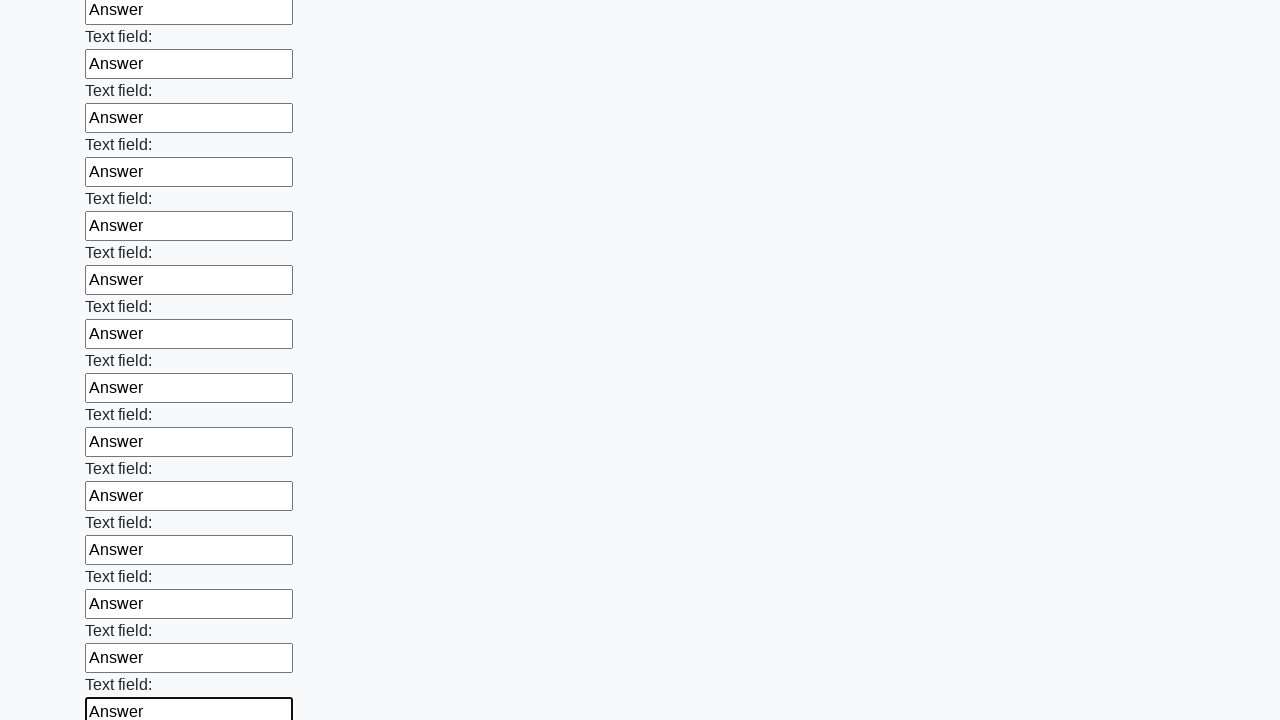

Filled input field with 'Answer' on input >> nth=58
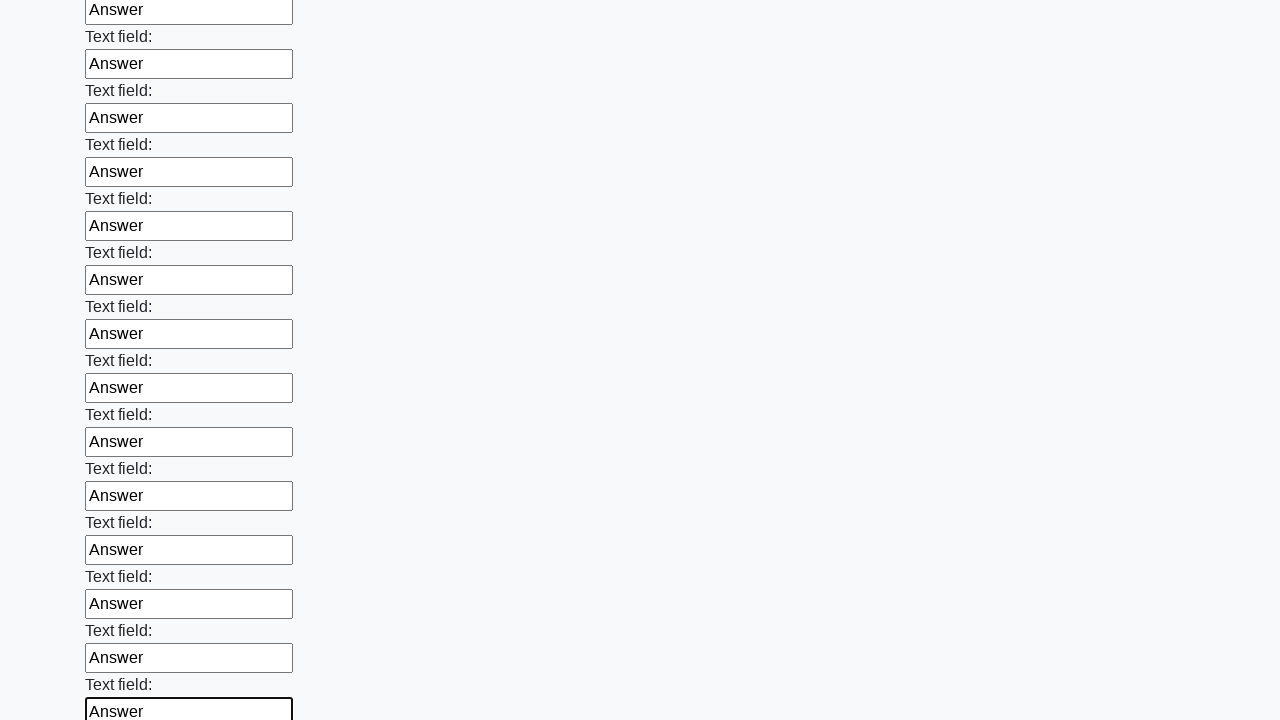

Filled input field with 'Answer' on input >> nth=59
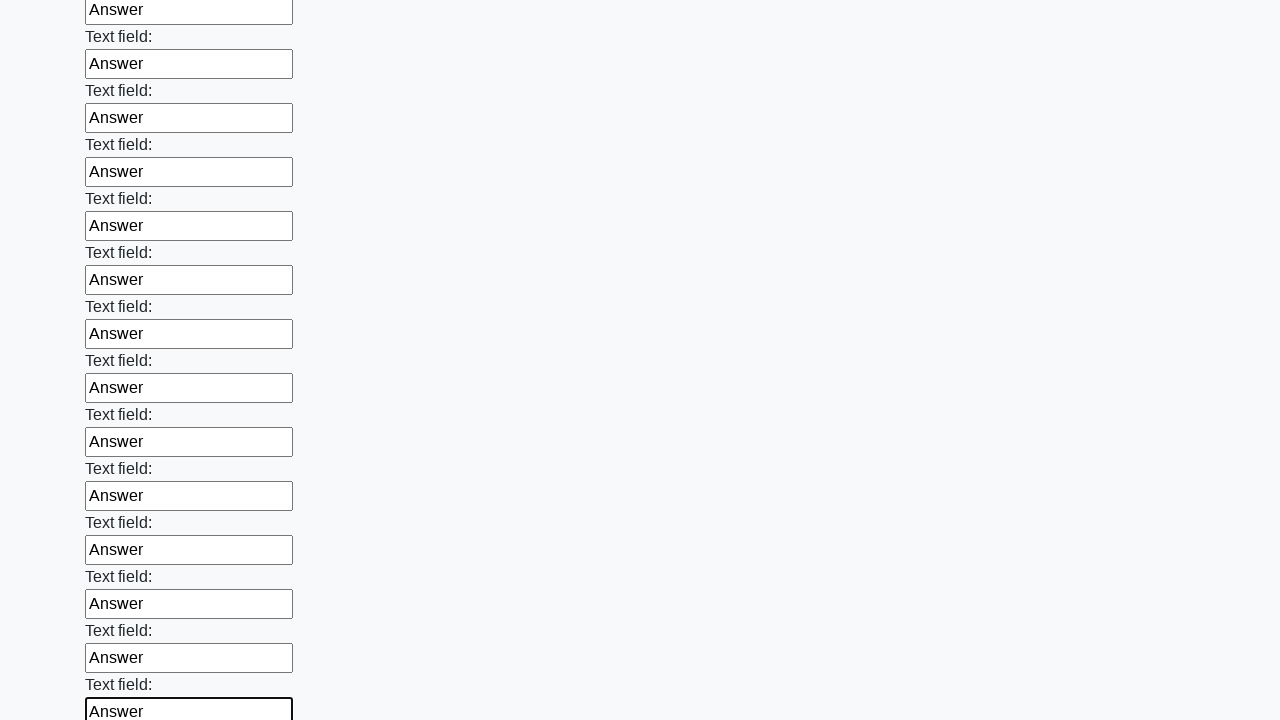

Filled input field with 'Answer' on input >> nth=60
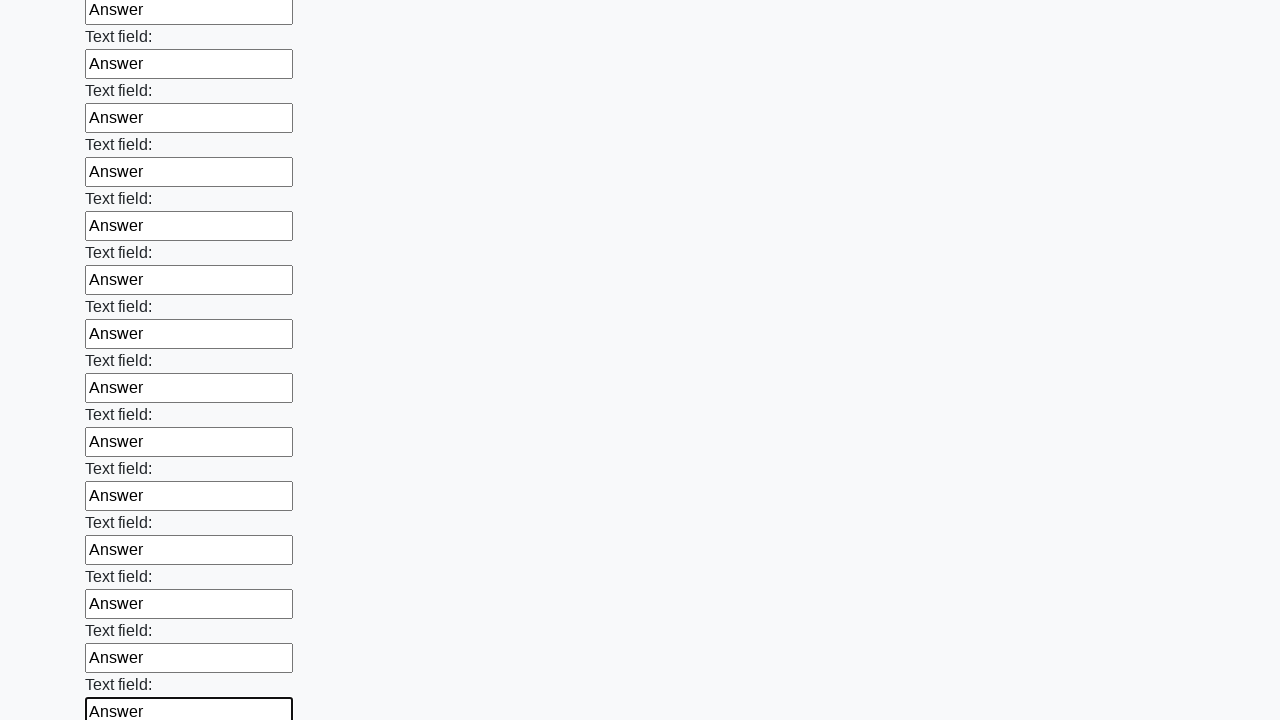

Filled input field with 'Answer' on input >> nth=61
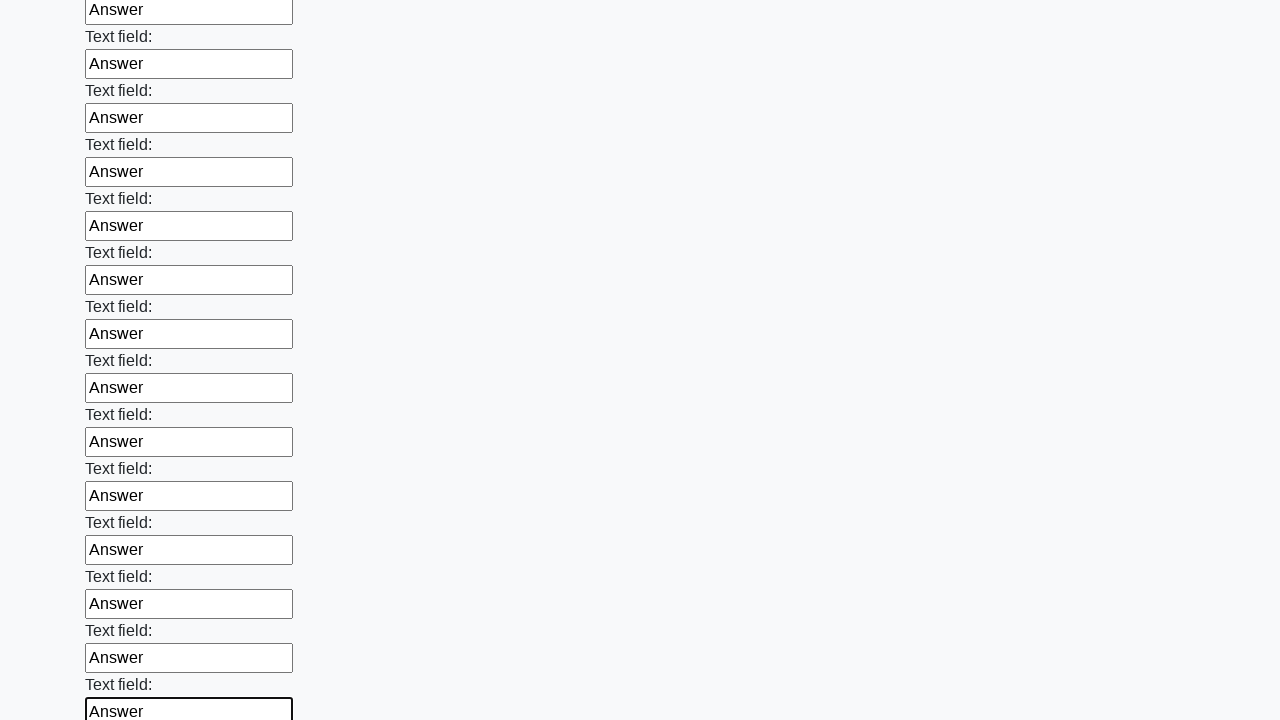

Filled input field with 'Answer' on input >> nth=62
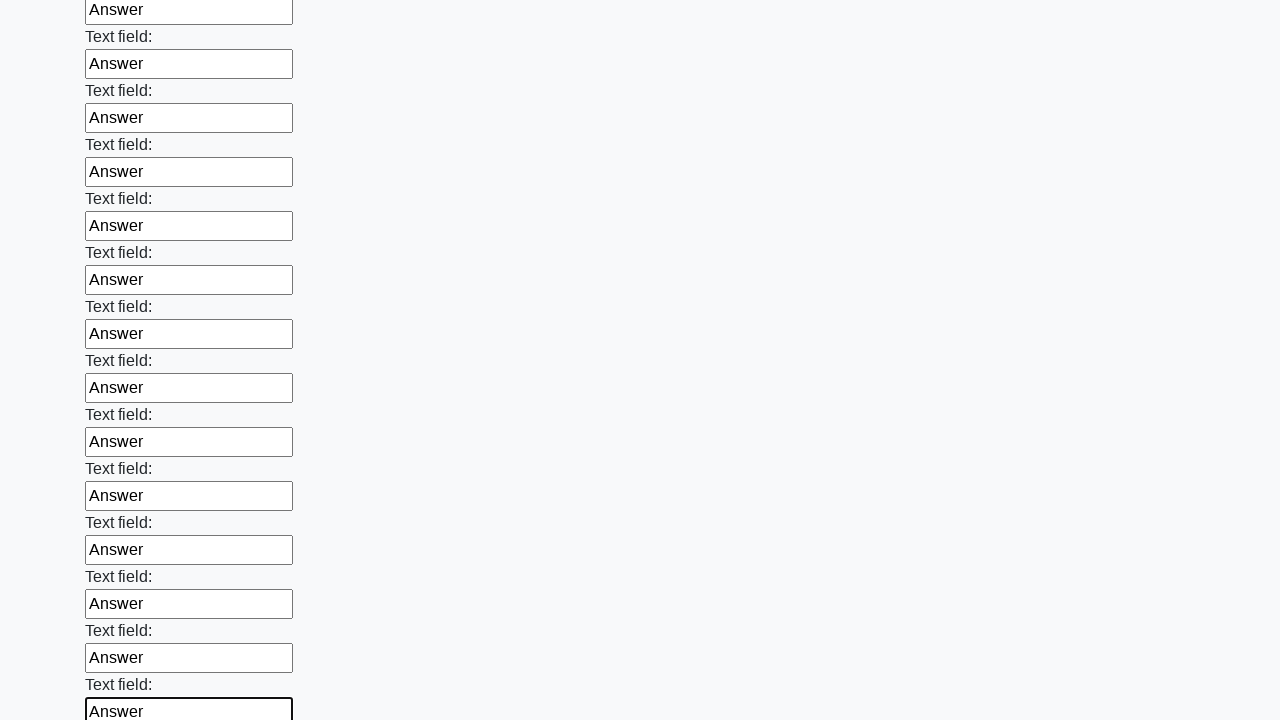

Filled input field with 'Answer' on input >> nth=63
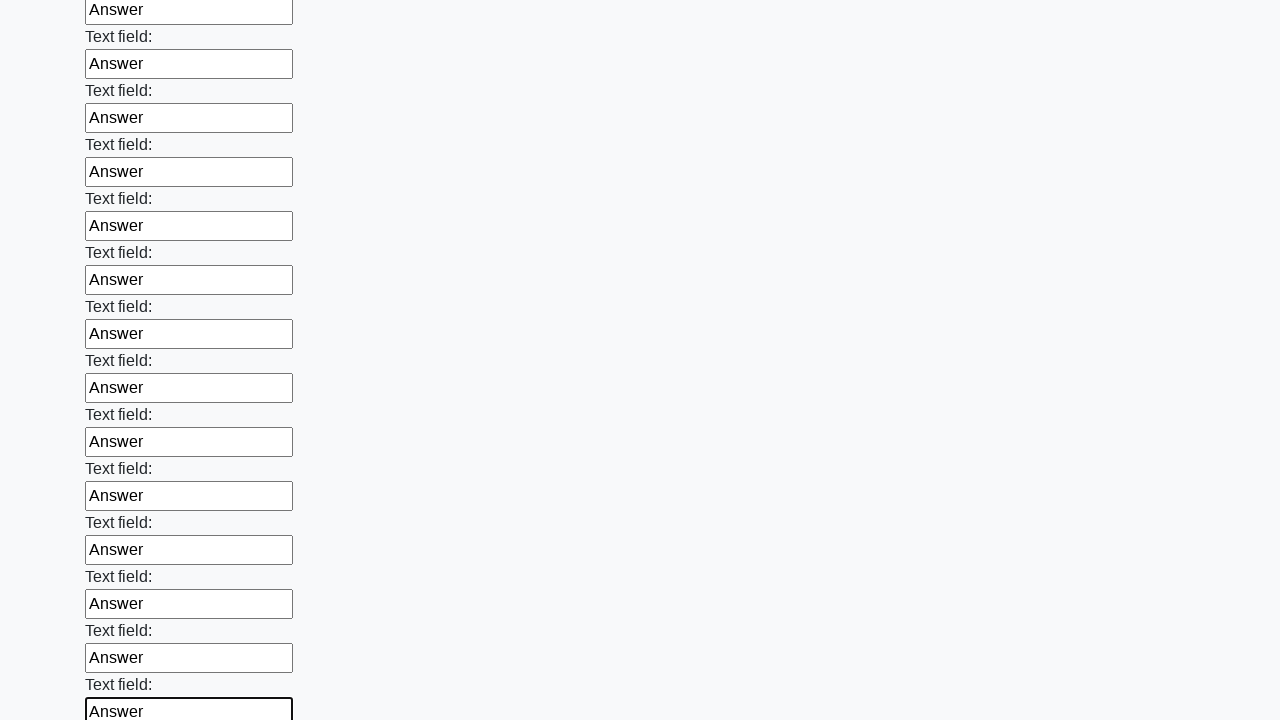

Filled input field with 'Answer' on input >> nth=64
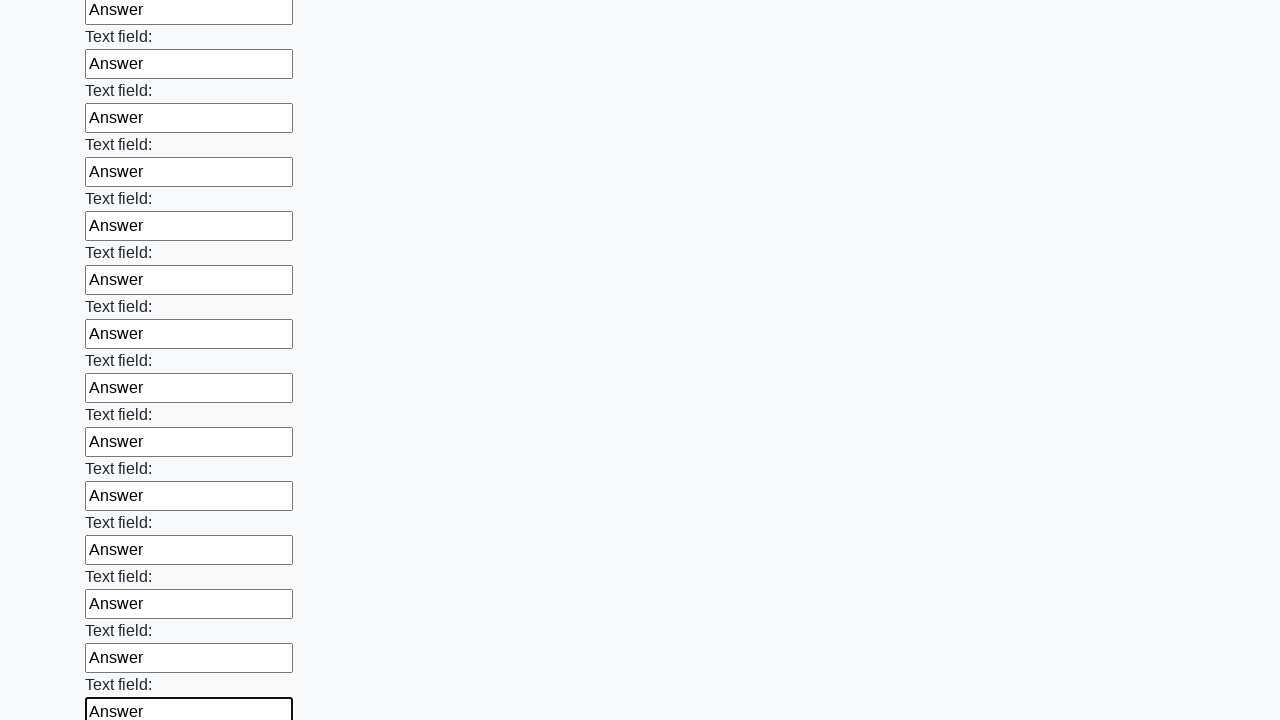

Filled input field with 'Answer' on input >> nth=65
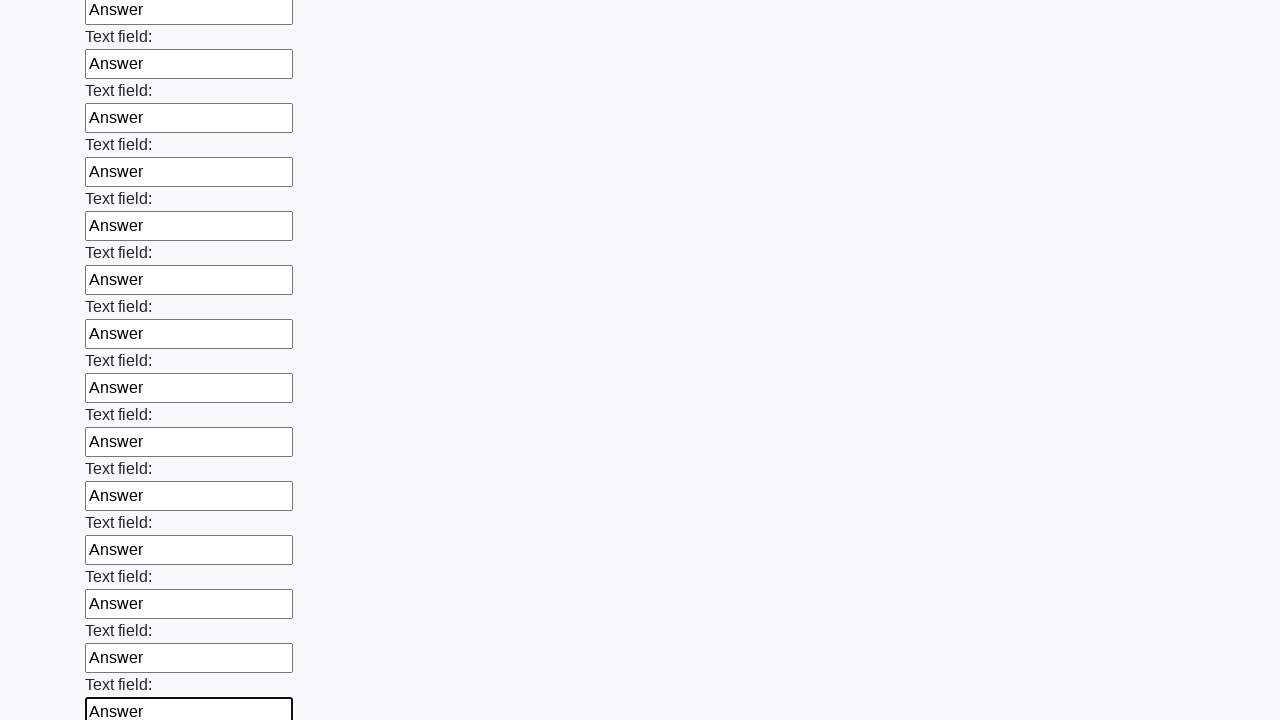

Filled input field with 'Answer' on input >> nth=66
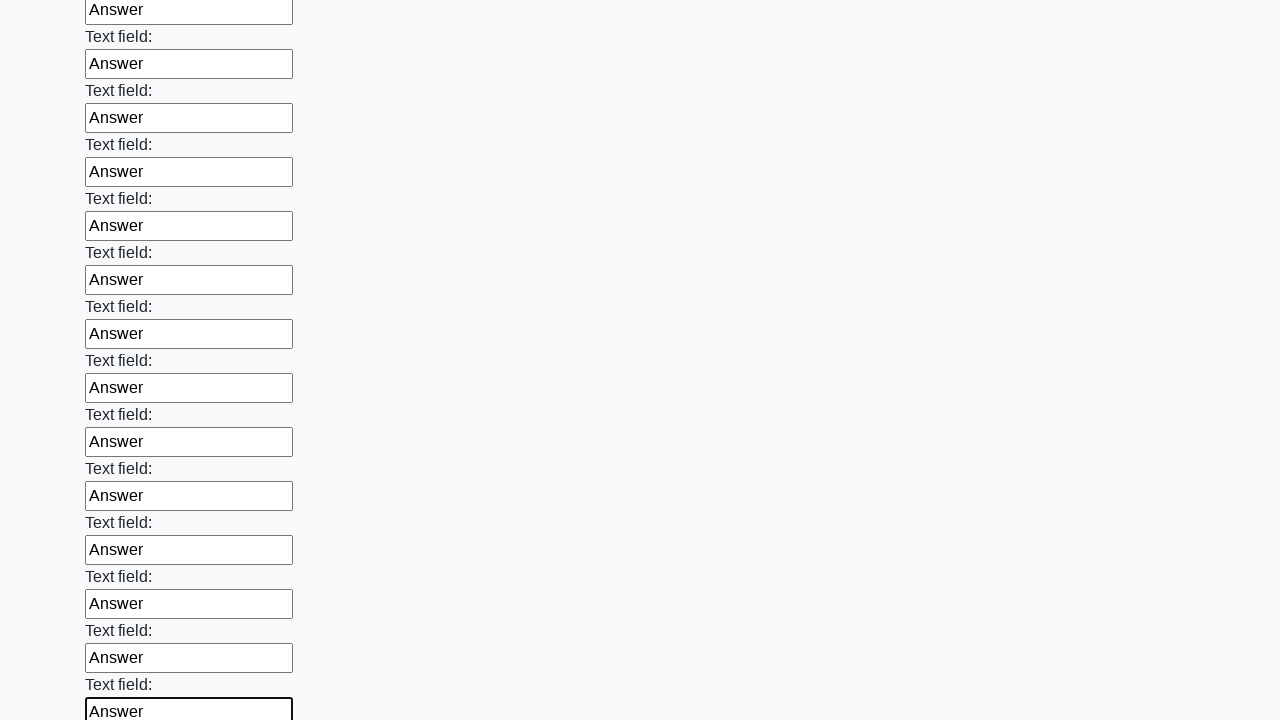

Filled input field with 'Answer' on input >> nth=67
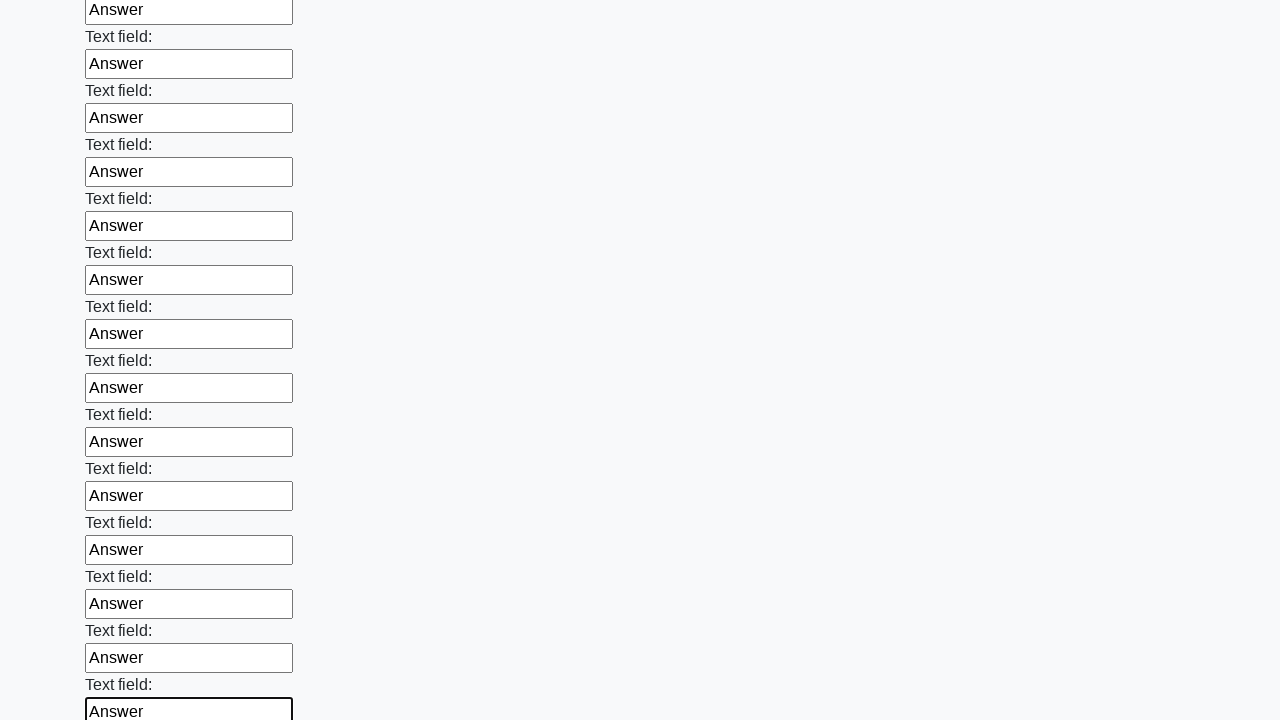

Filled input field with 'Answer' on input >> nth=68
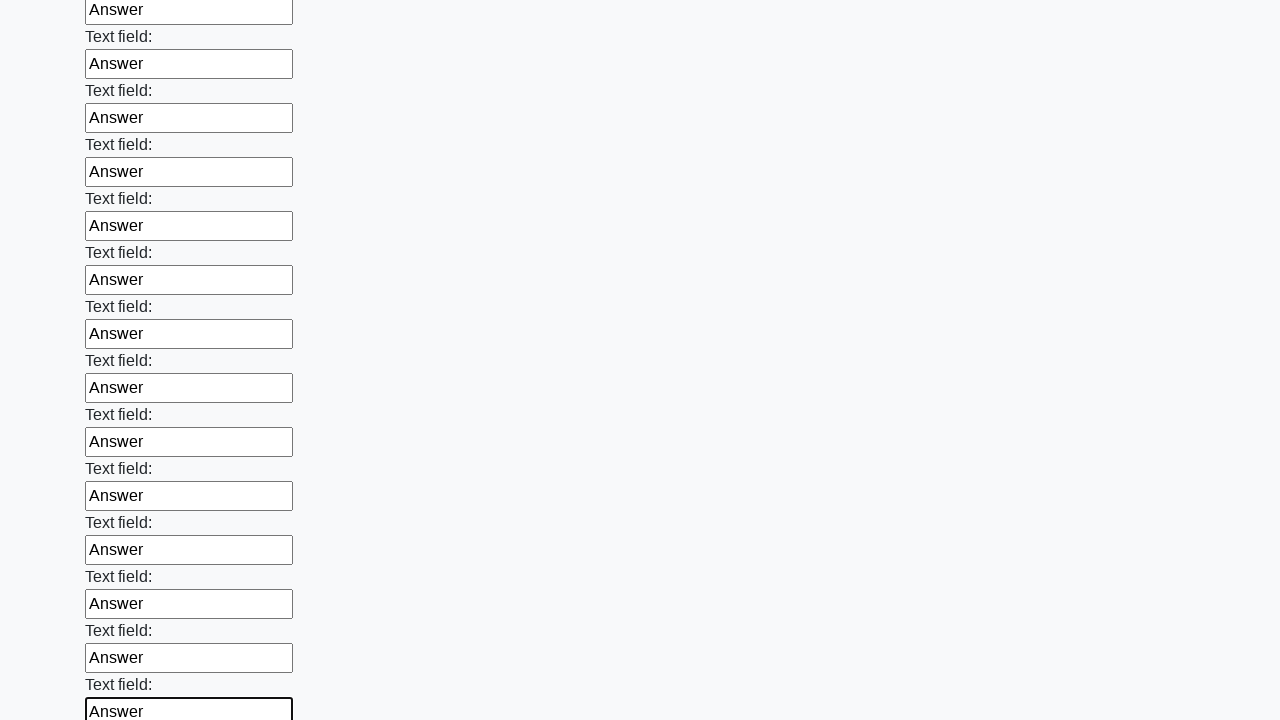

Filled input field with 'Answer' on input >> nth=69
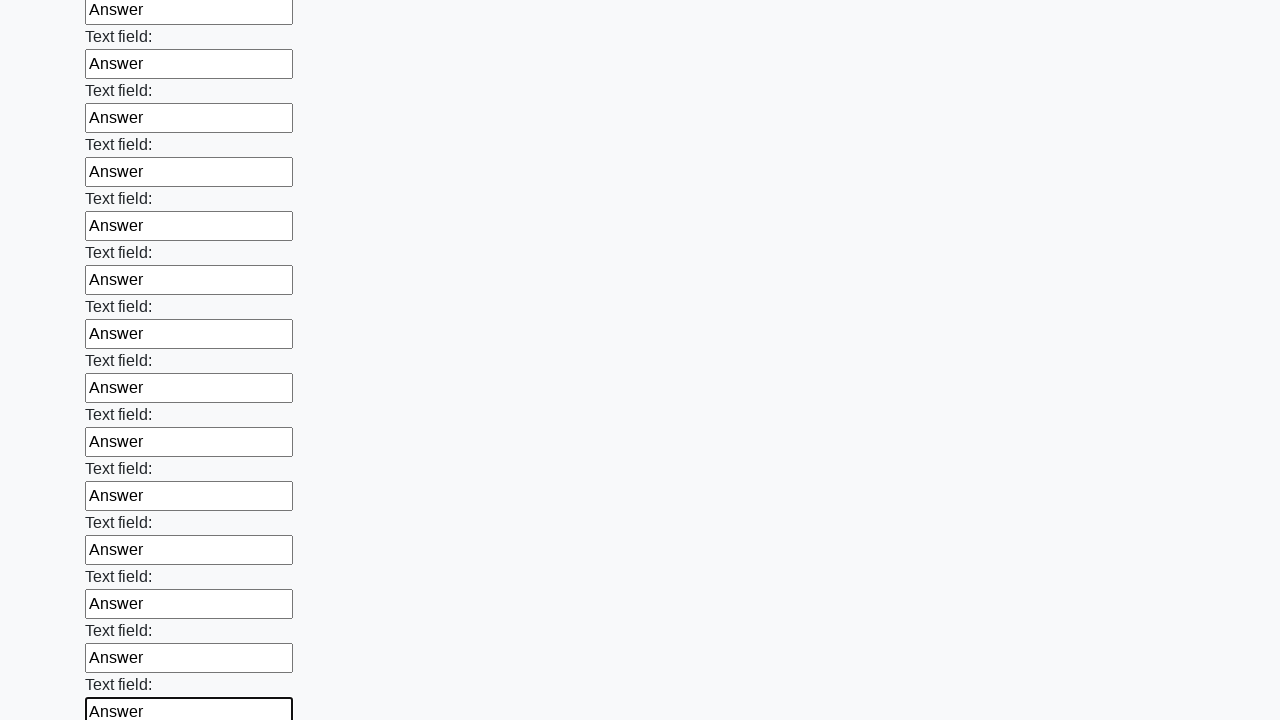

Filled input field with 'Answer' on input >> nth=70
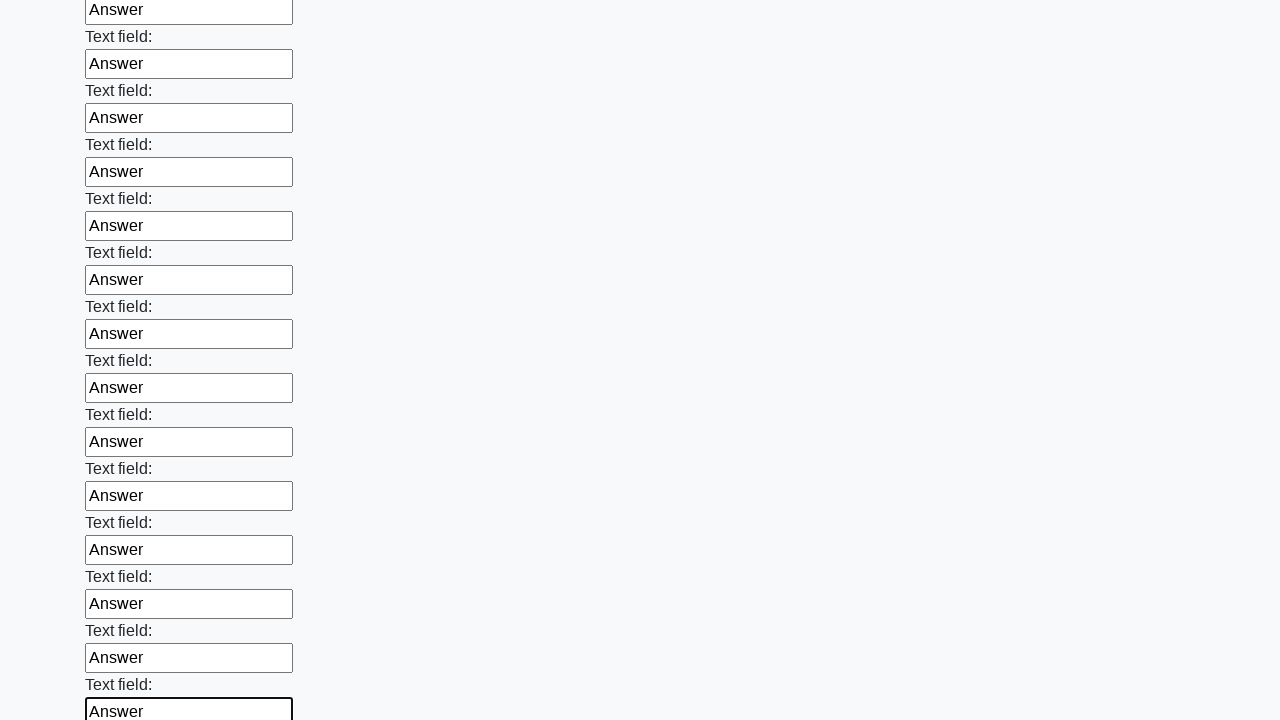

Filled input field with 'Answer' on input >> nth=71
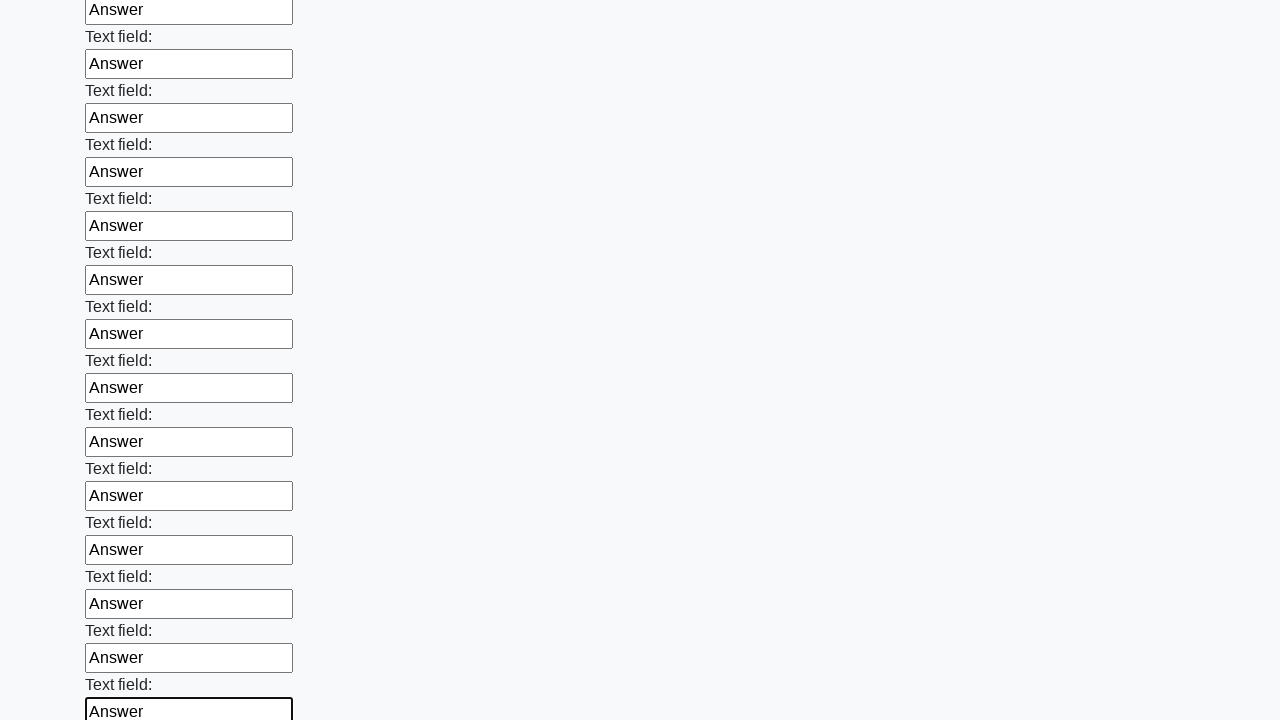

Filled input field with 'Answer' on input >> nth=72
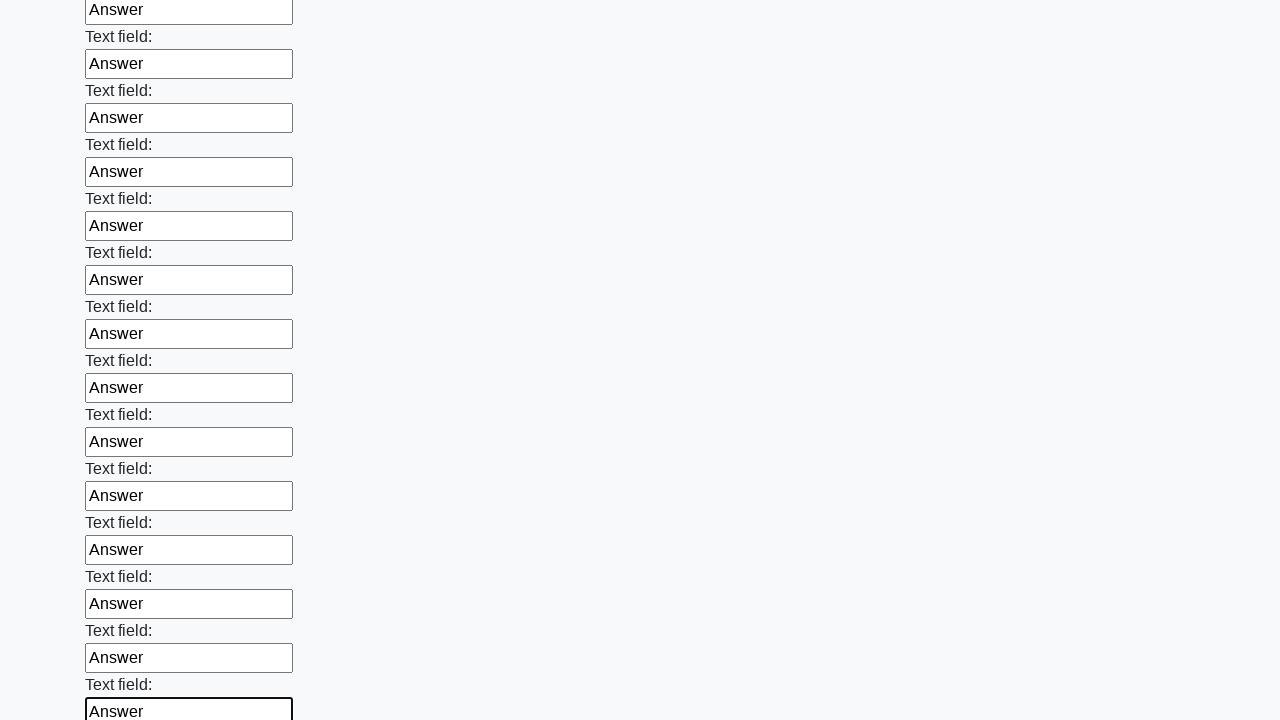

Filled input field with 'Answer' on input >> nth=73
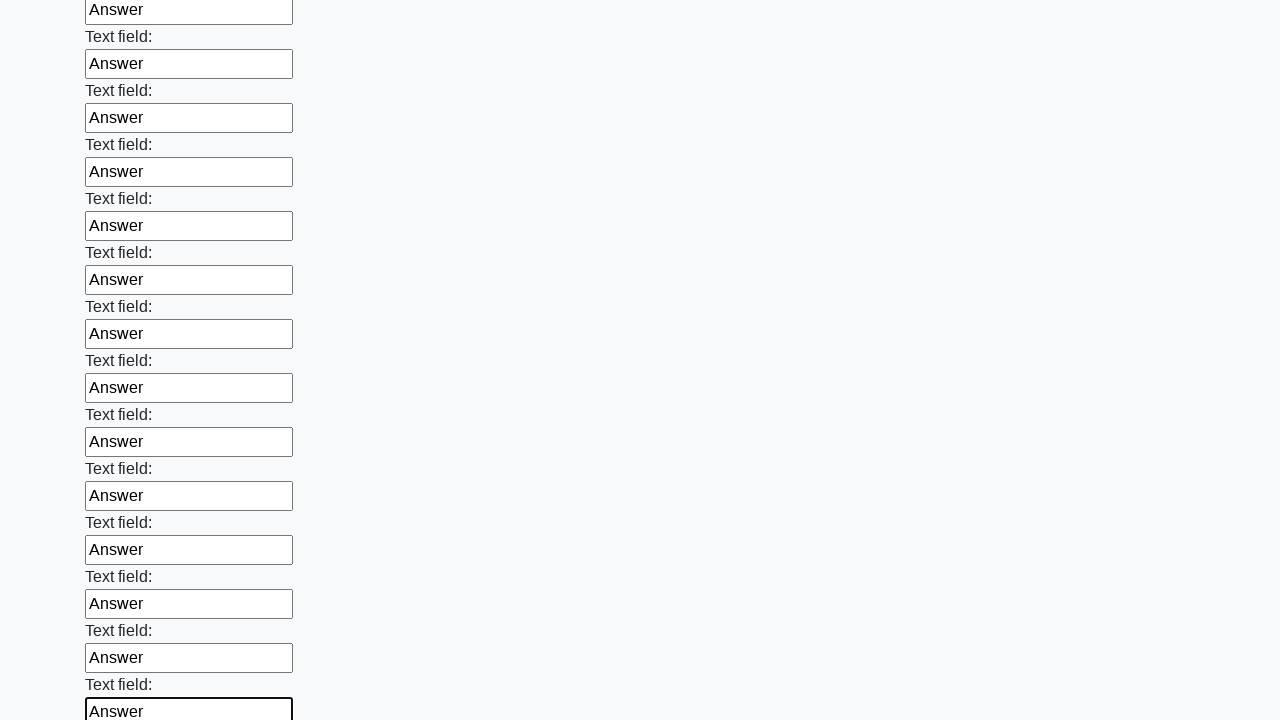

Filled input field with 'Answer' on input >> nth=74
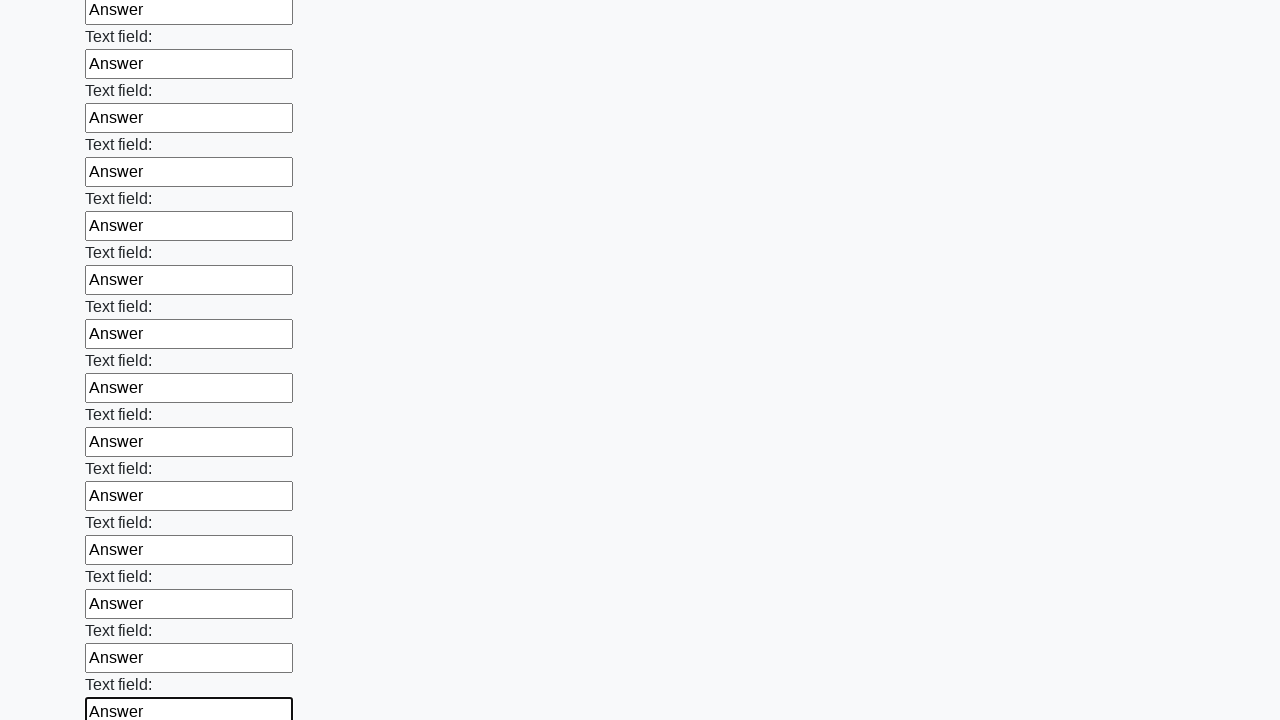

Filled input field with 'Answer' on input >> nth=75
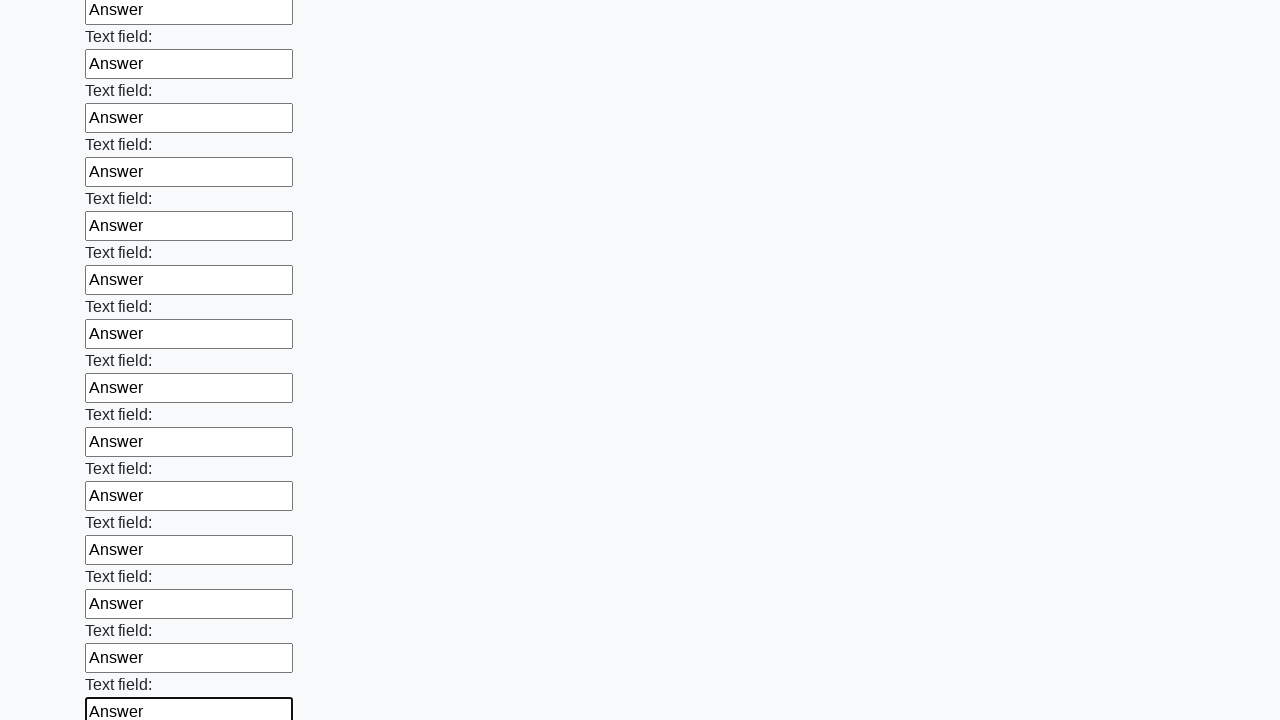

Filled input field with 'Answer' on input >> nth=76
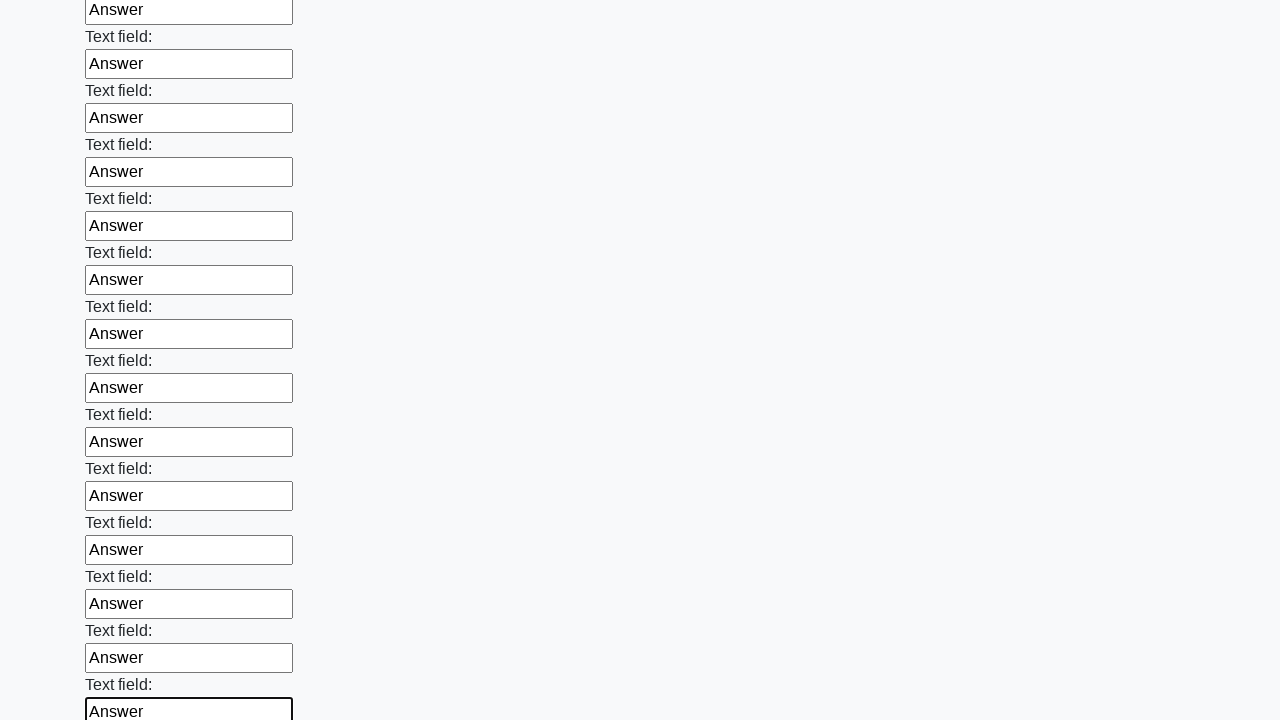

Filled input field with 'Answer' on input >> nth=77
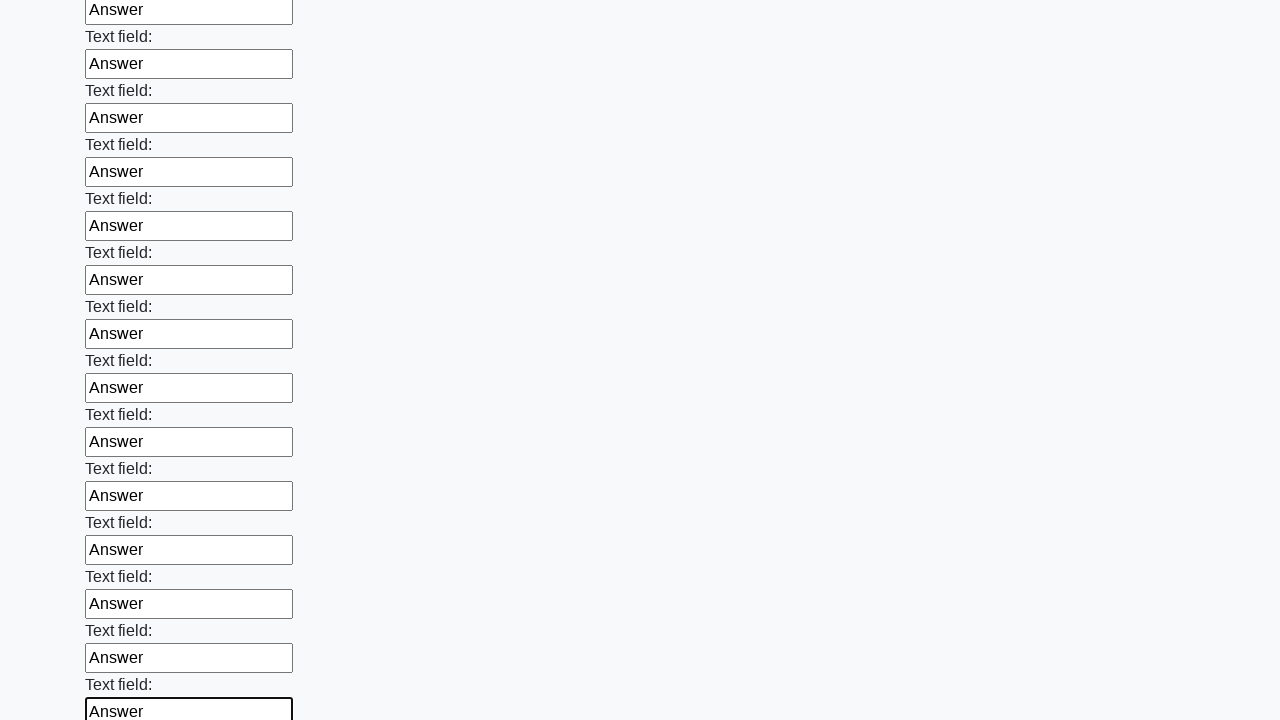

Filled input field with 'Answer' on input >> nth=78
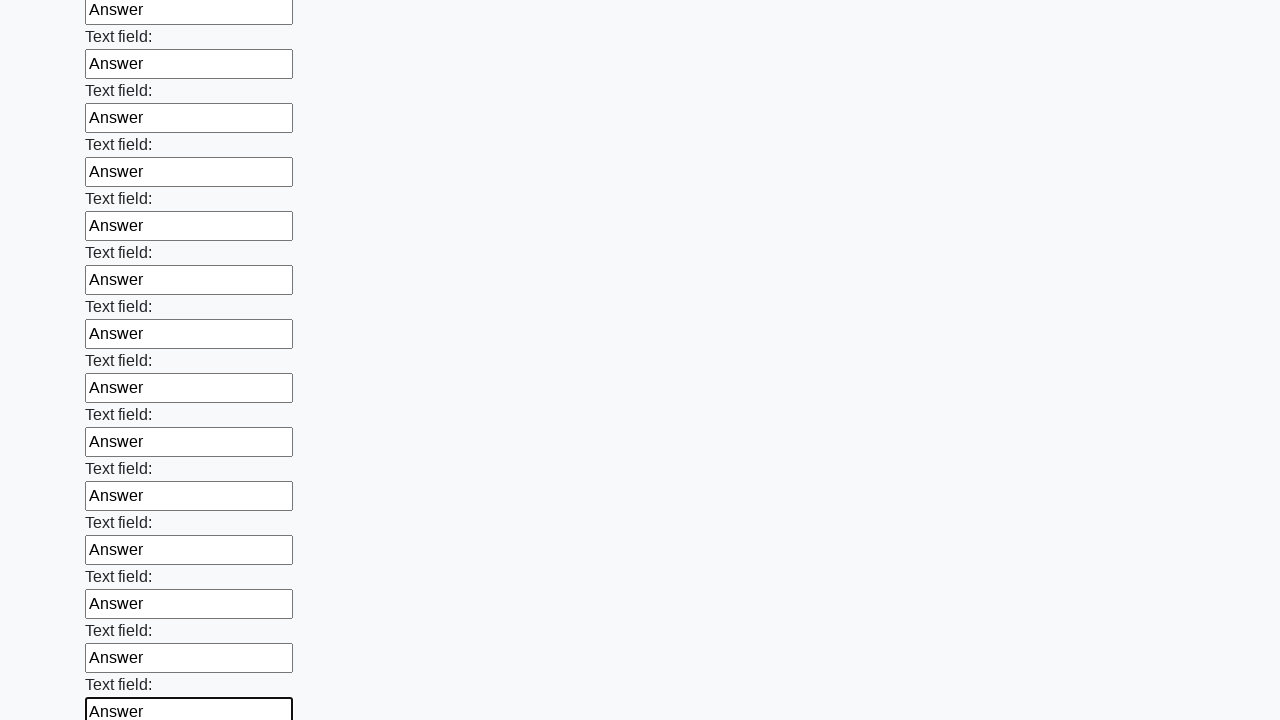

Filled input field with 'Answer' on input >> nth=79
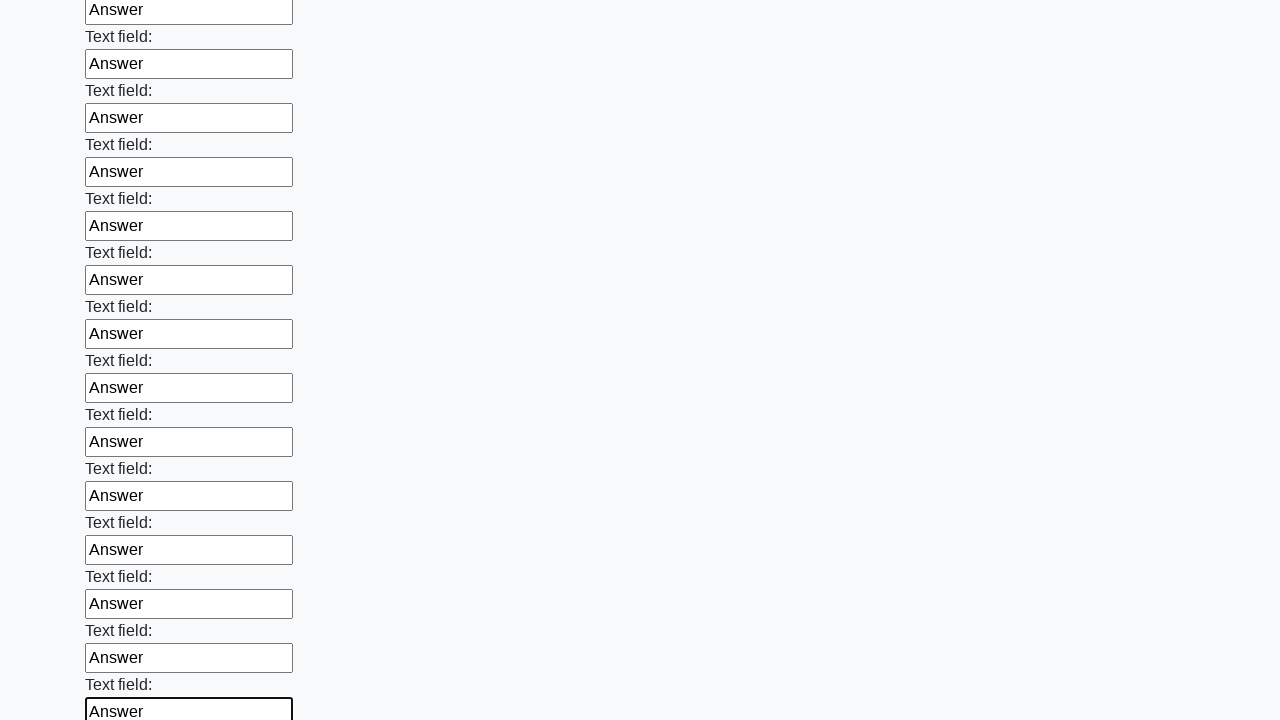

Filled input field with 'Answer' on input >> nth=80
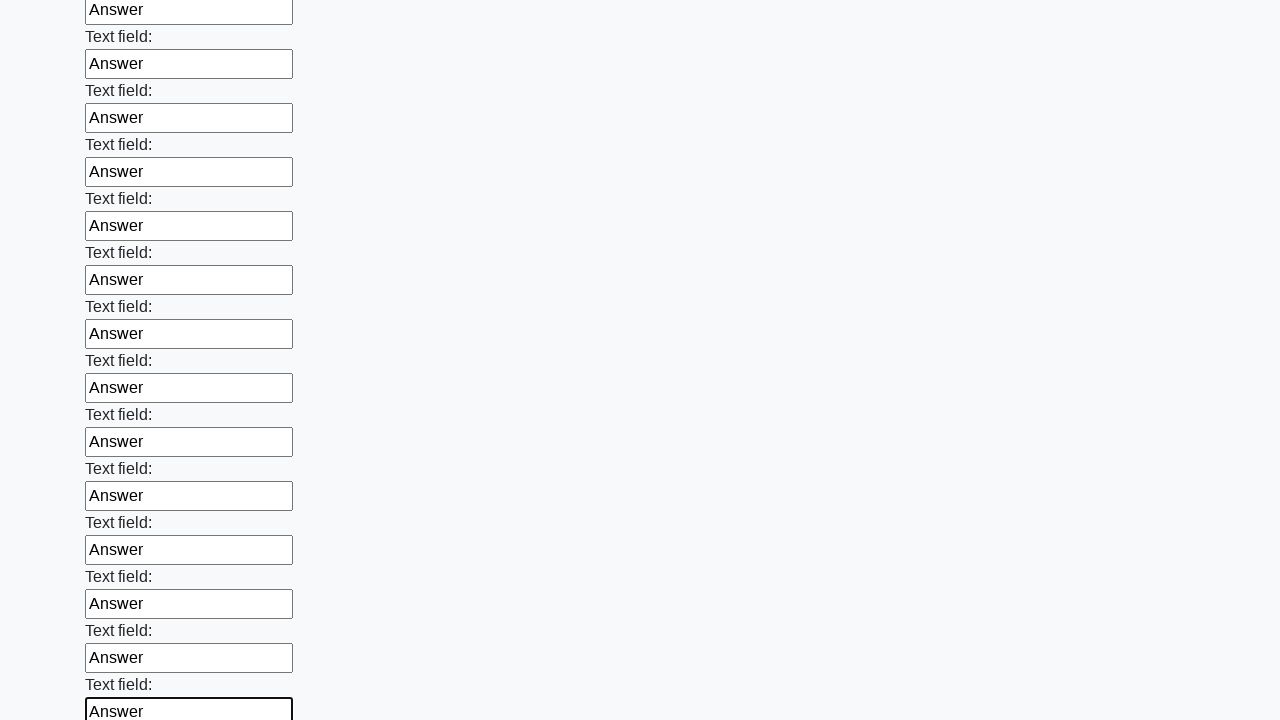

Filled input field with 'Answer' on input >> nth=81
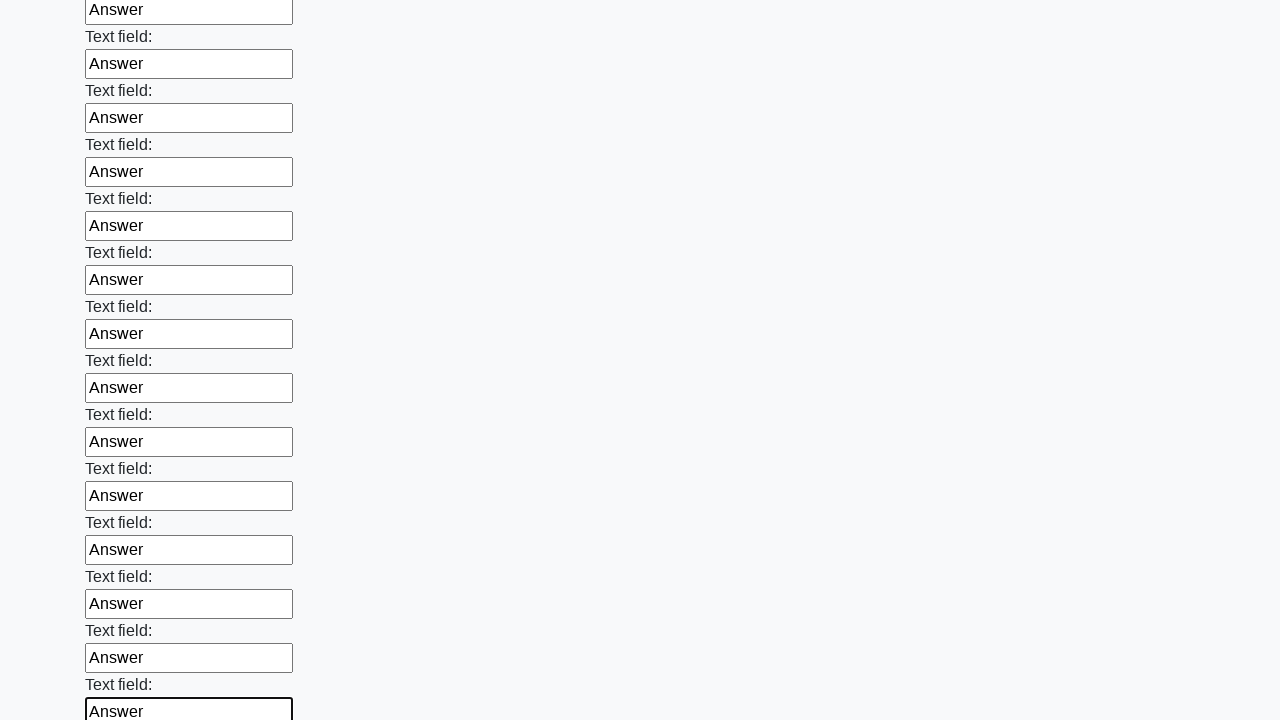

Filled input field with 'Answer' on input >> nth=82
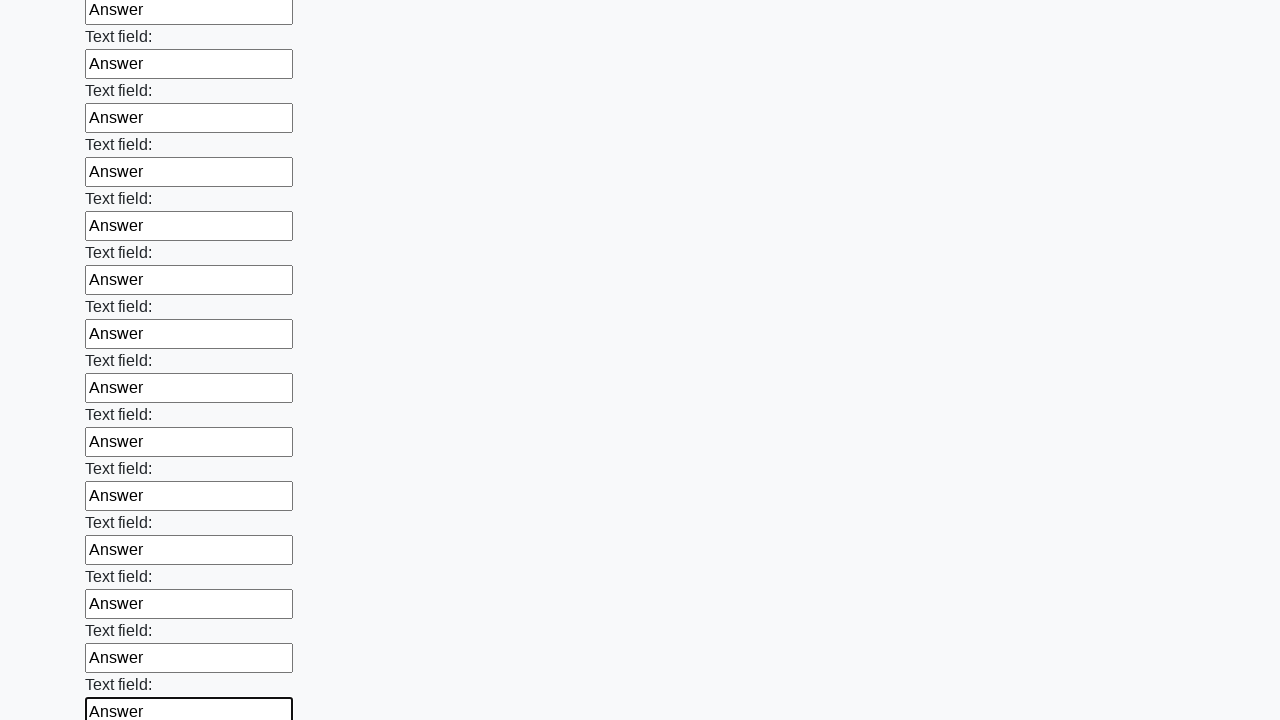

Filled input field with 'Answer' on input >> nth=83
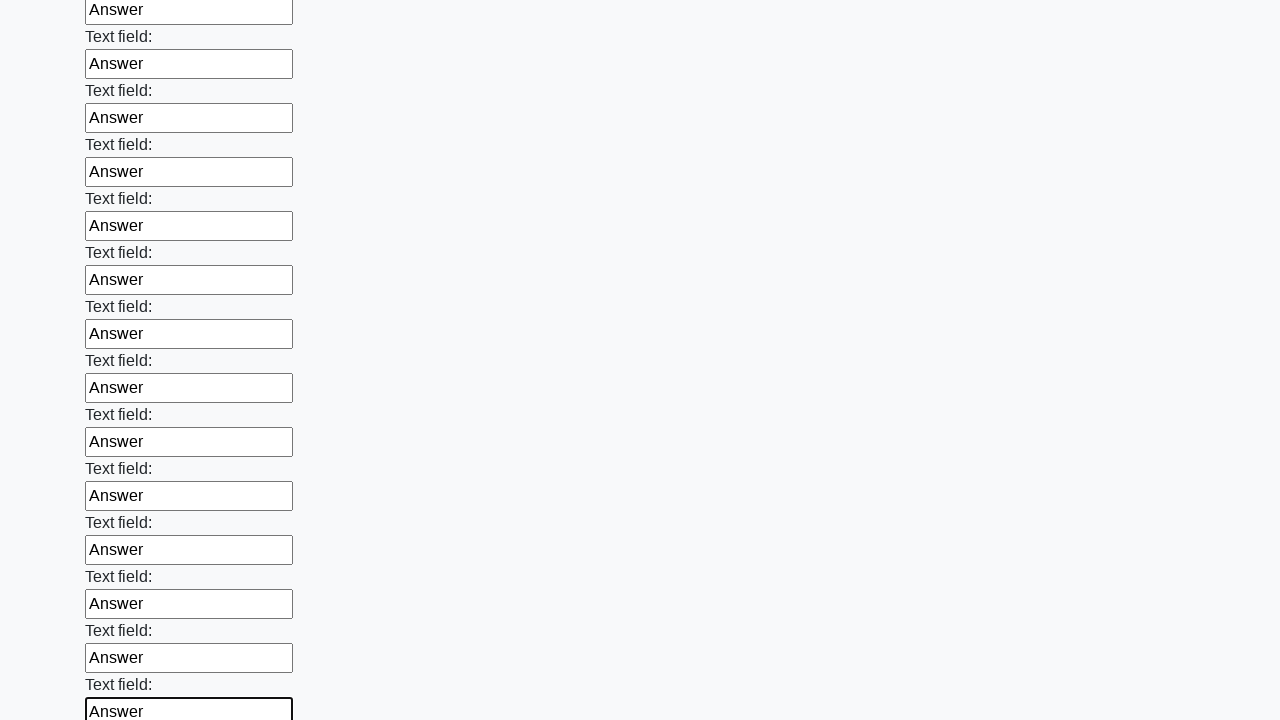

Filled input field with 'Answer' on input >> nth=84
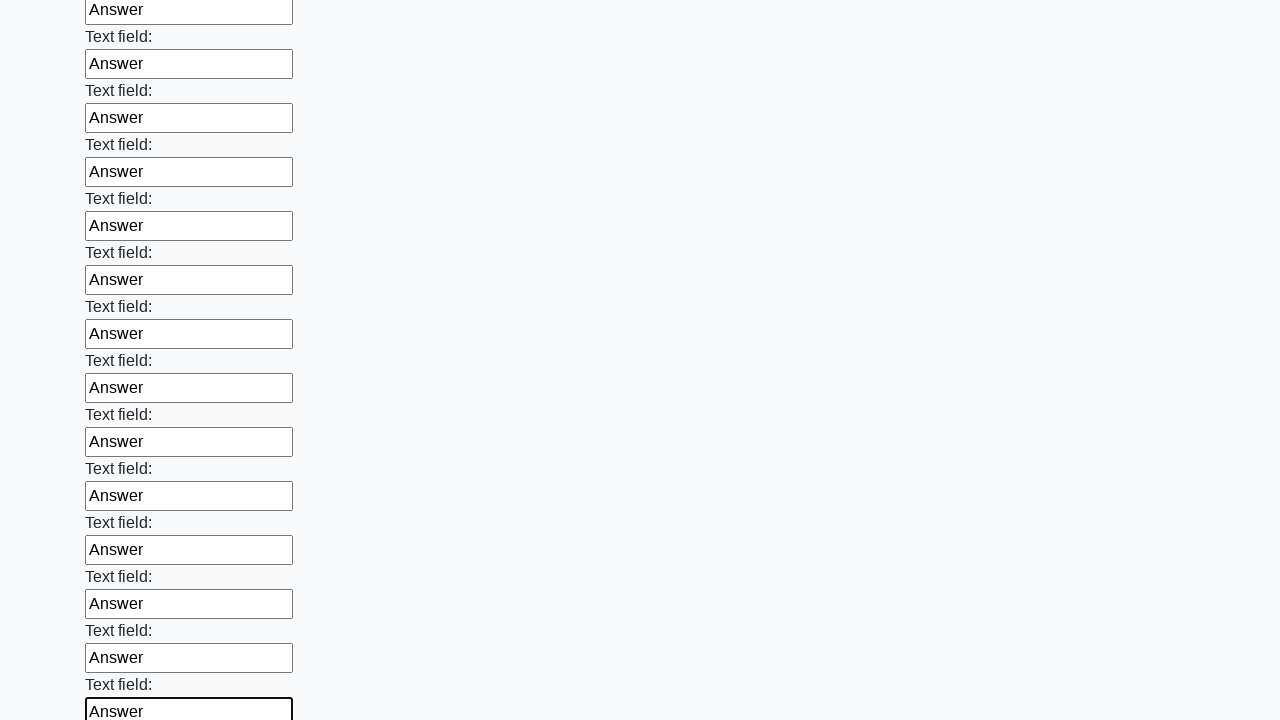

Filled input field with 'Answer' on input >> nth=85
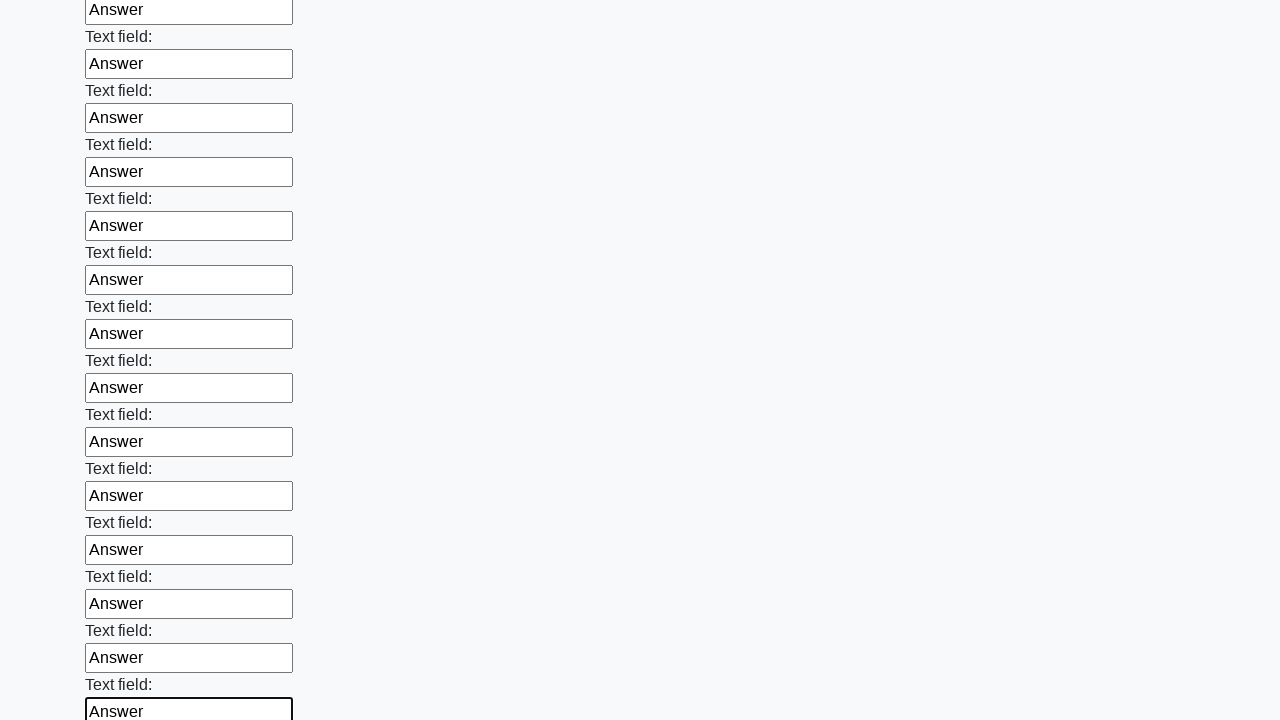

Filled input field with 'Answer' on input >> nth=86
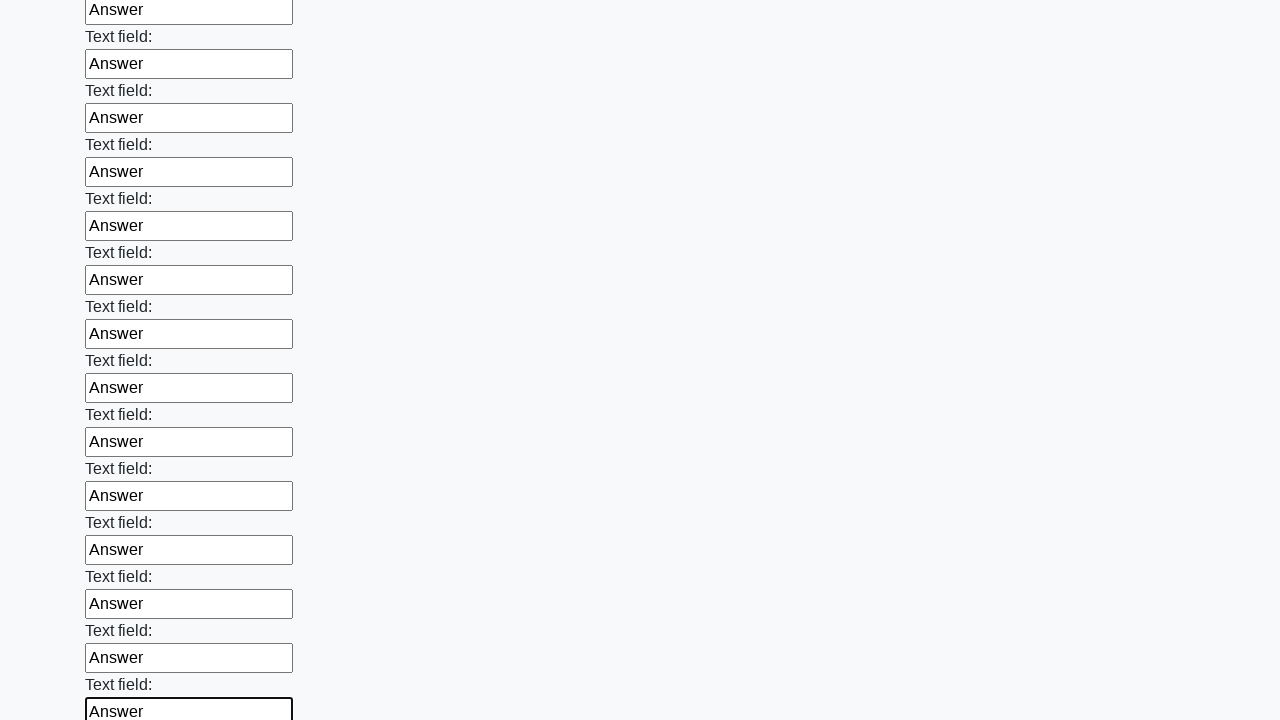

Filled input field with 'Answer' on input >> nth=87
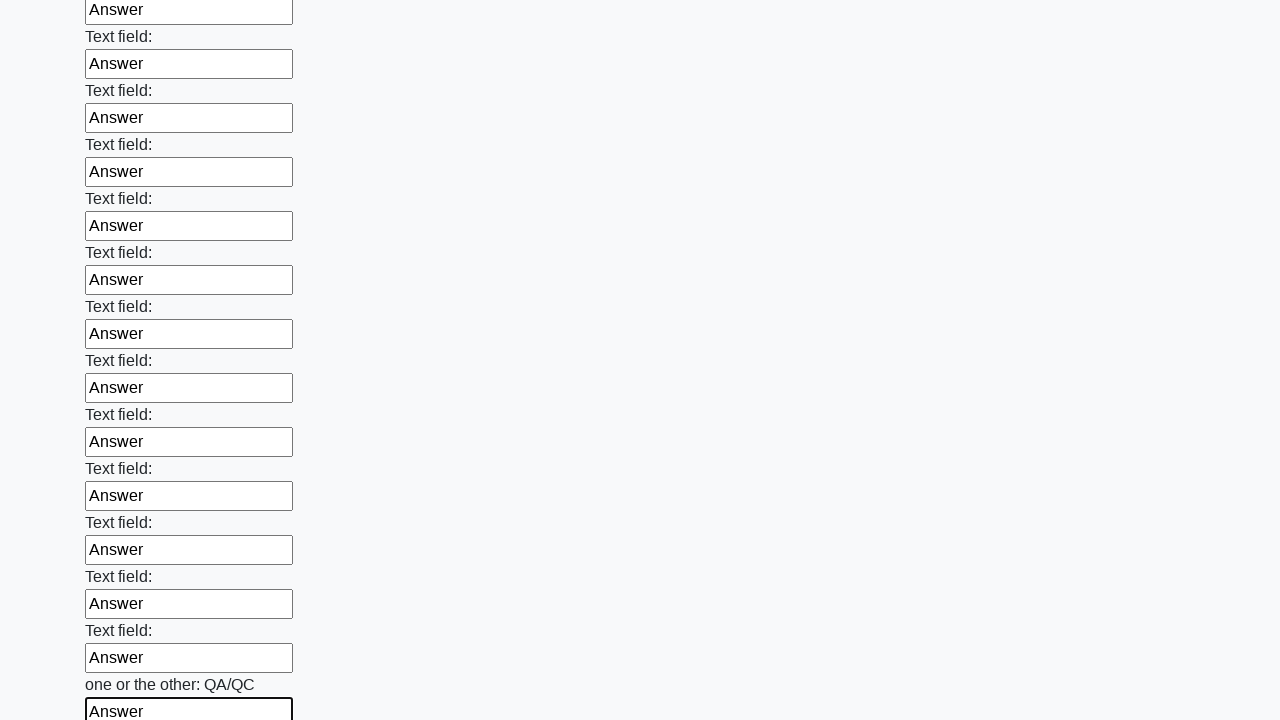

Filled input field with 'Answer' on input >> nth=88
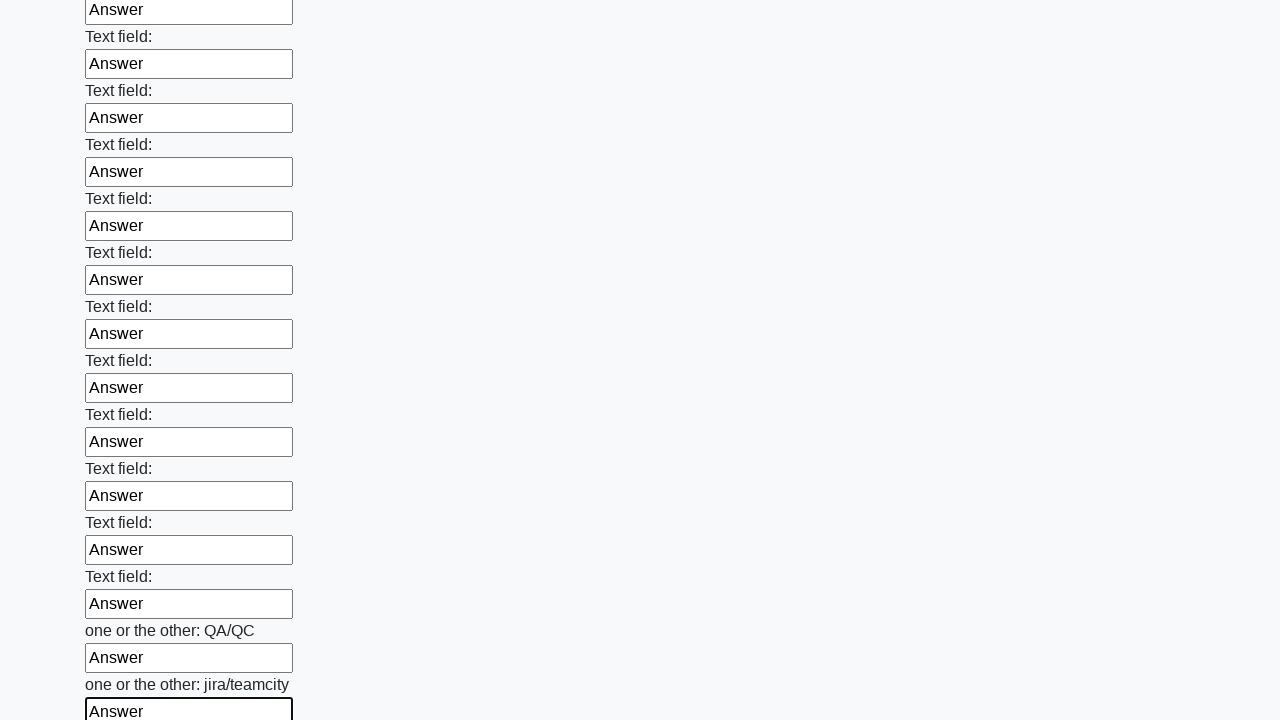

Filled input field with 'Answer' on input >> nth=89
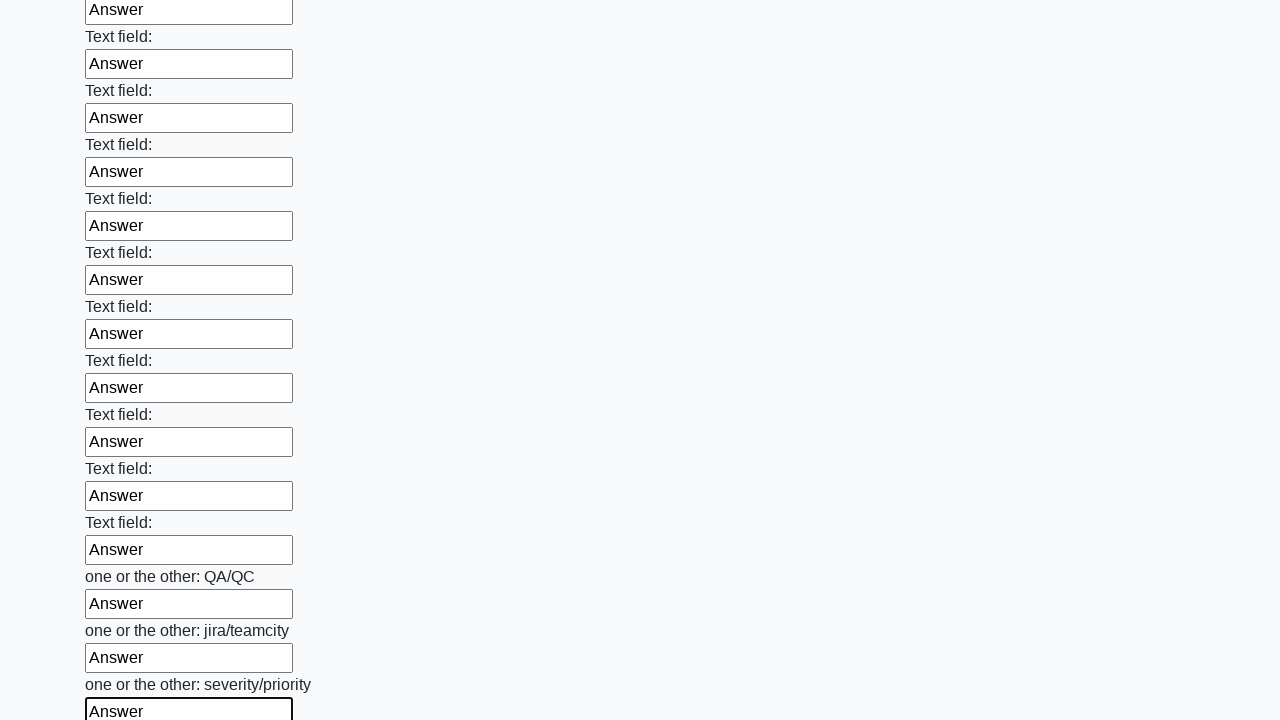

Filled input field with 'Answer' on input >> nth=90
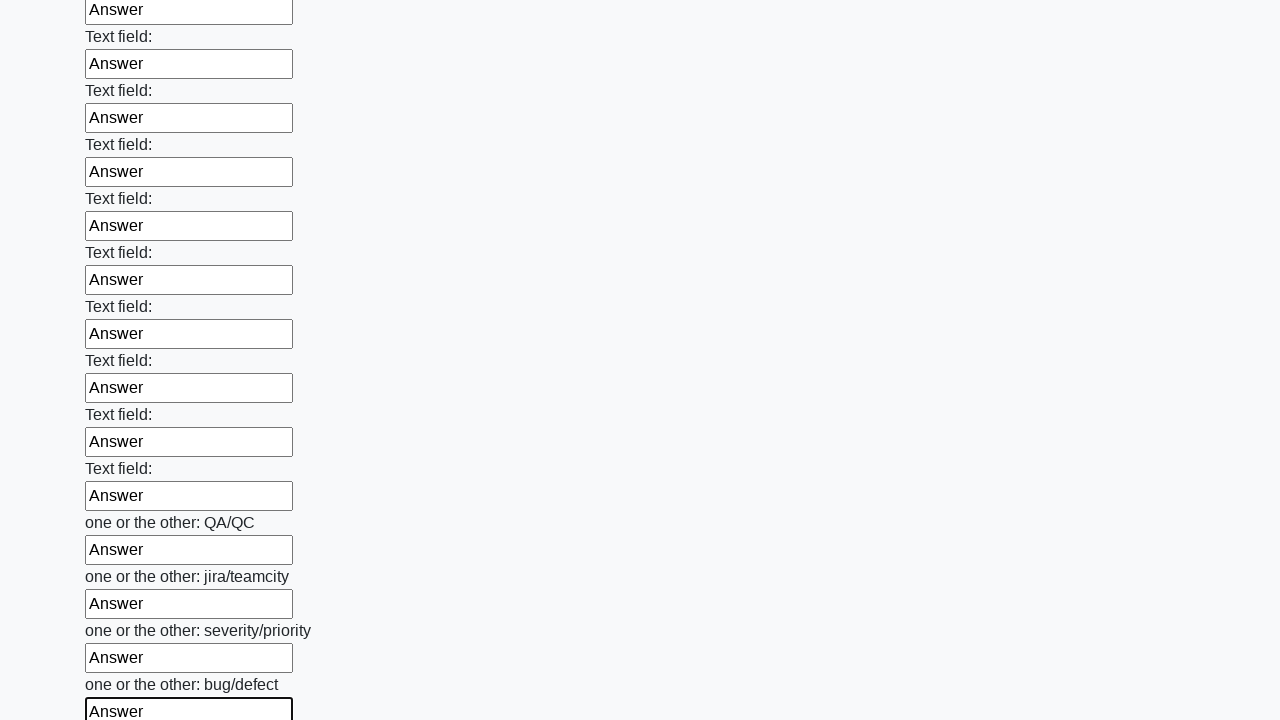

Filled input field with 'Answer' on input >> nth=91
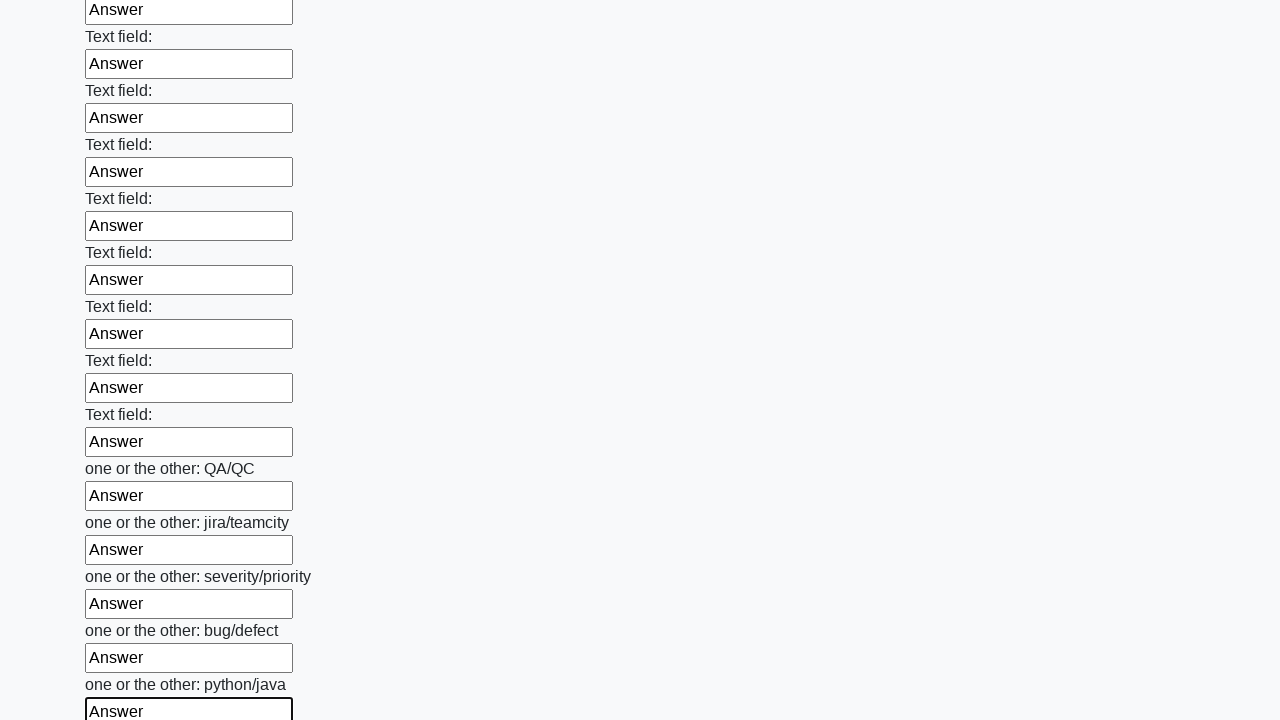

Filled input field with 'Answer' on input >> nth=92
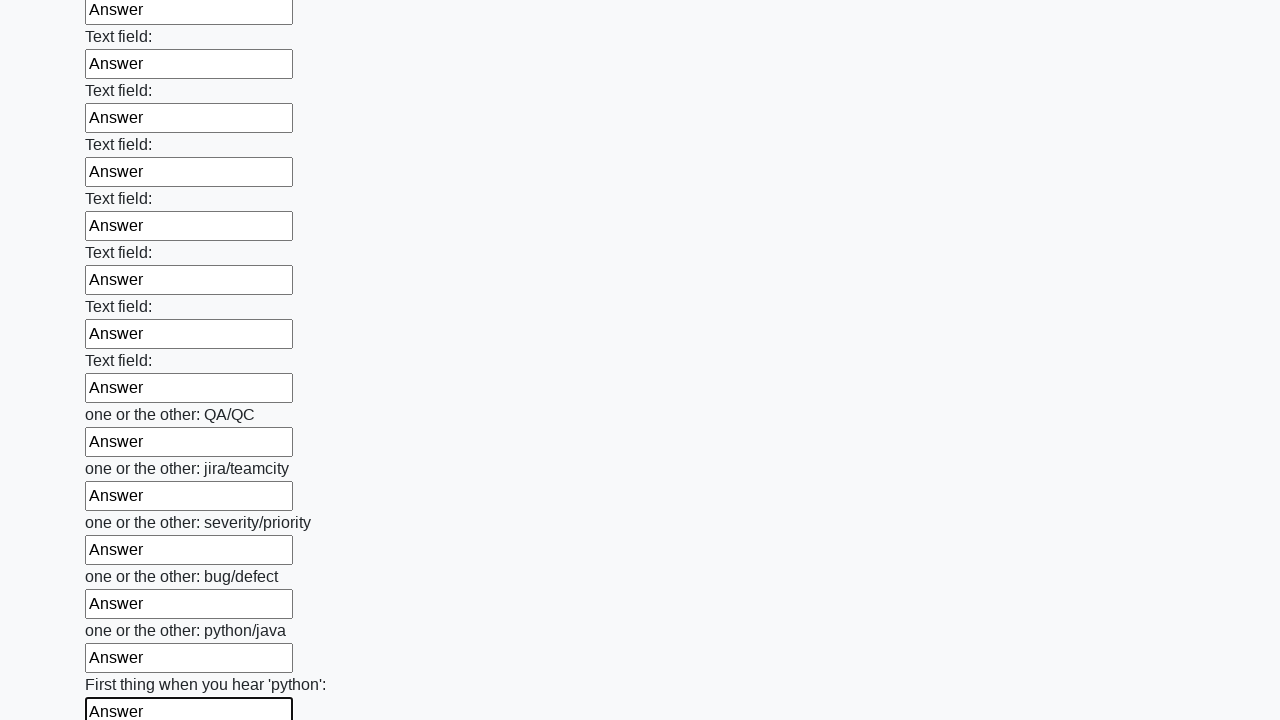

Filled input field with 'Answer' on input >> nth=93
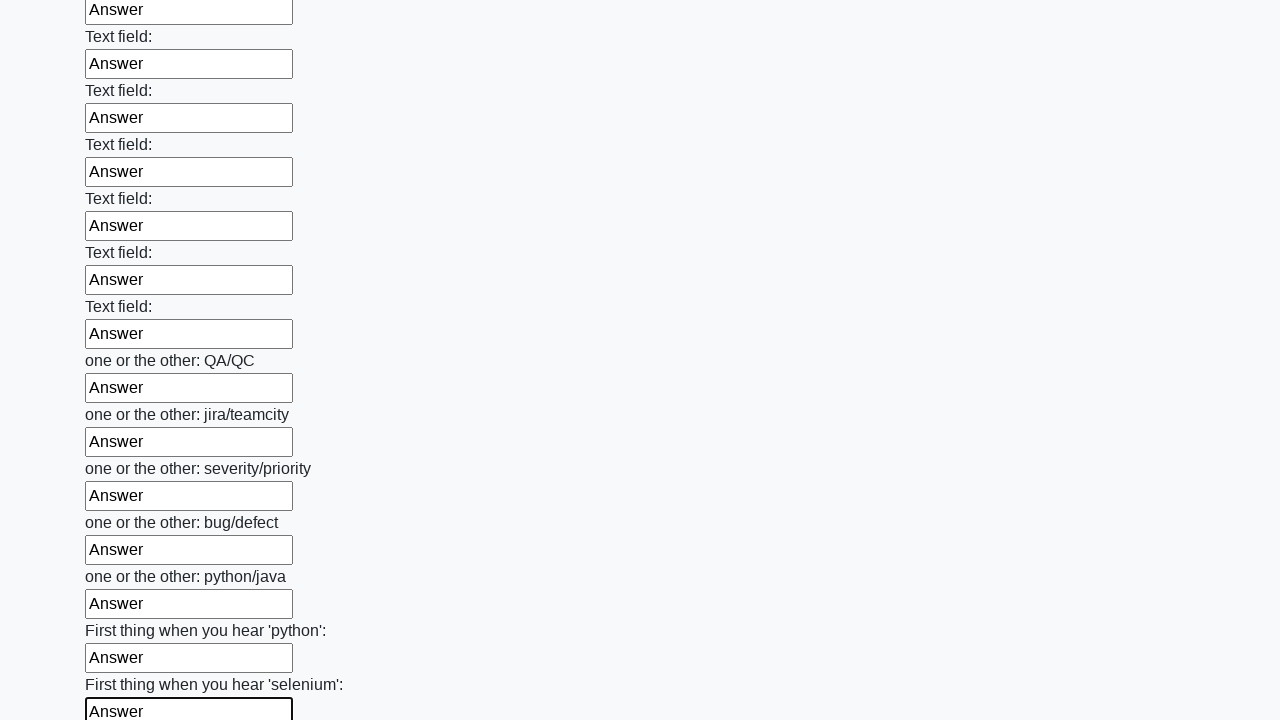

Filled input field with 'Answer' on input >> nth=94
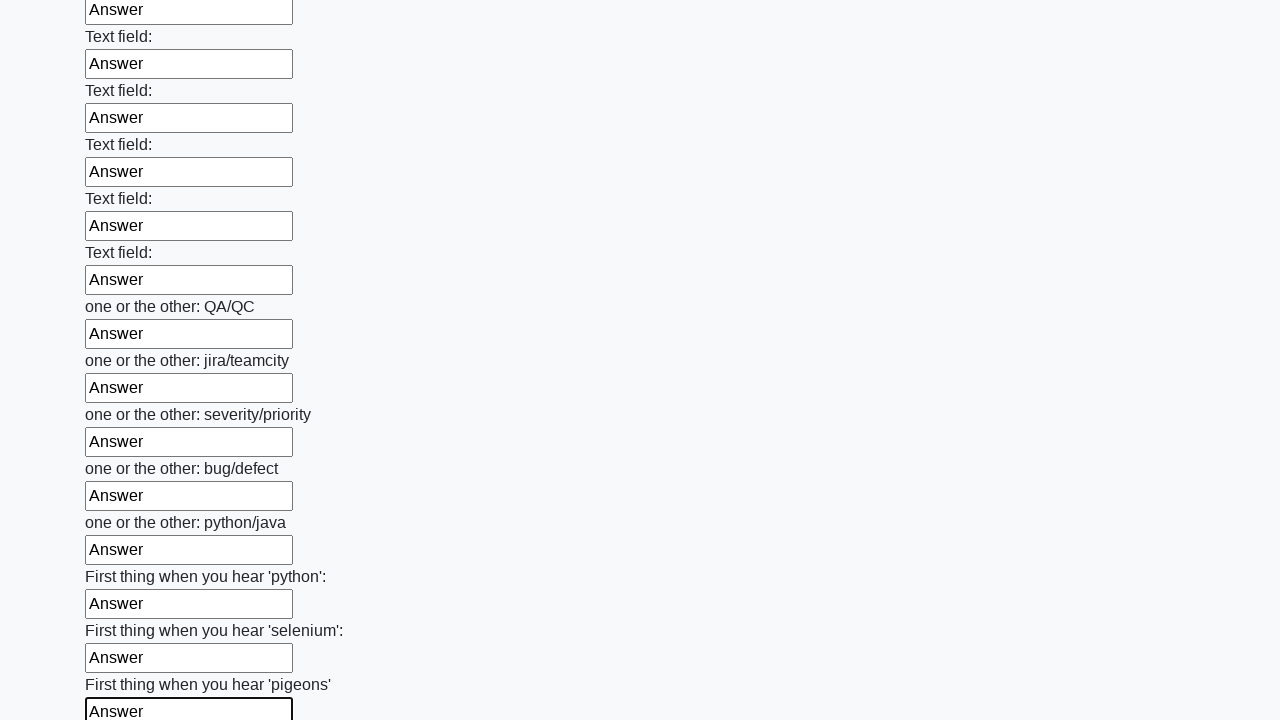

Filled input field with 'Answer' on input >> nth=95
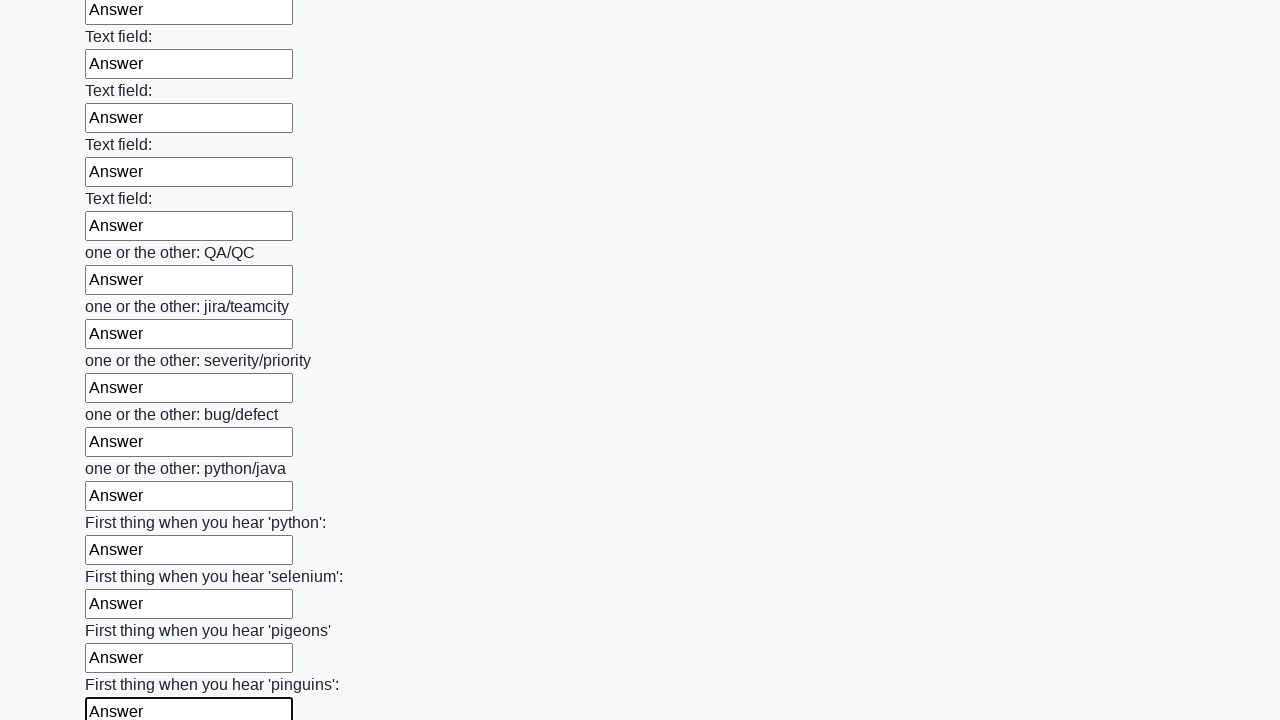

Filled input field with 'Answer' on input >> nth=96
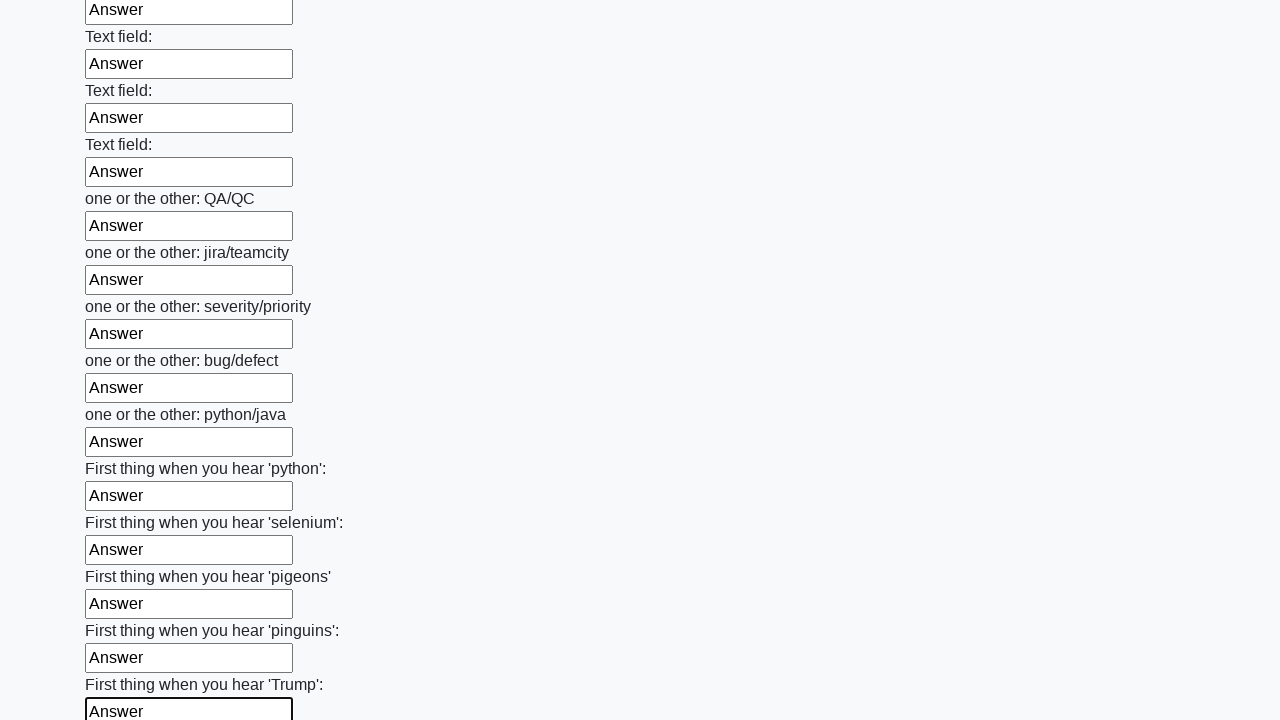

Filled input field with 'Answer' on input >> nth=97
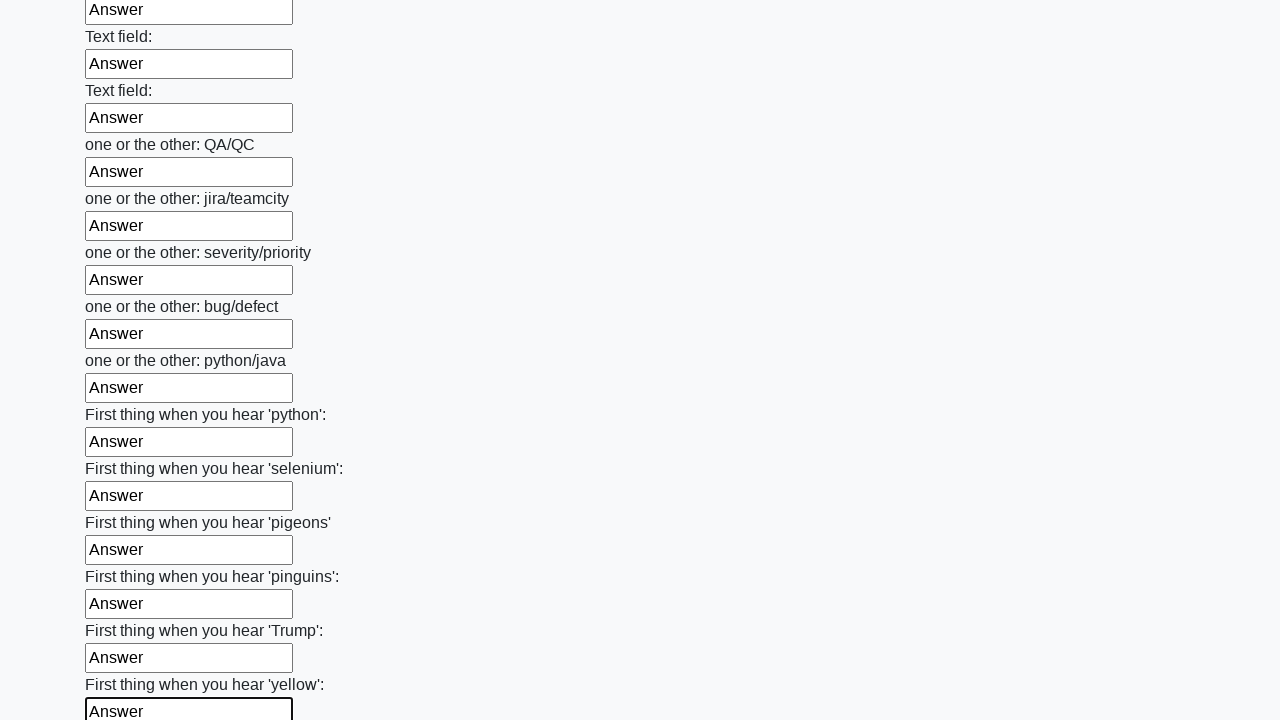

Filled input field with 'Answer' on input >> nth=98
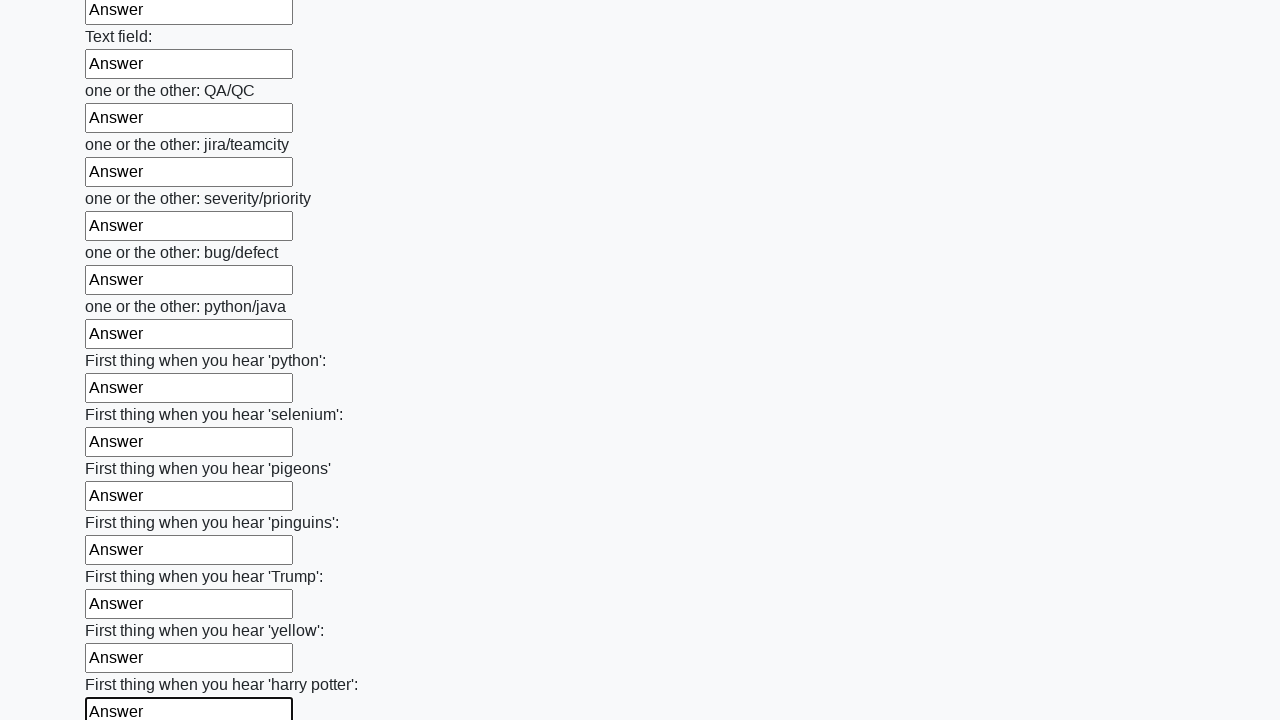

Filled input field with 'Answer' on input >> nth=99
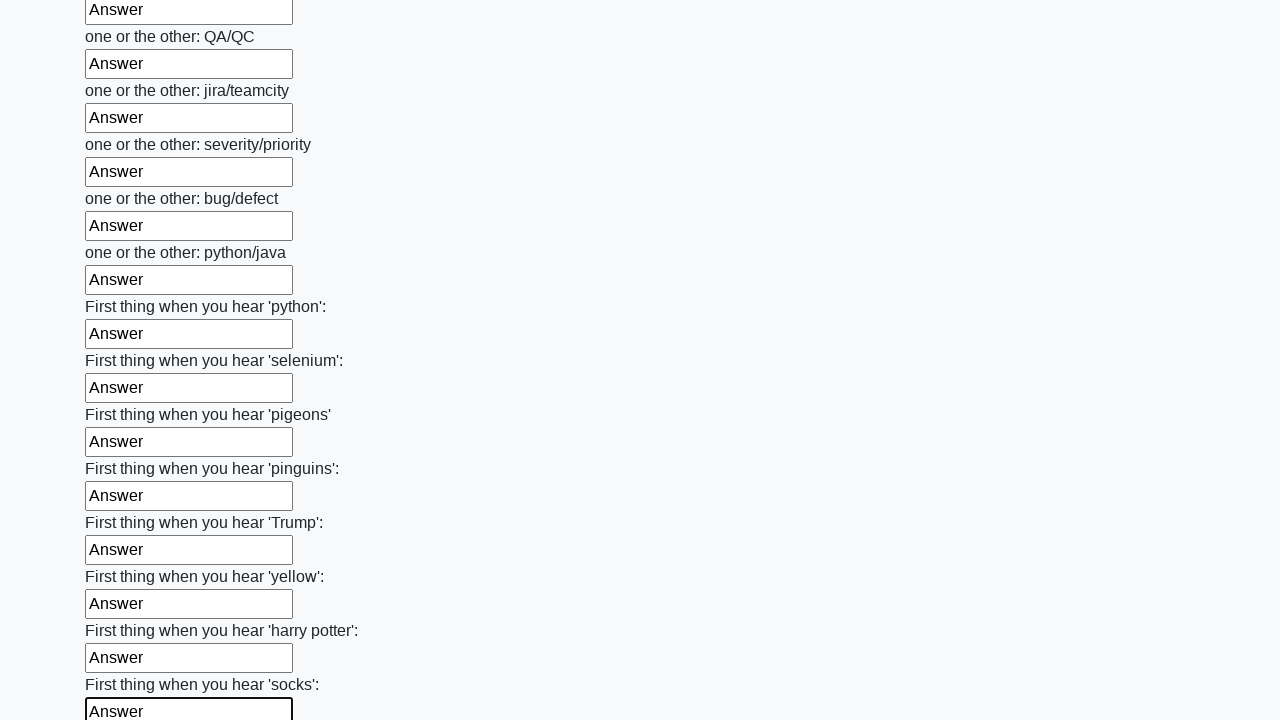

Clicked submit button to submit the form at (123, 611) on button.btn
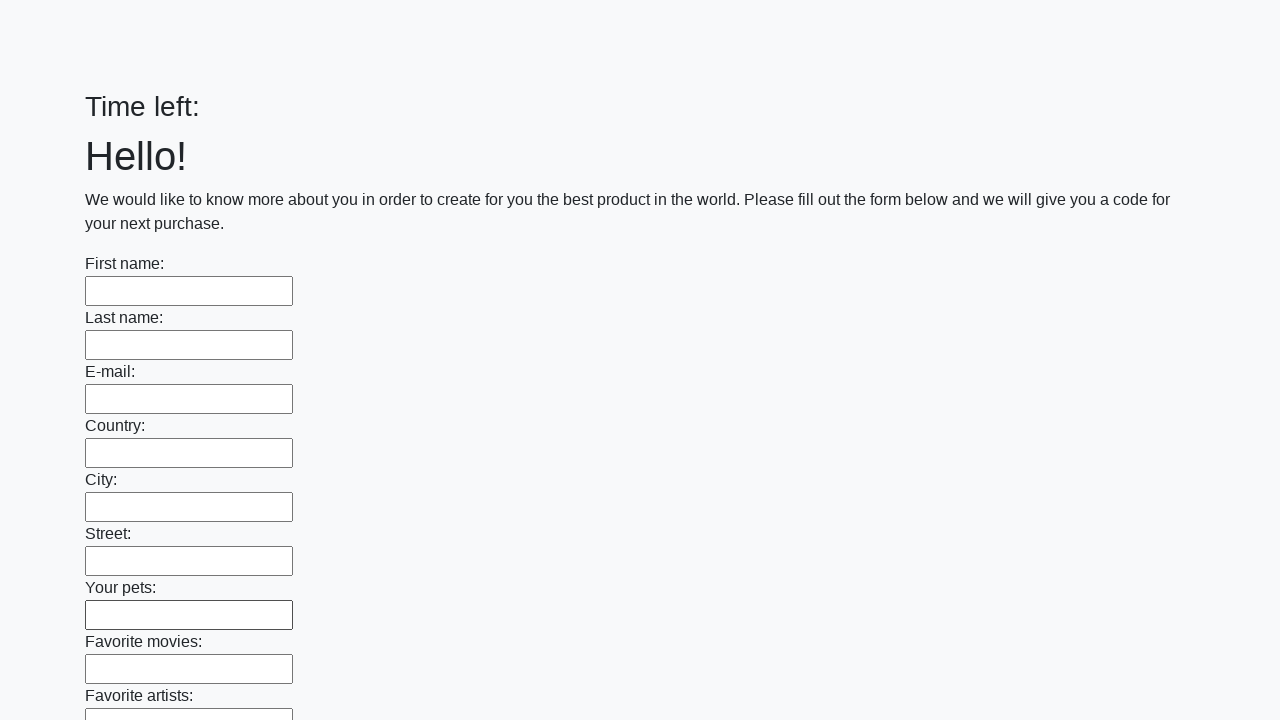

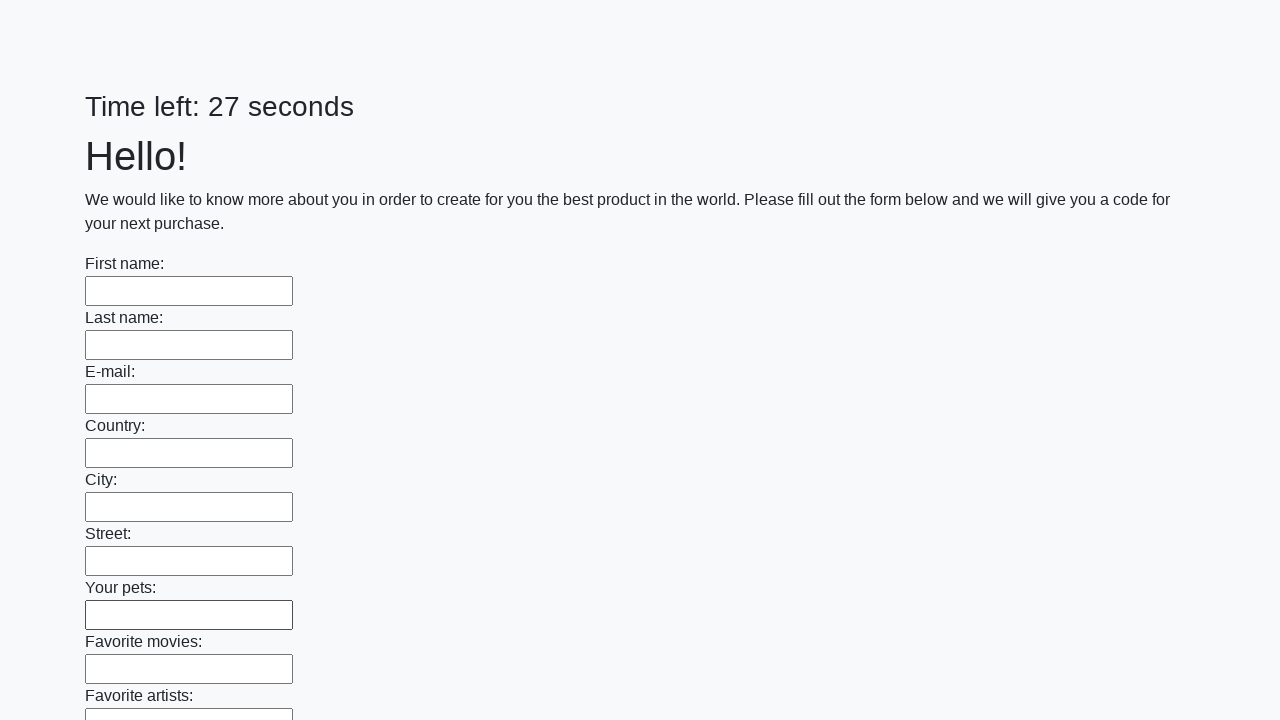